Tests the progress bar challenge by clicking the start button, monitoring the progress bar percentage, and clicking stop when it reaches 75%

Starting URL: http://uitestingplayground.com/progressbar

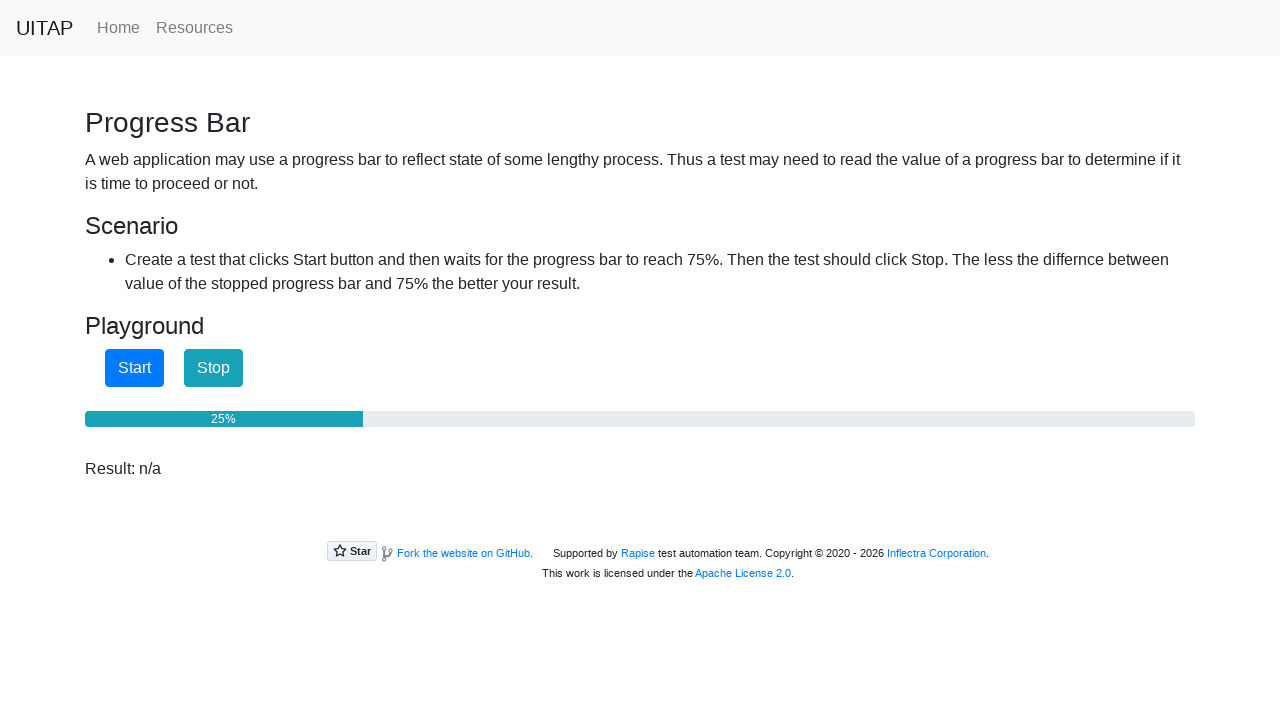

Clicked start button to begin progress bar at (134, 368) on #startButton
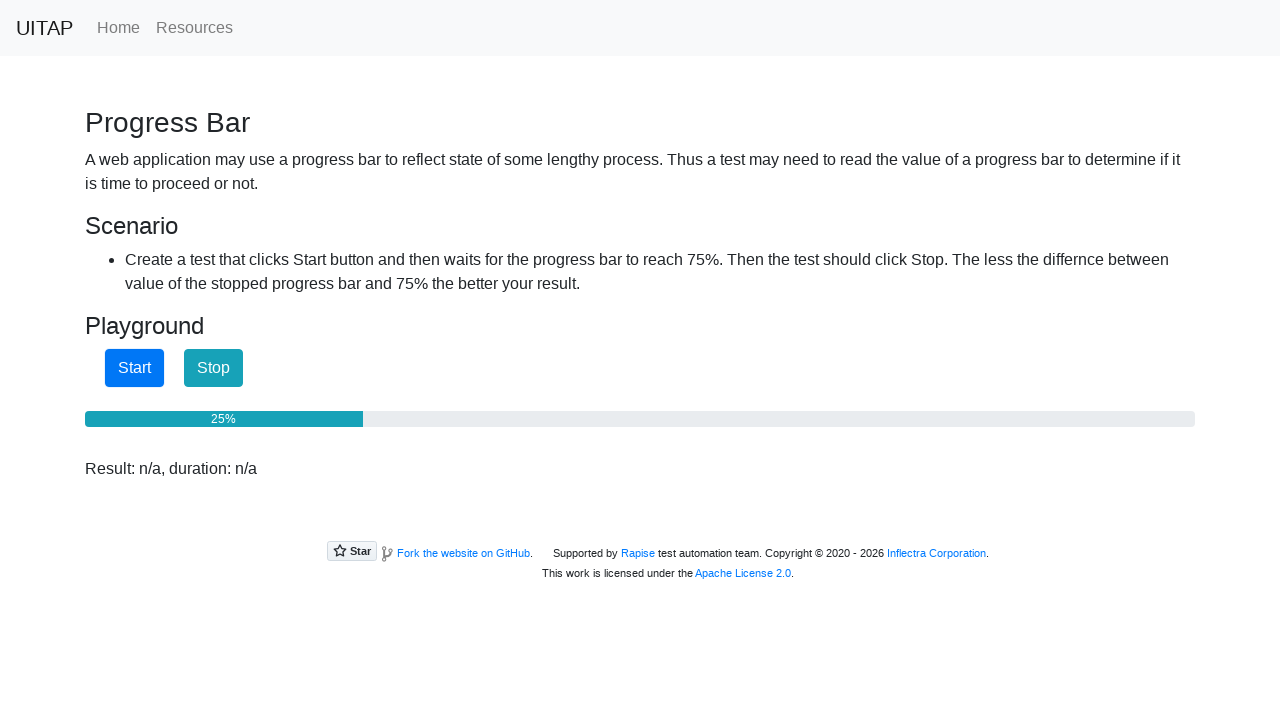

Checked progress bar: 25%
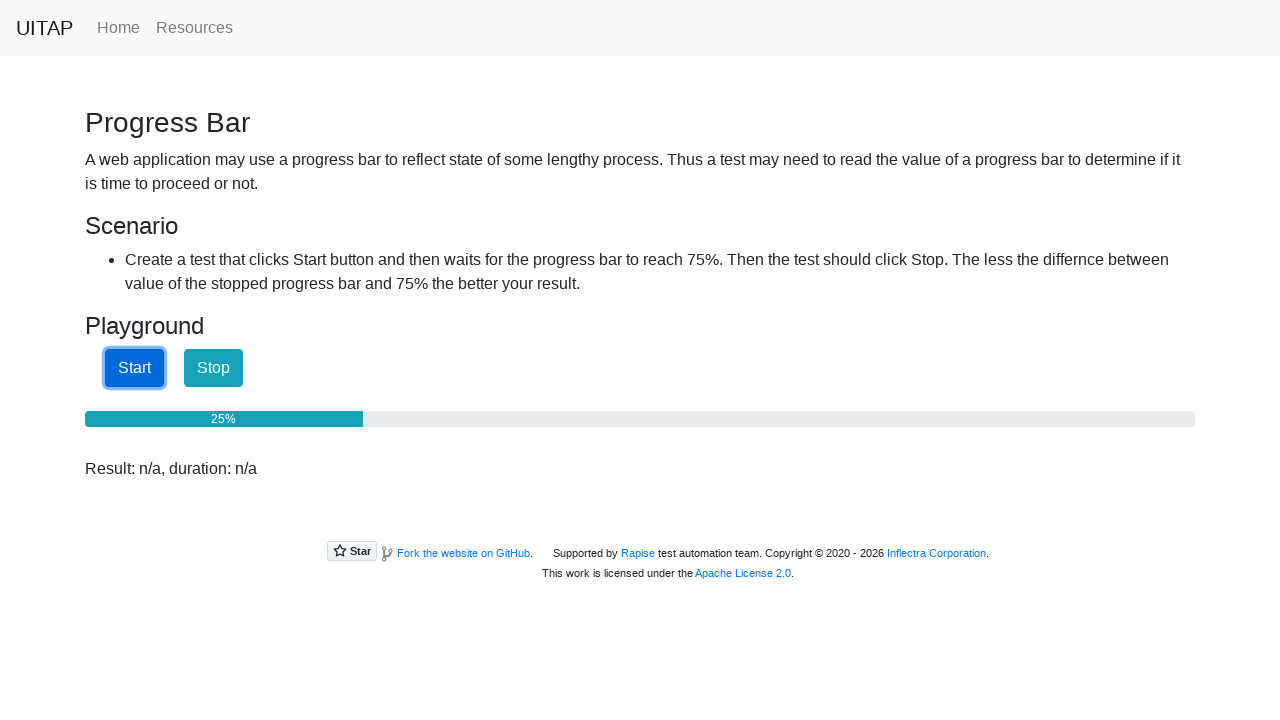

Checked progress bar: 25%
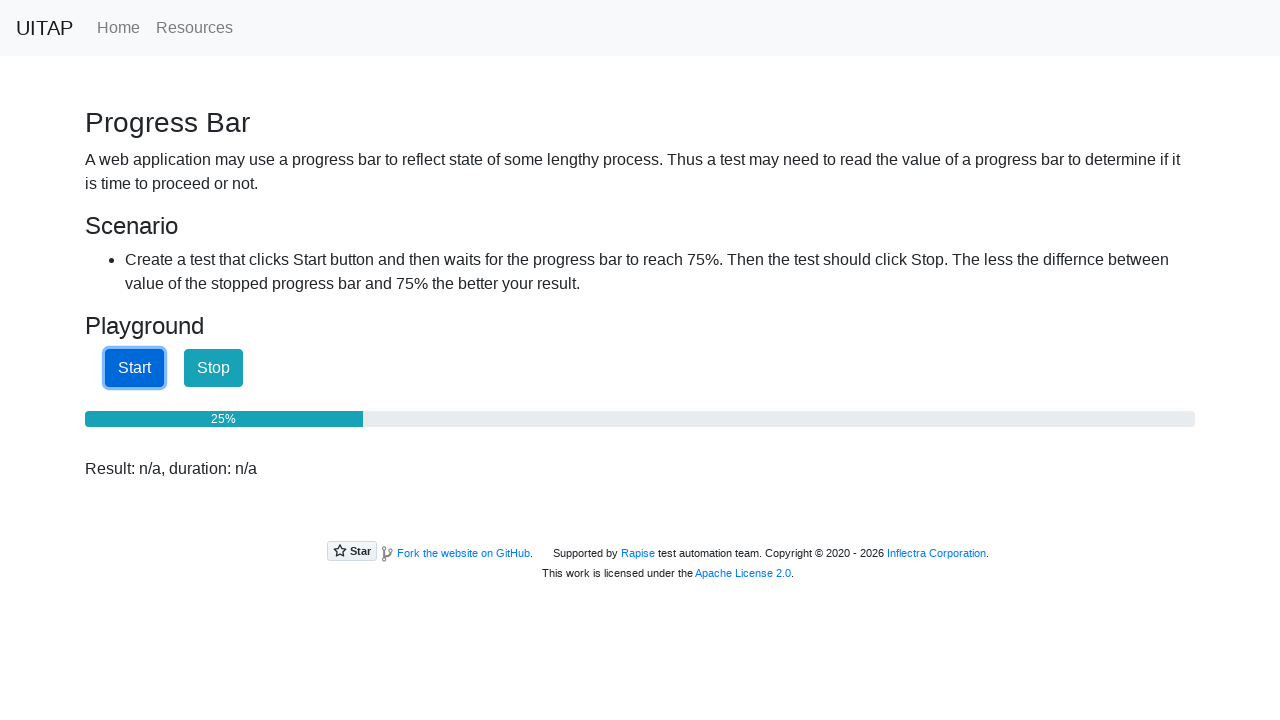

Checked progress bar: 25%
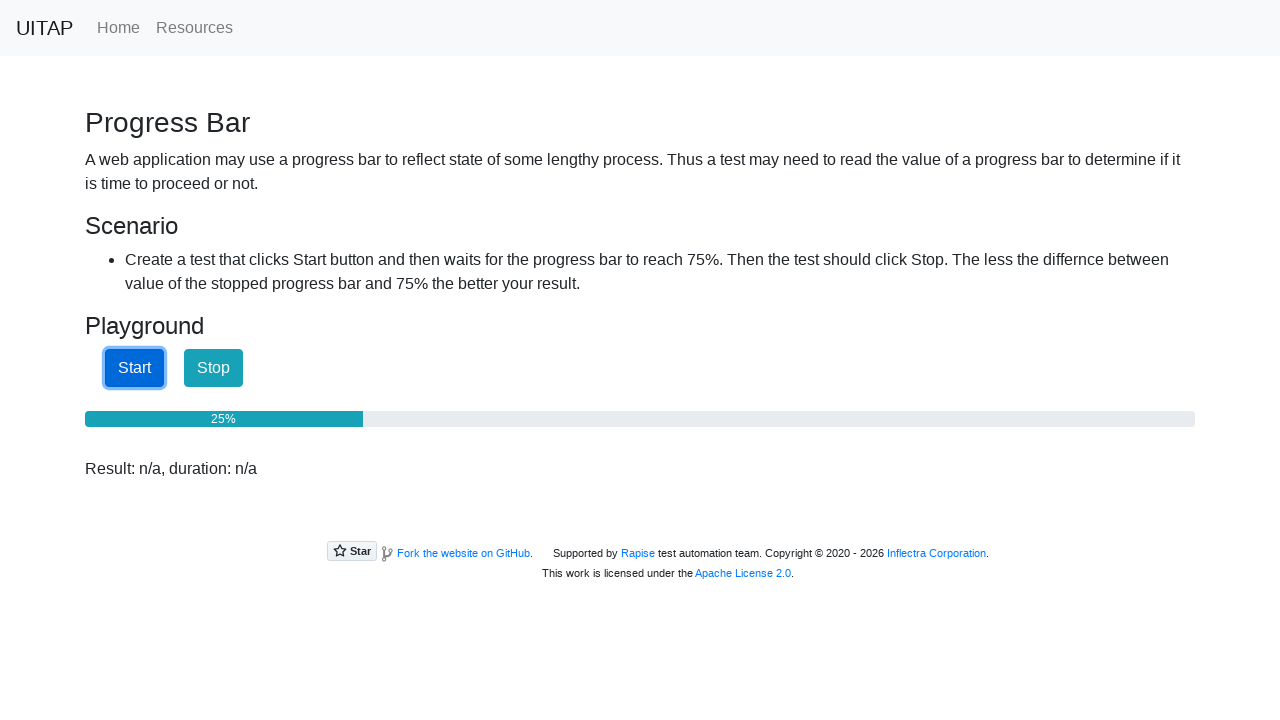

Checked progress bar: 25%
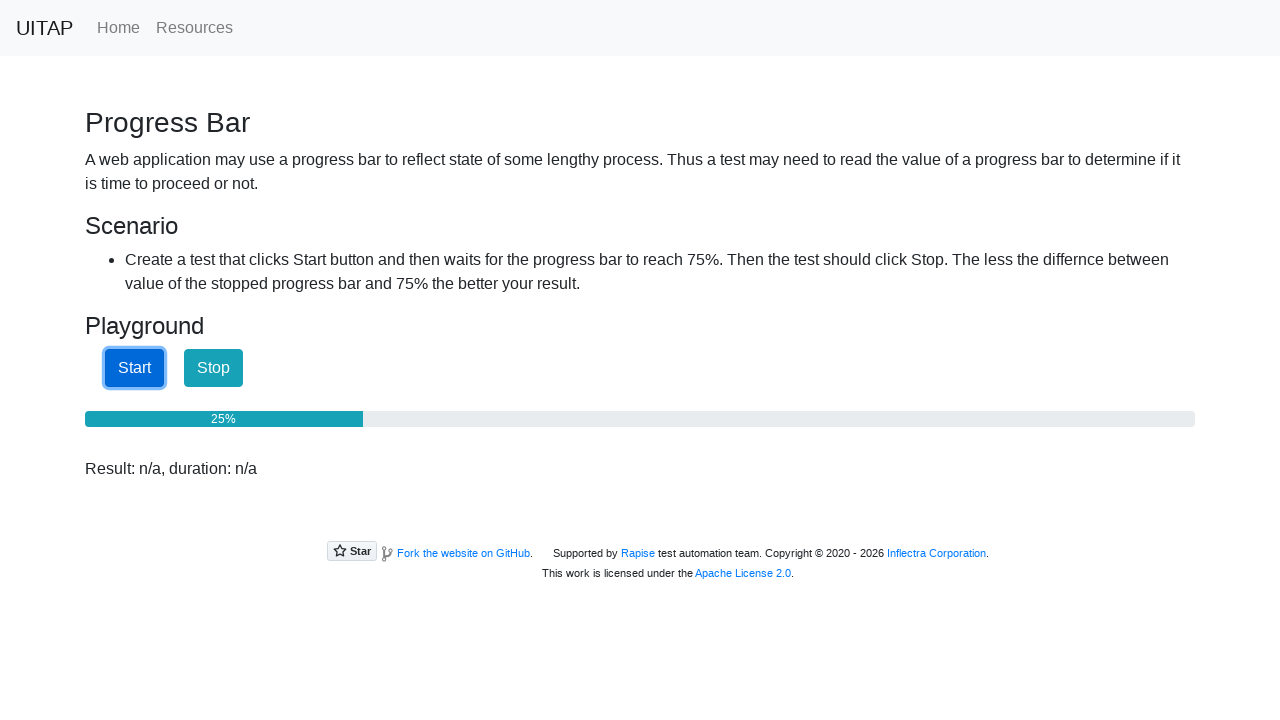

Checked progress bar: 25%
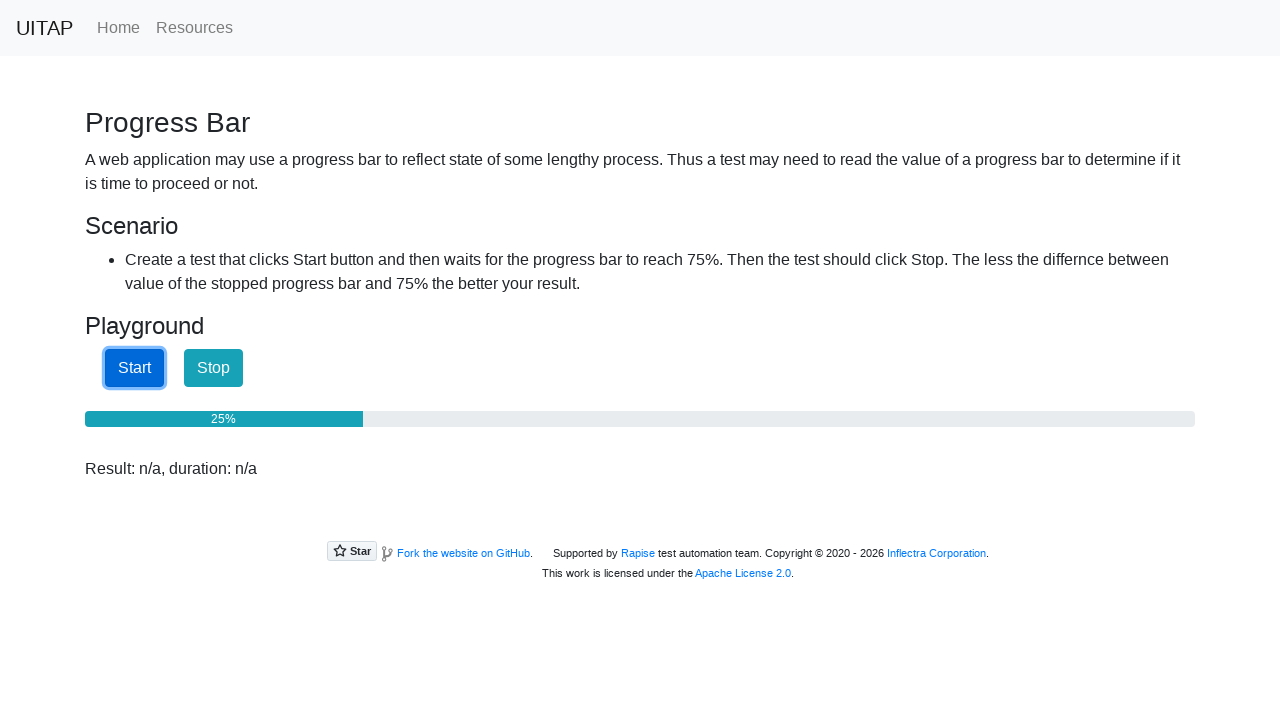

Checked progress bar: 25%
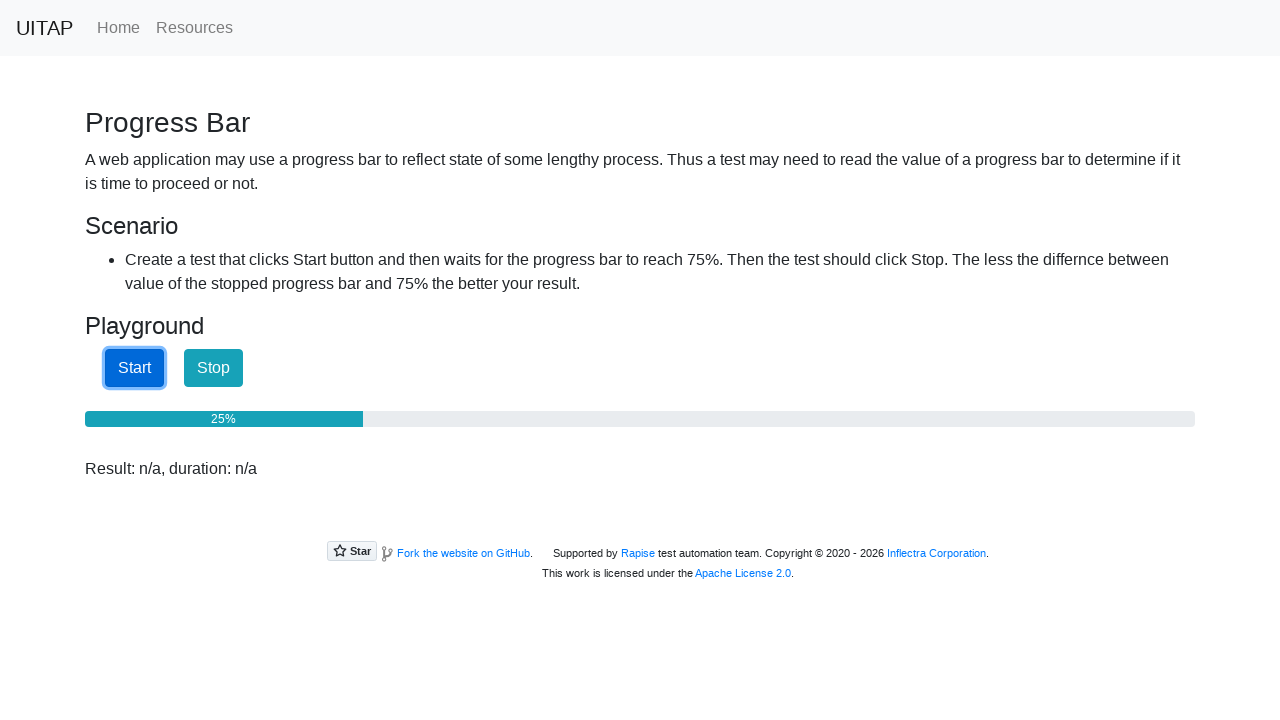

Checked progress bar: 25%
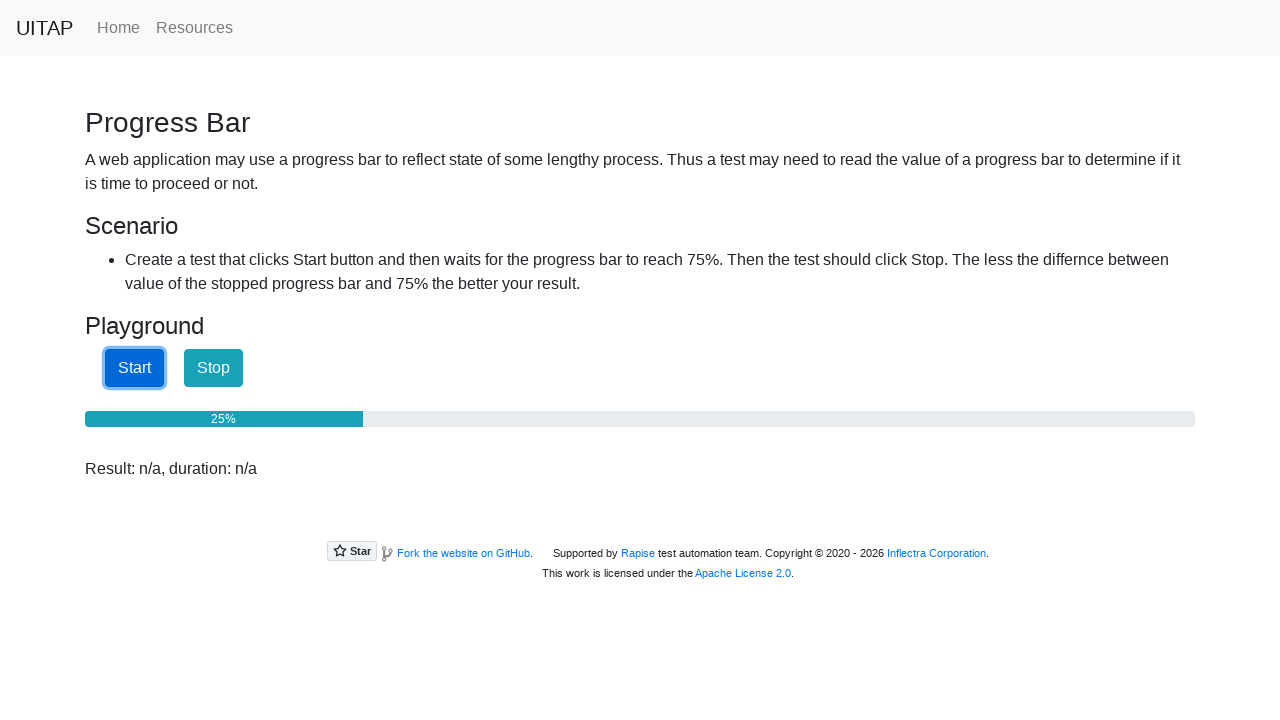

Checked progress bar: 25%
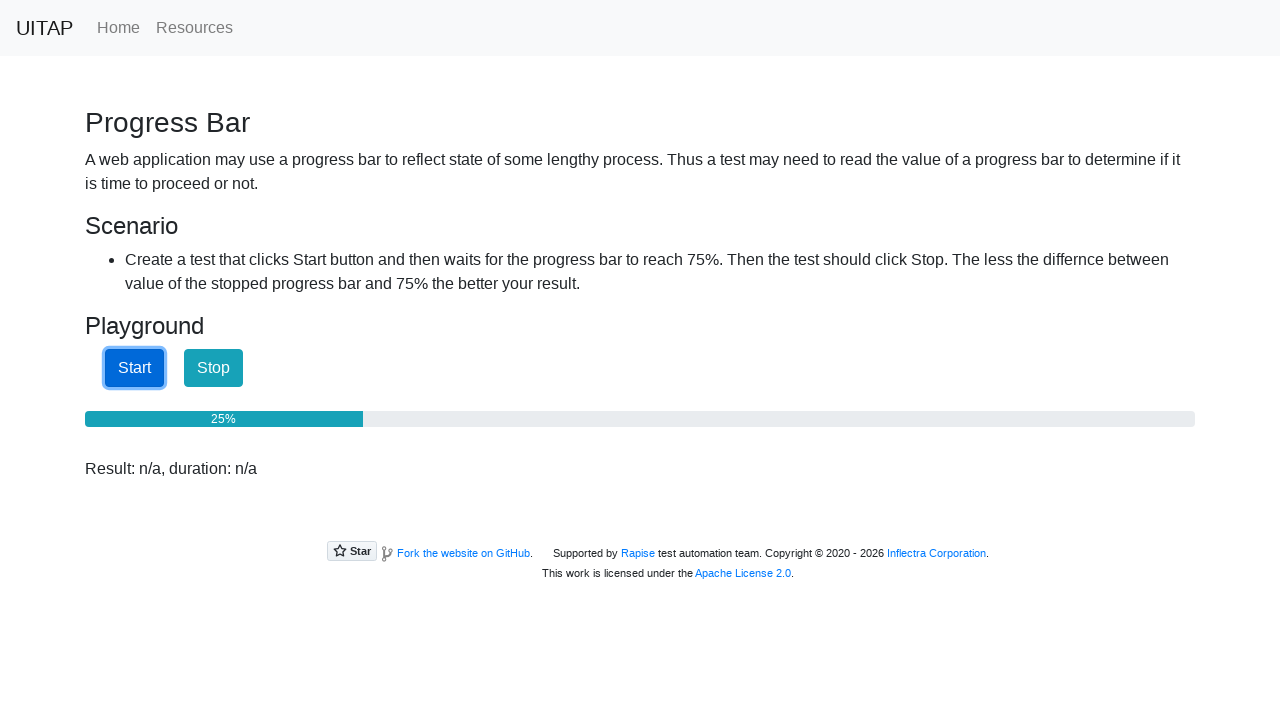

Checked progress bar: 26%
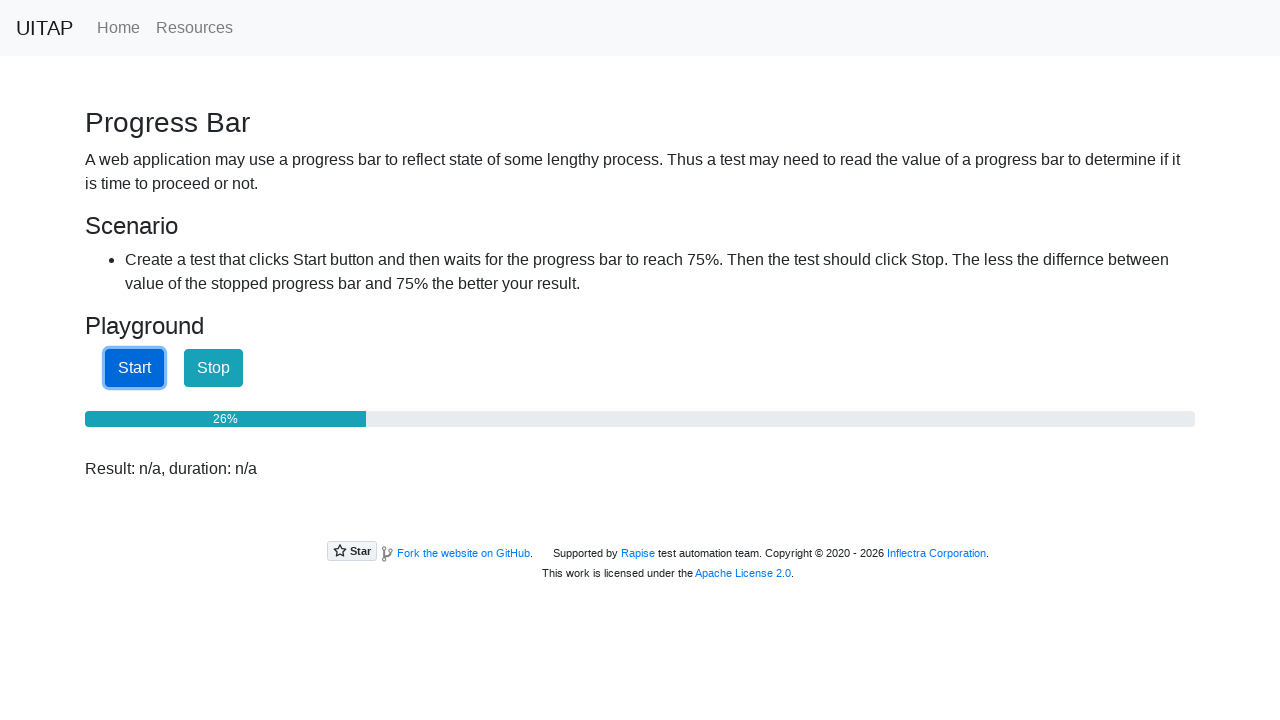

Checked progress bar: 26%
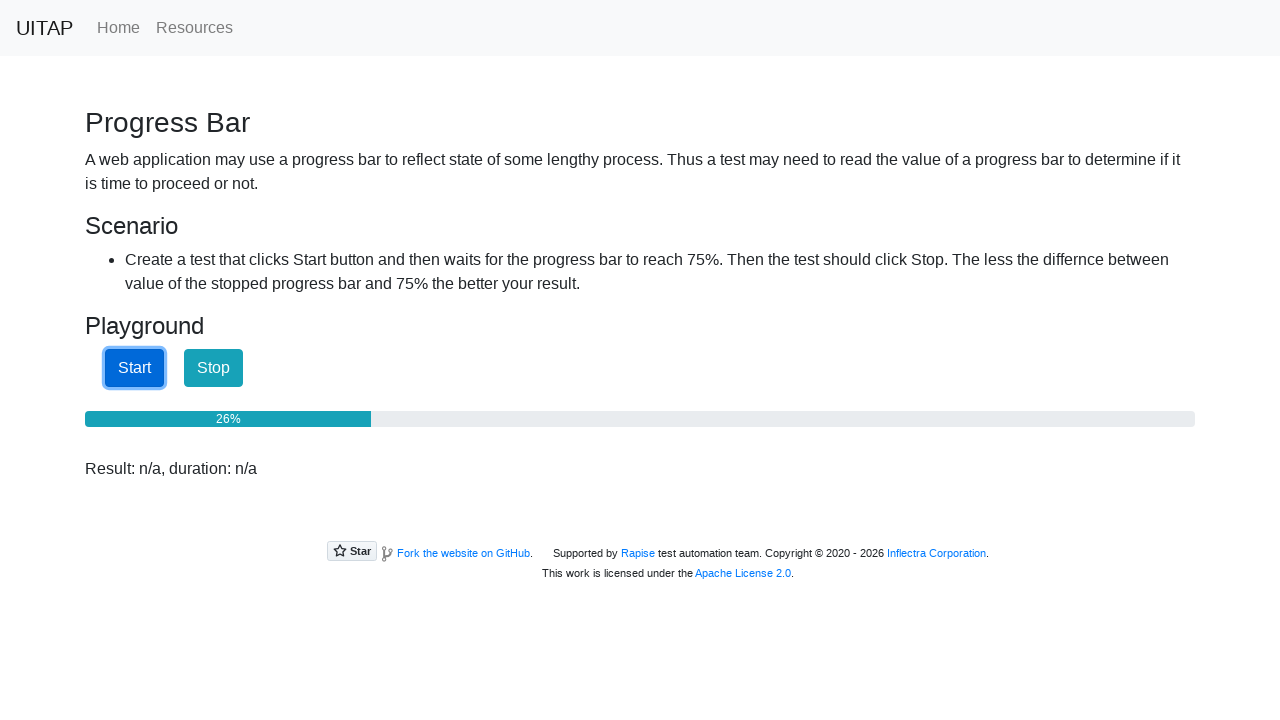

Checked progress bar: 26%
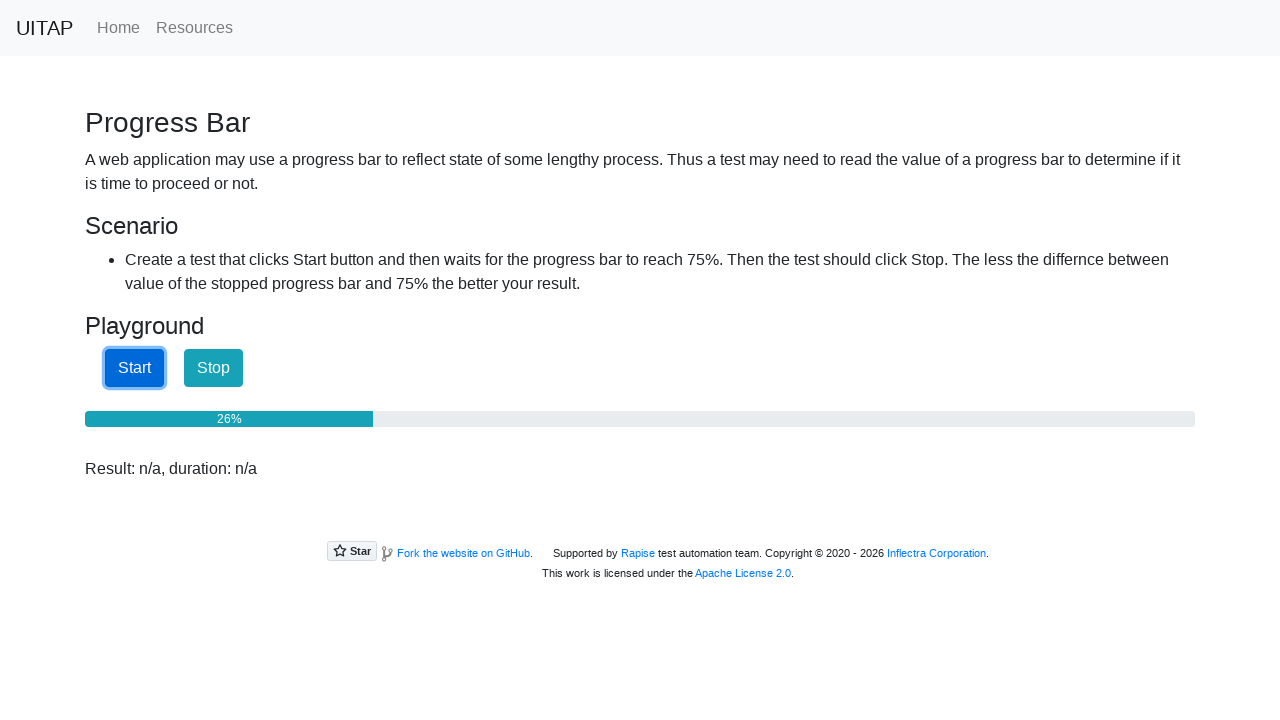

Checked progress bar: 27%
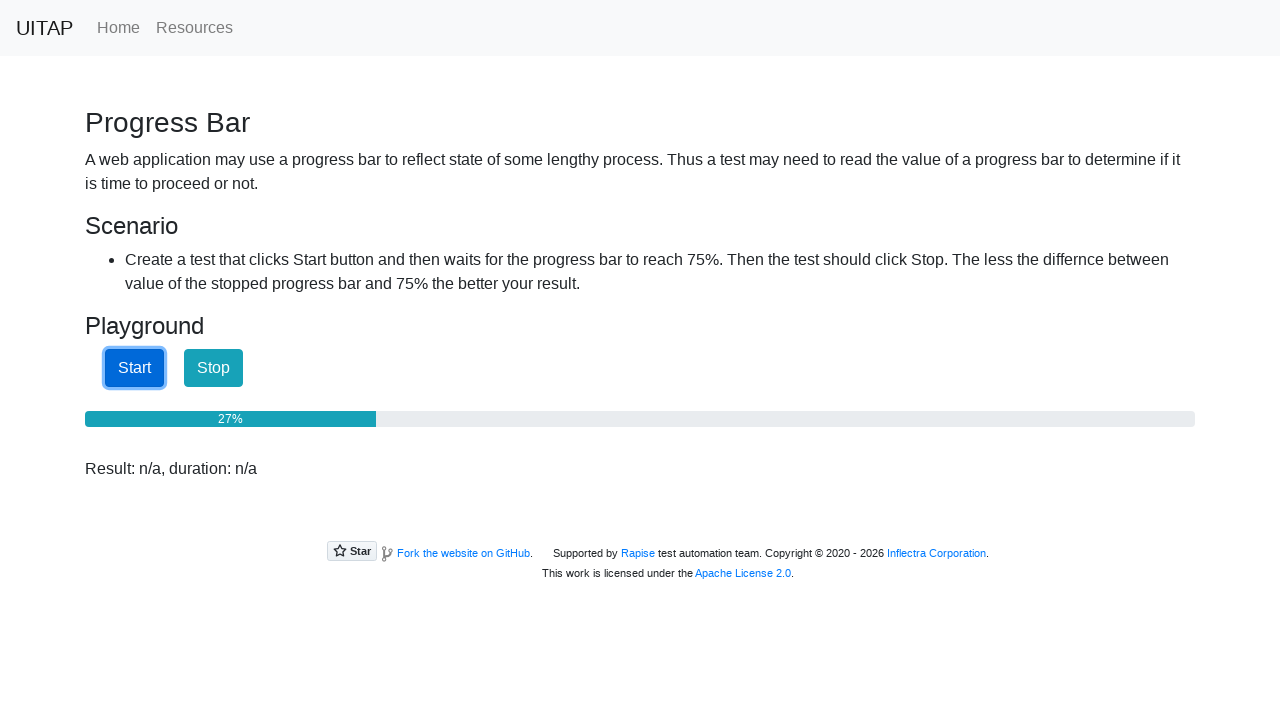

Checked progress bar: 27%
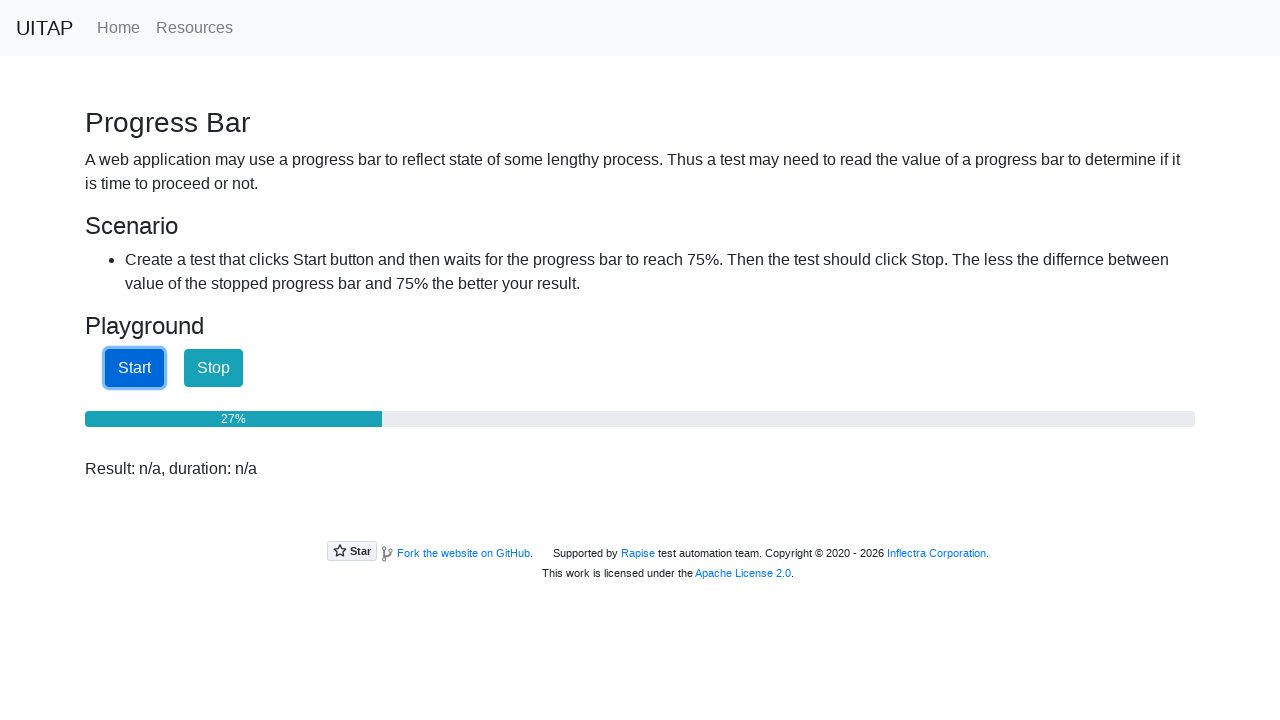

Checked progress bar: 27%
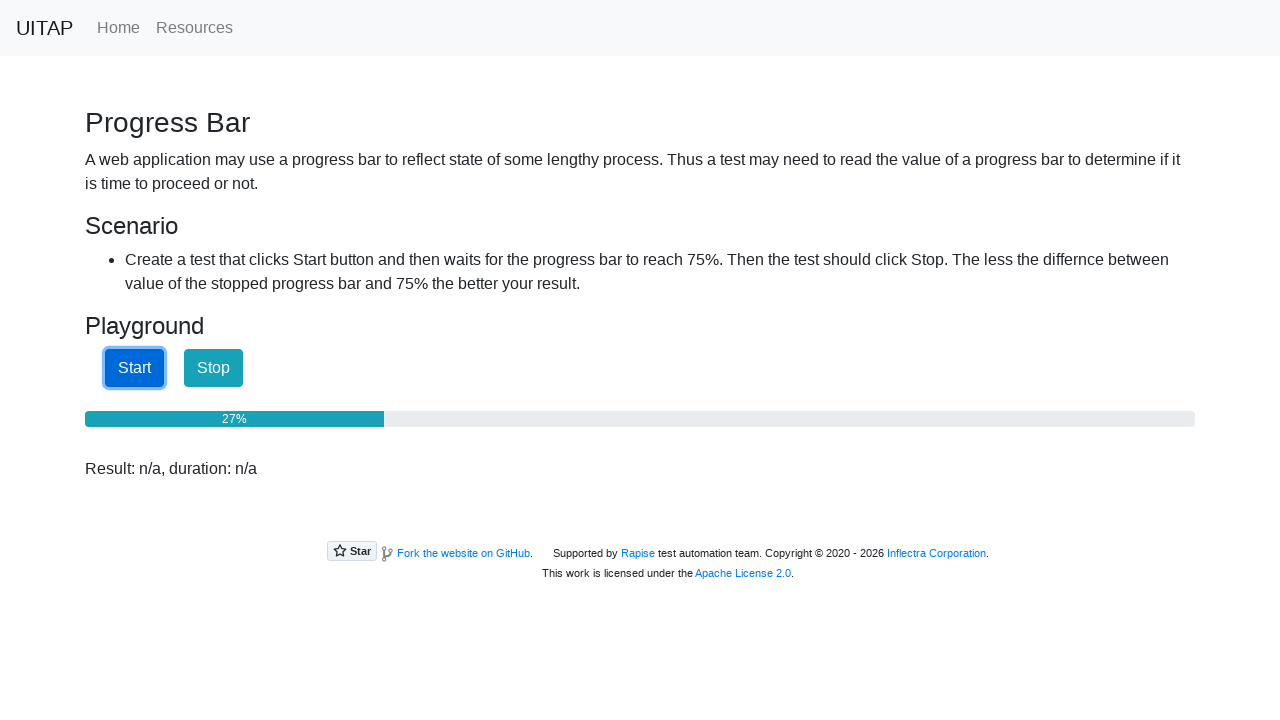

Checked progress bar: 28%
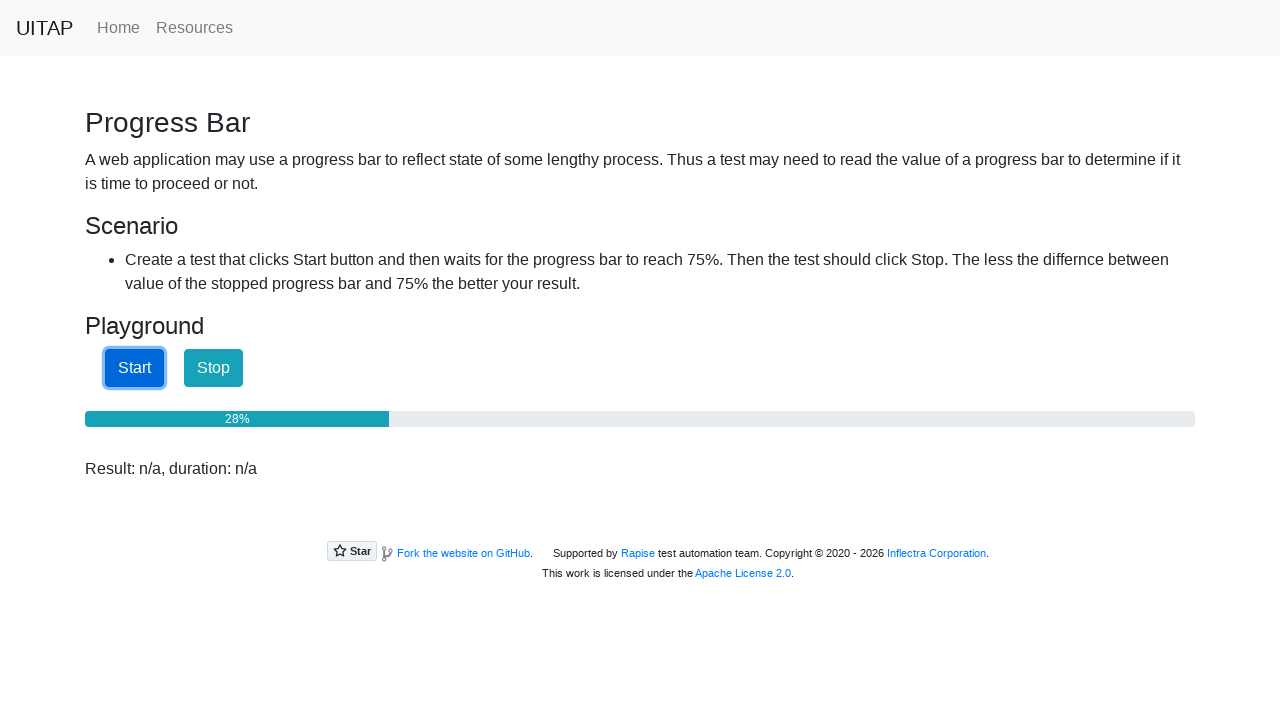

Checked progress bar: 28%
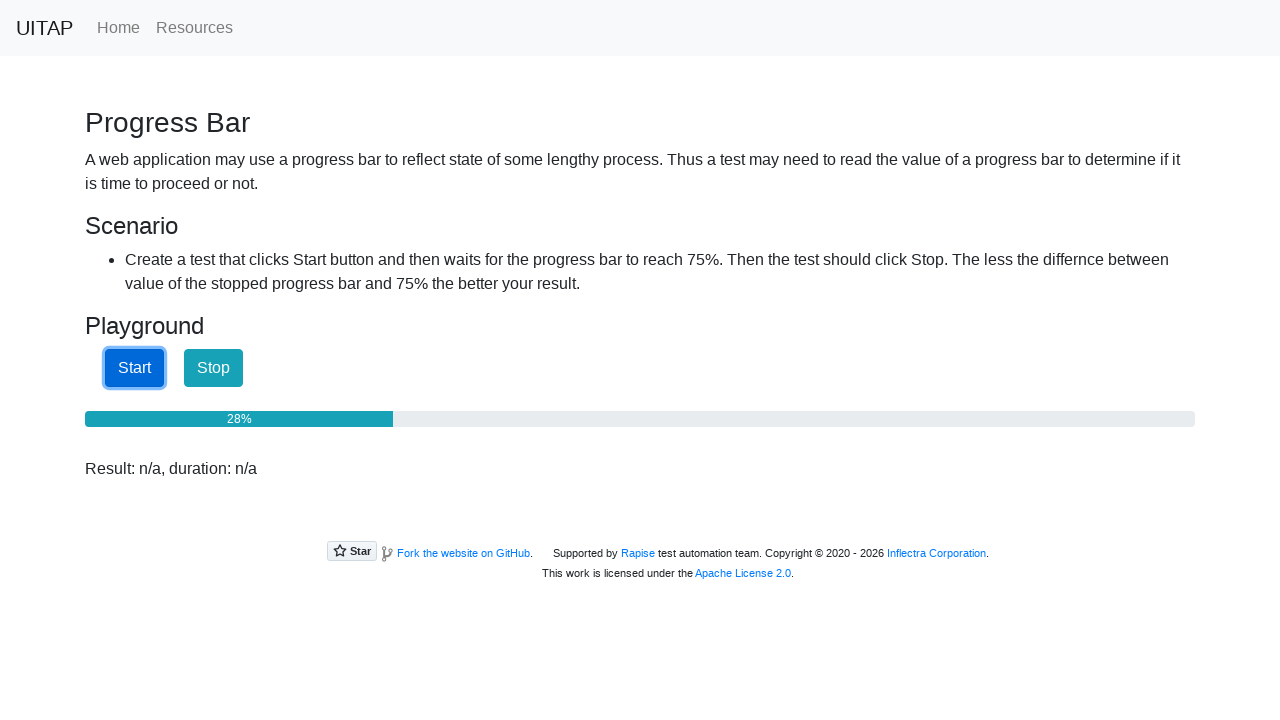

Checked progress bar: 28%
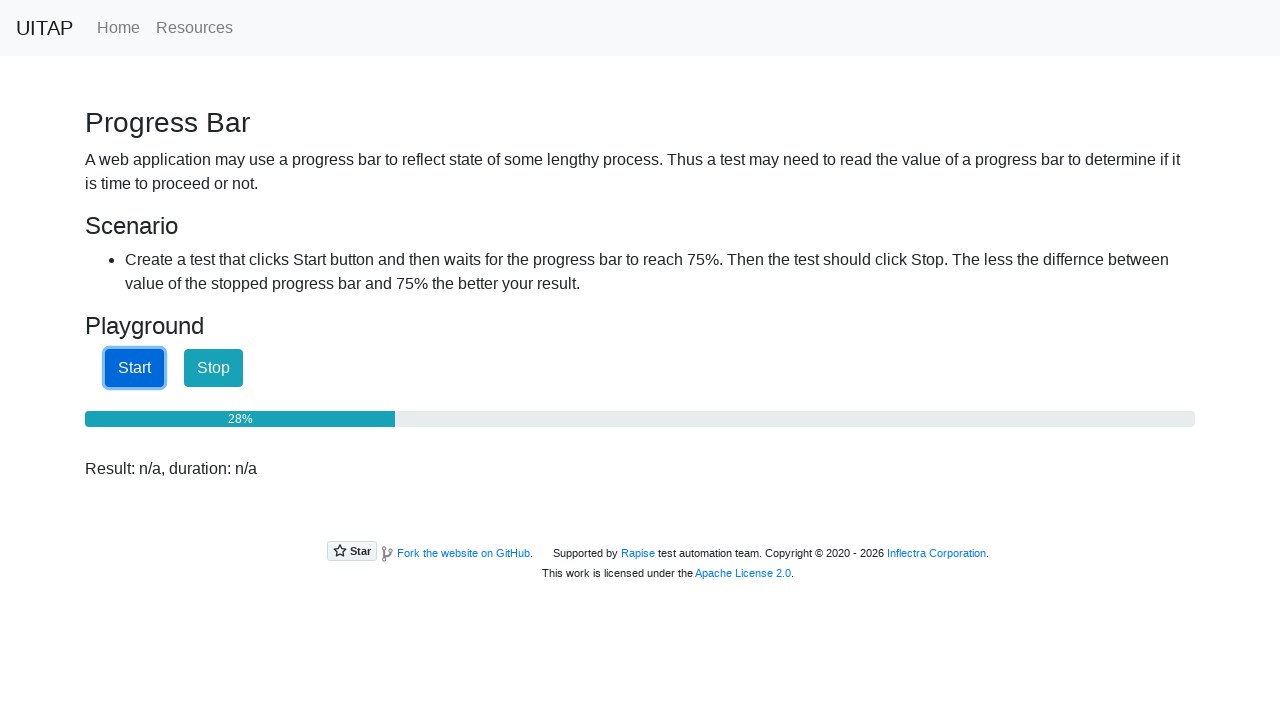

Checked progress bar: 29%
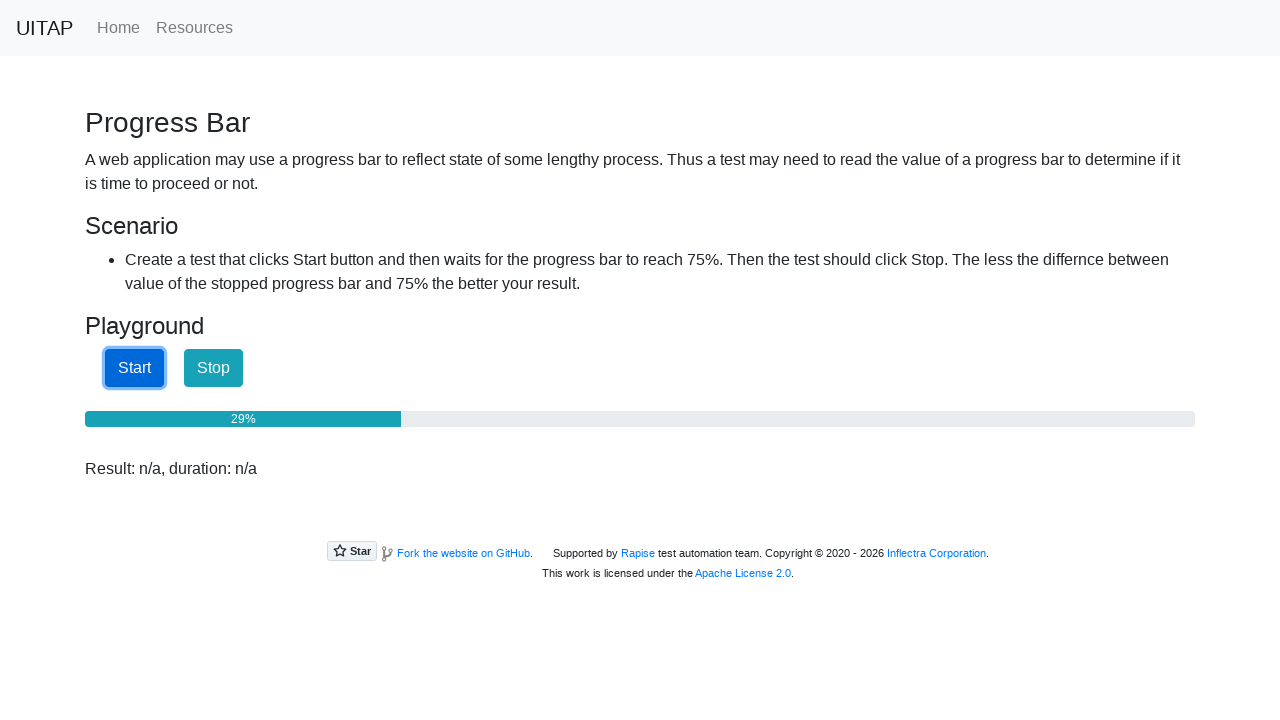

Checked progress bar: 29%
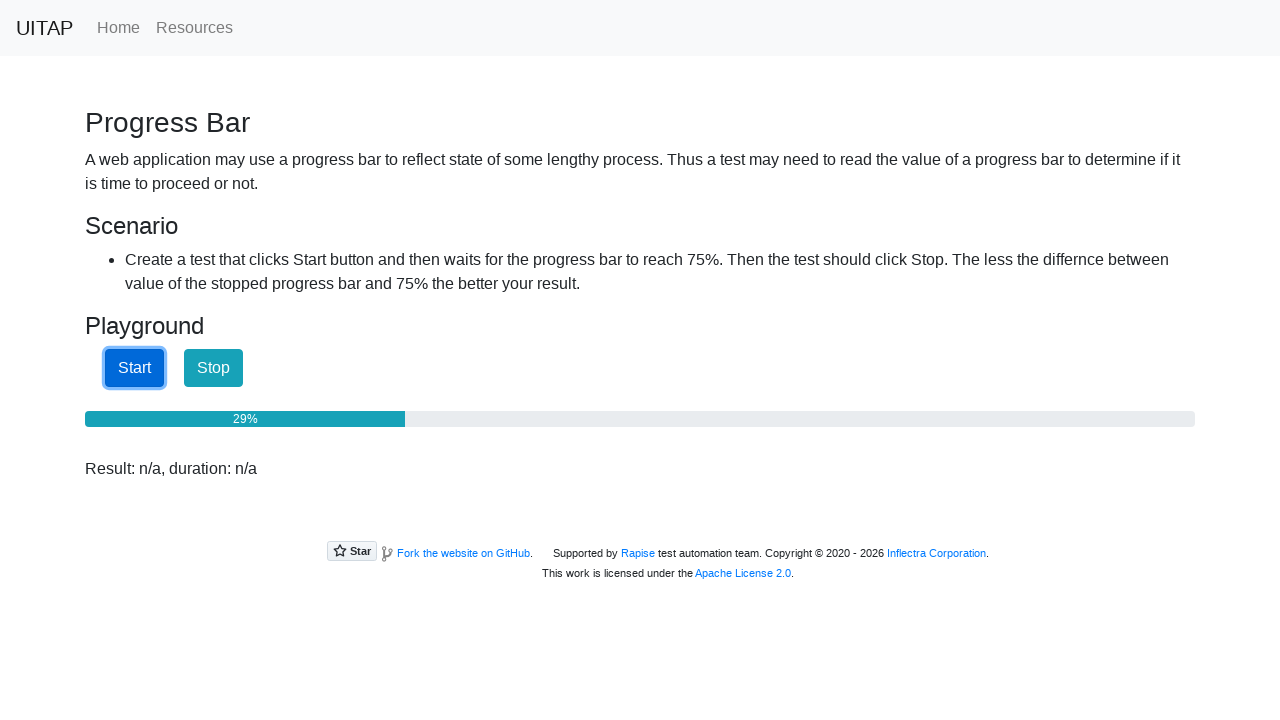

Checked progress bar: 29%
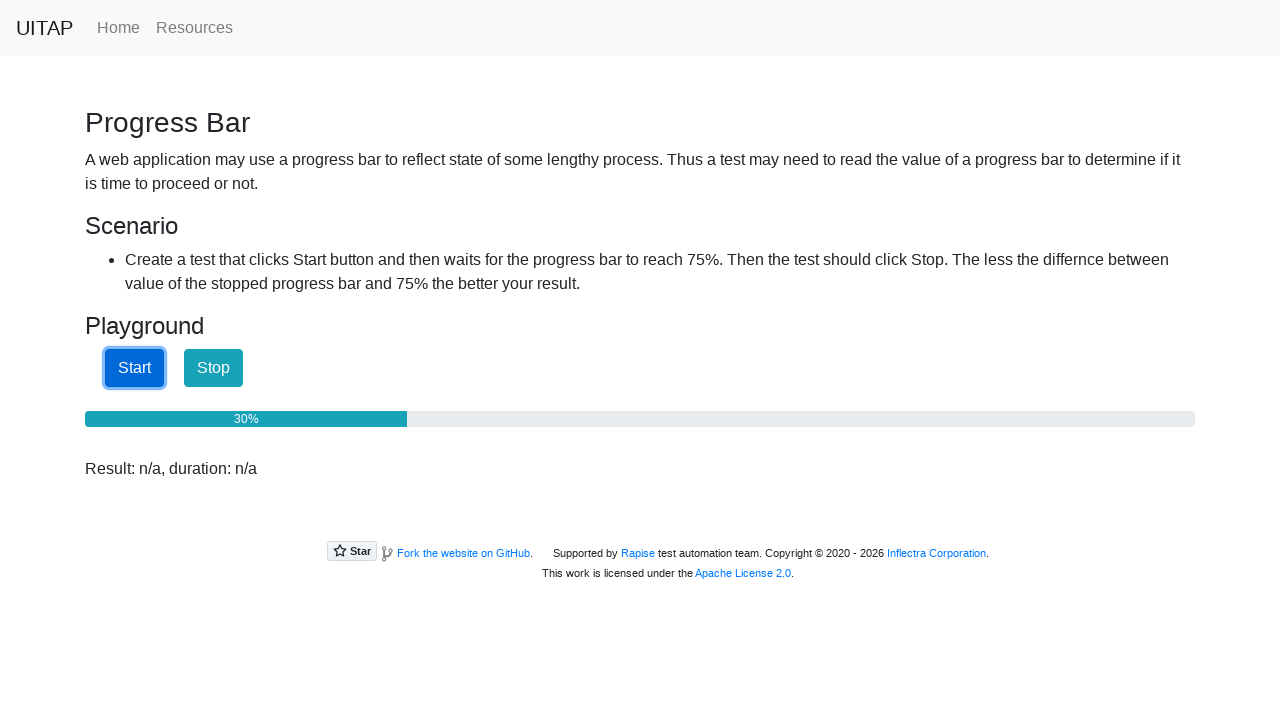

Checked progress bar: 30%
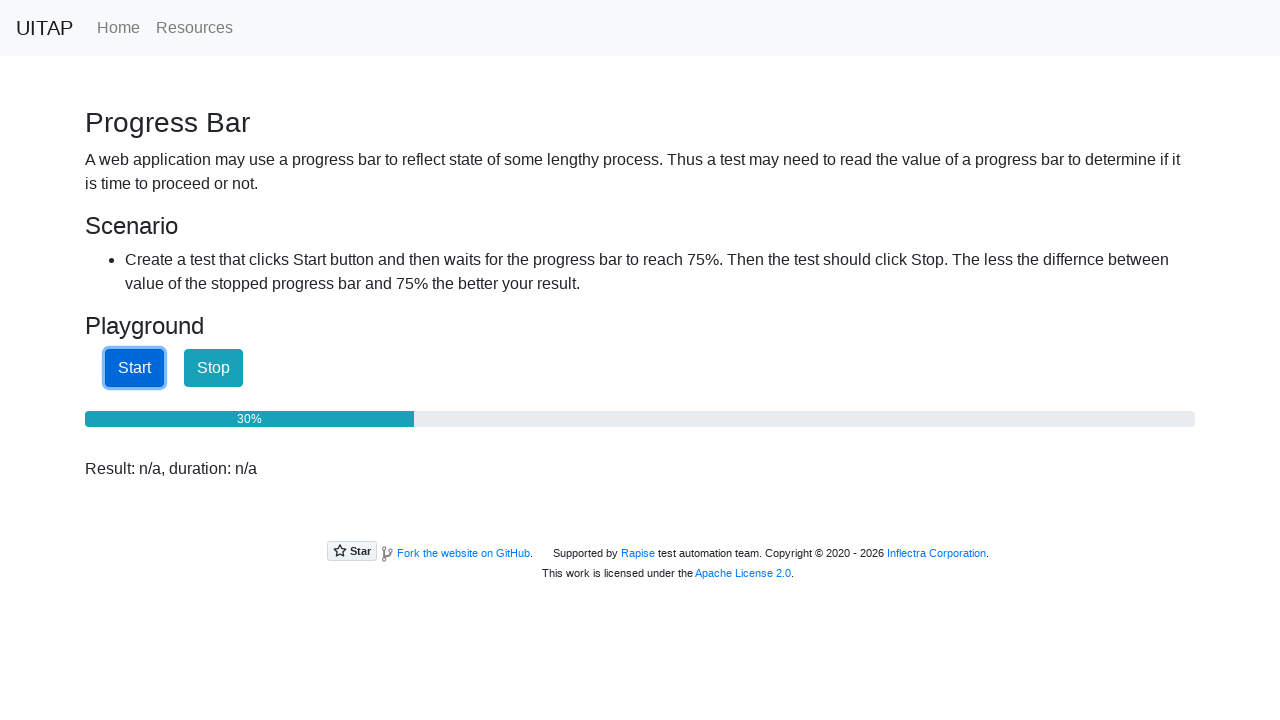

Checked progress bar: 30%
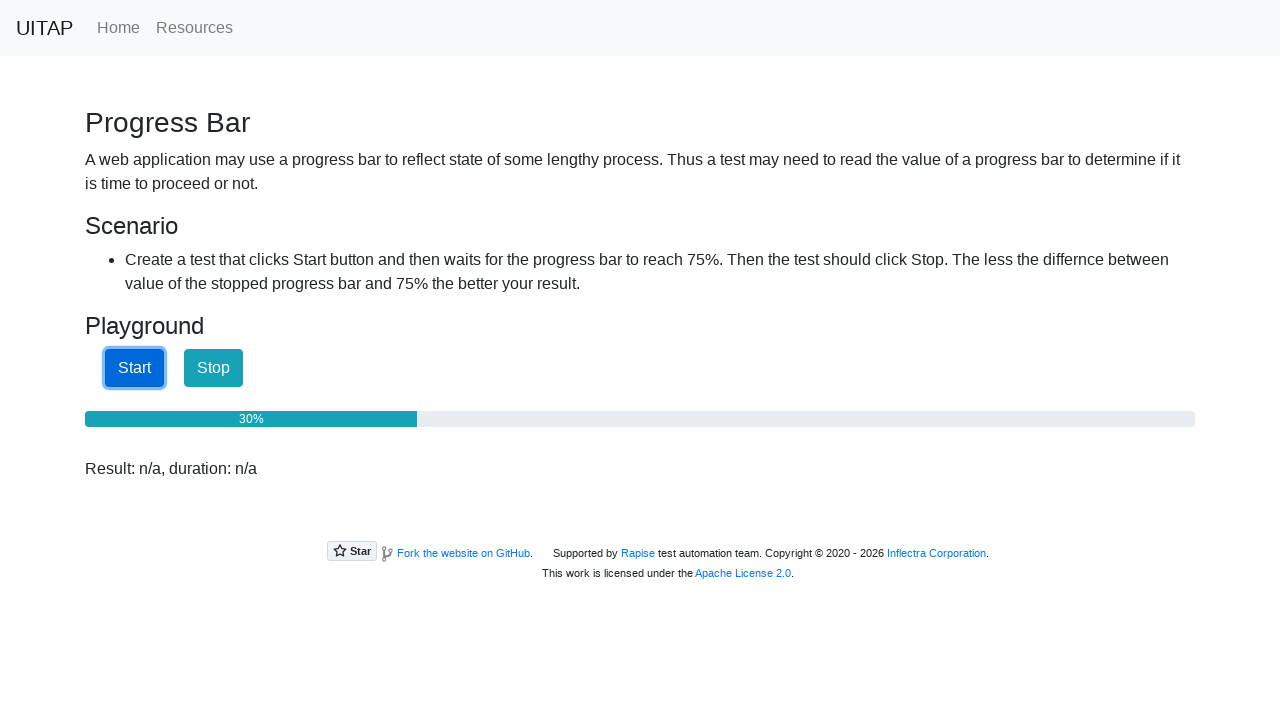

Checked progress bar: 31%
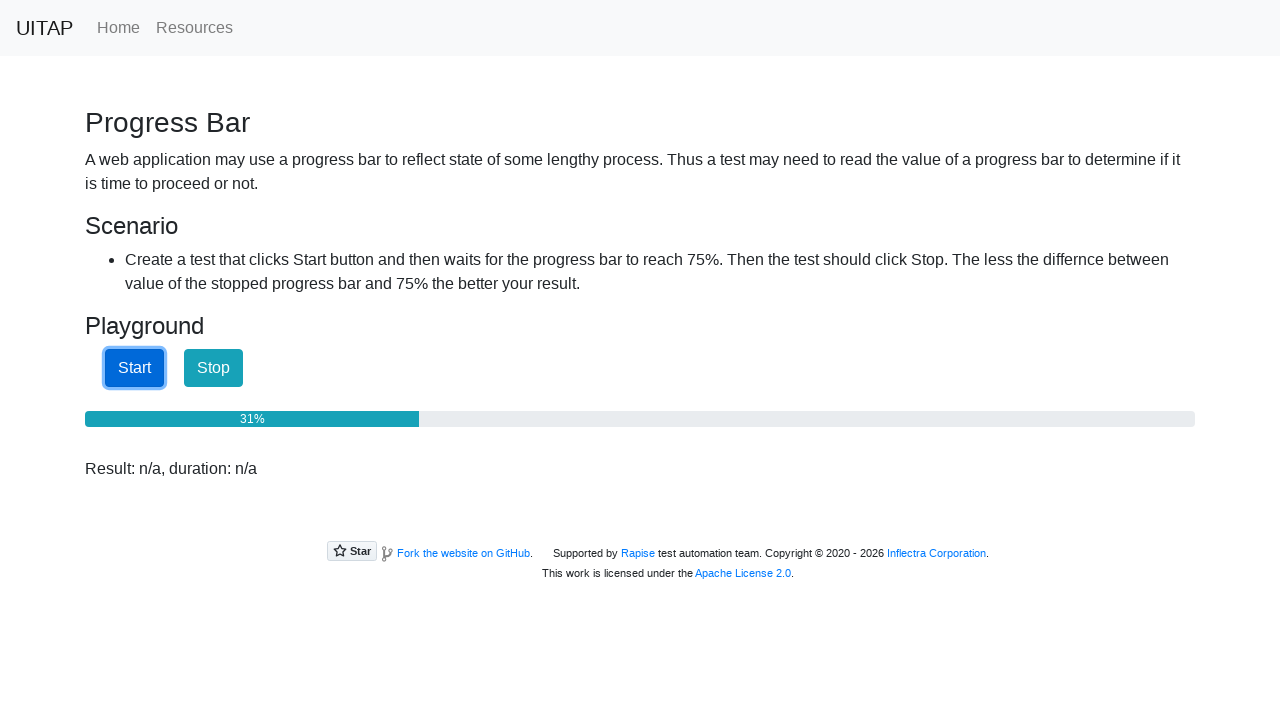

Checked progress bar: 31%
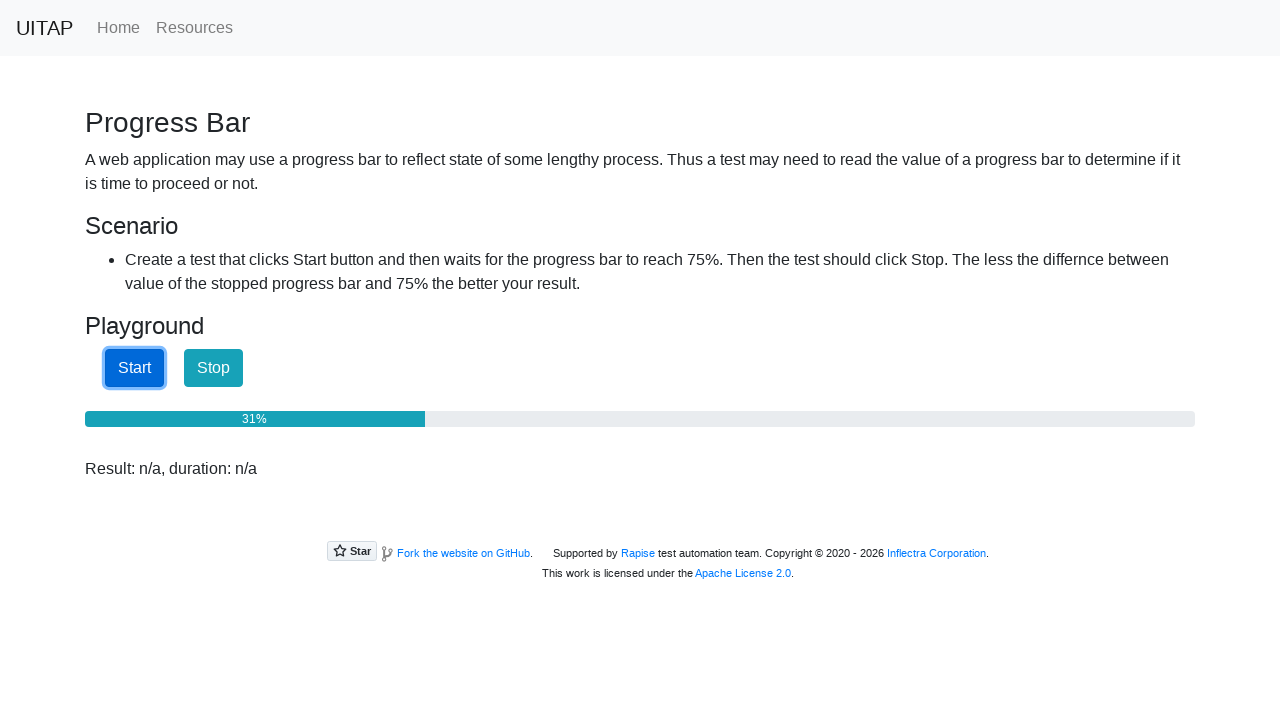

Checked progress bar: 31%
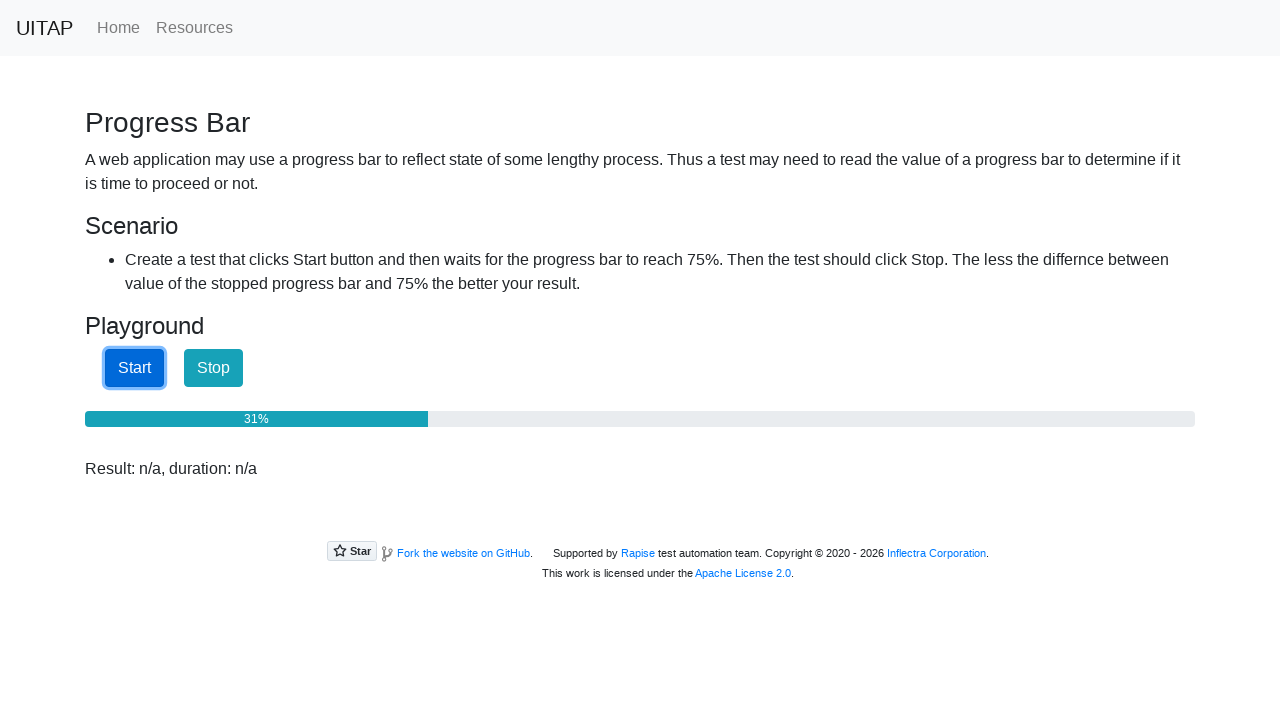

Checked progress bar: 32%
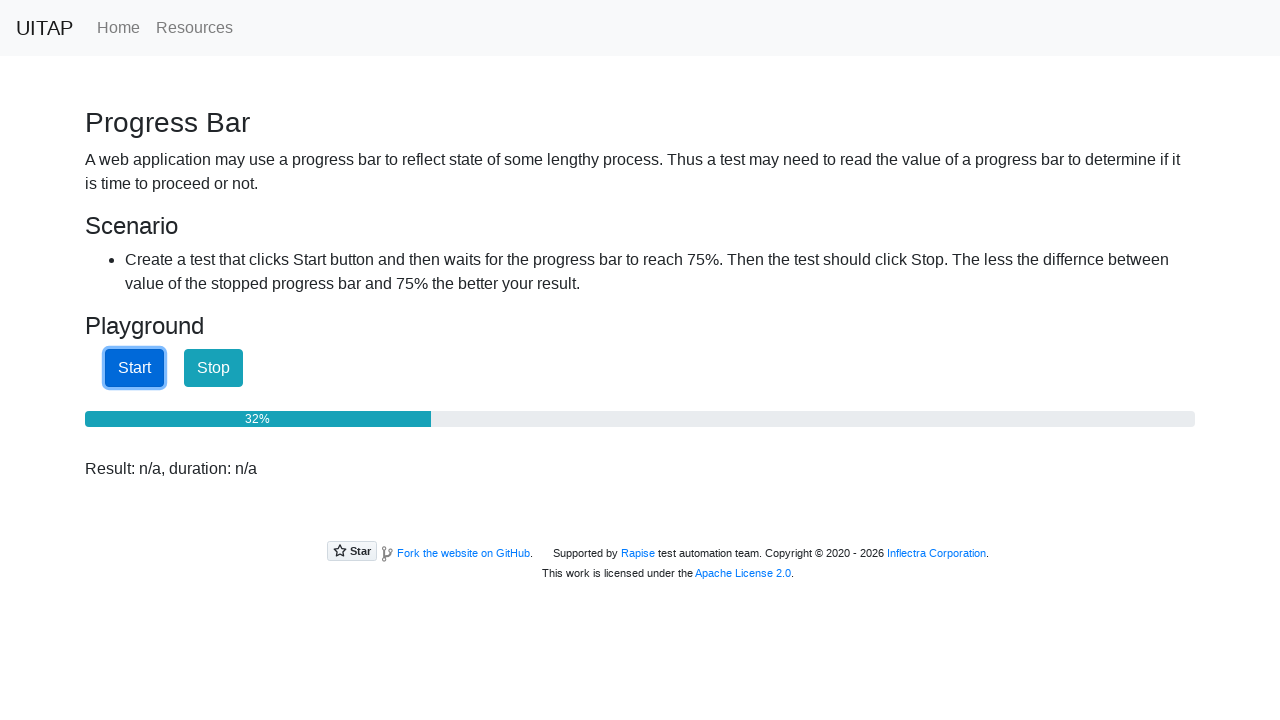

Checked progress bar: 32%
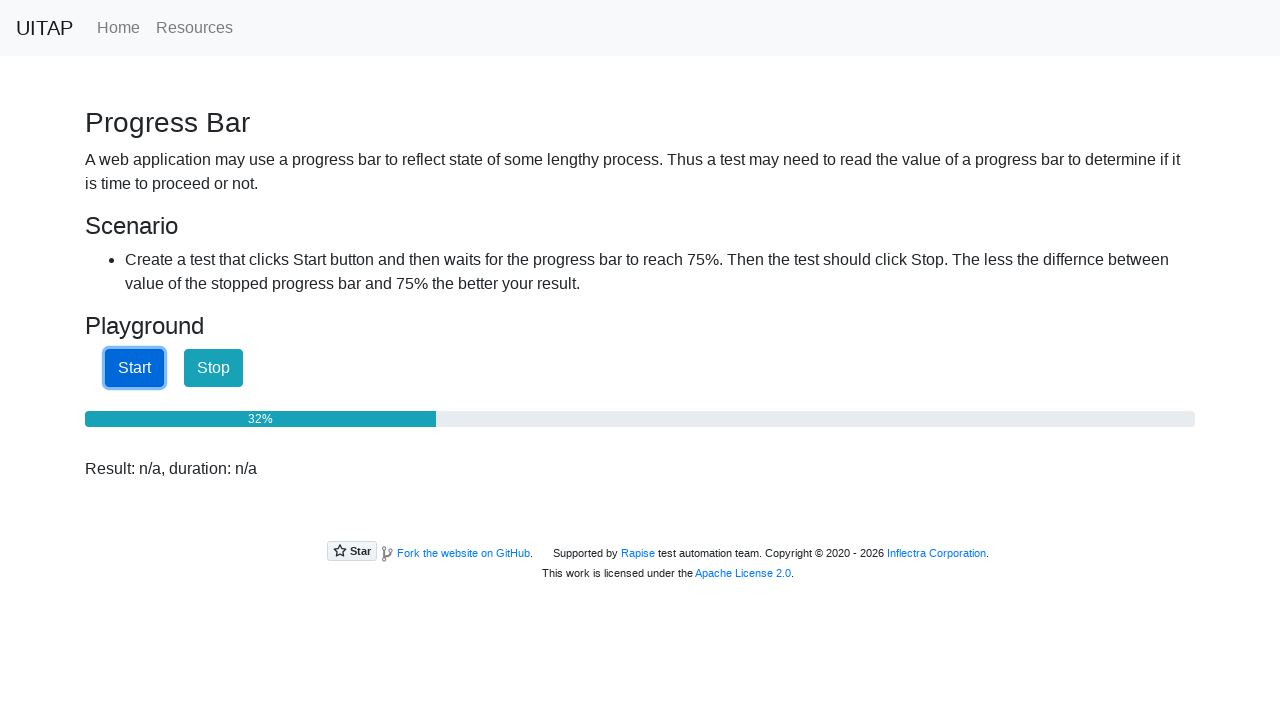

Checked progress bar: 32%
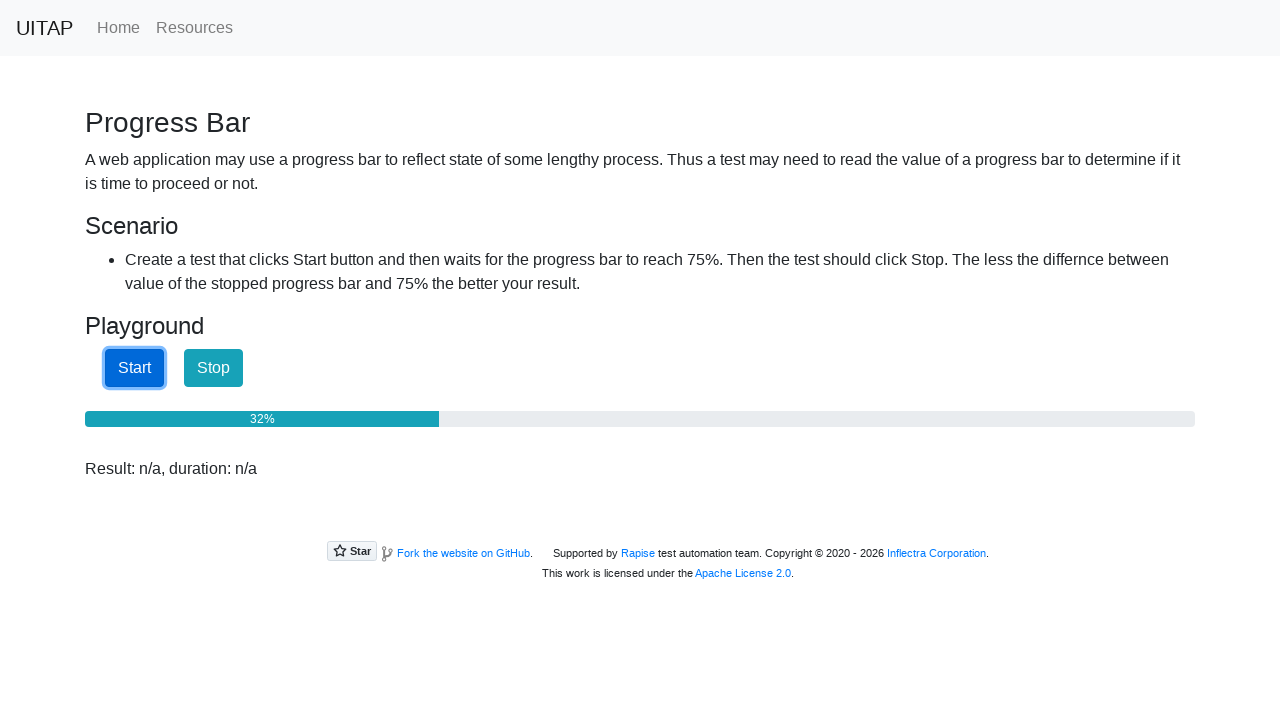

Checked progress bar: 33%
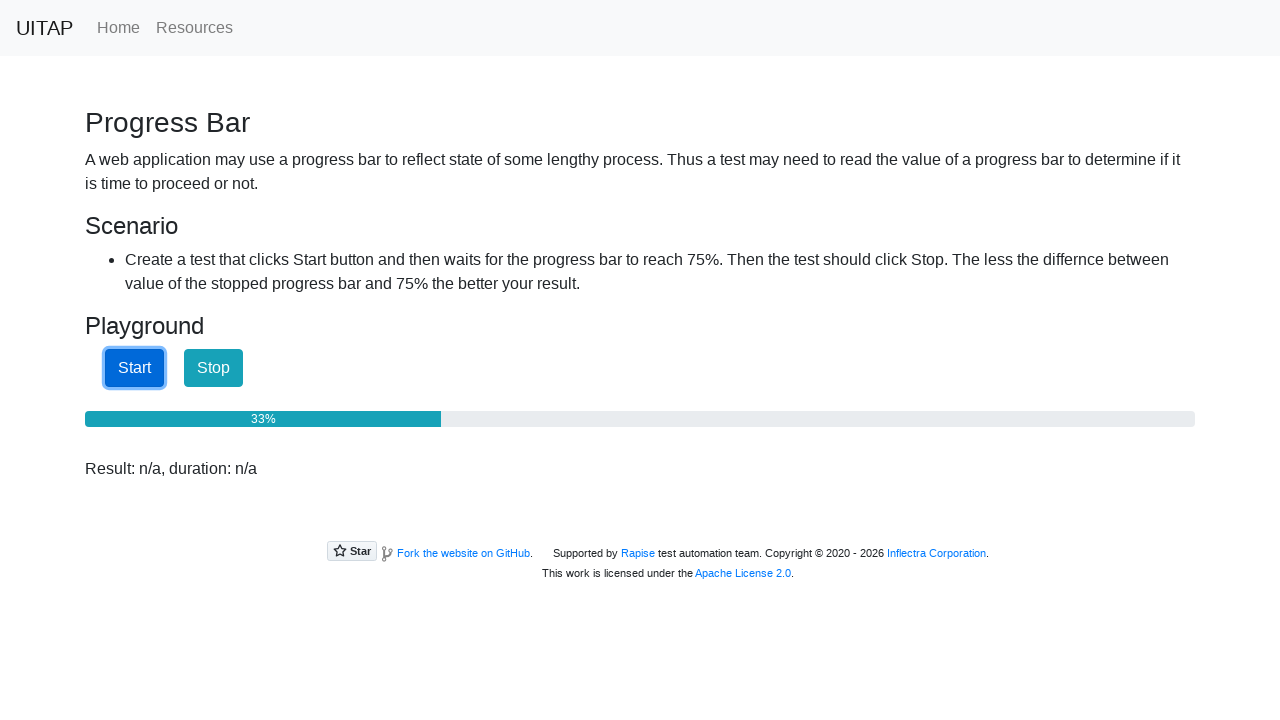

Checked progress bar: 33%
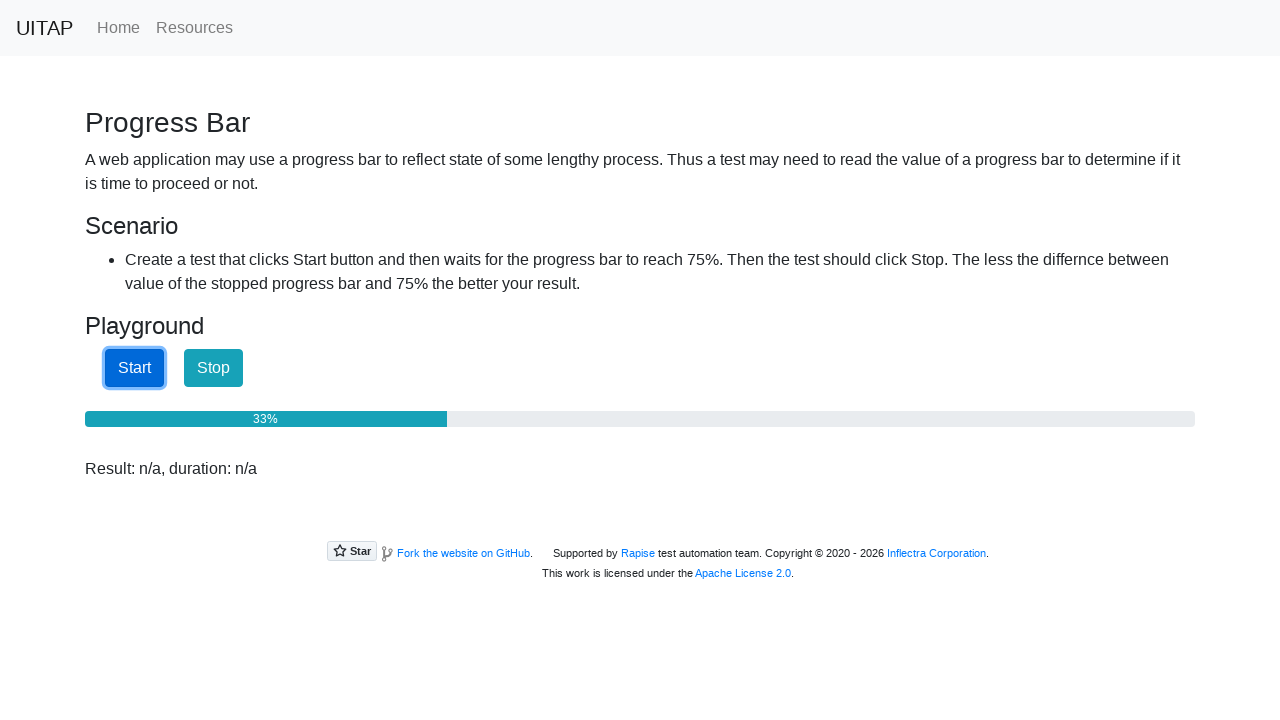

Checked progress bar: 33%
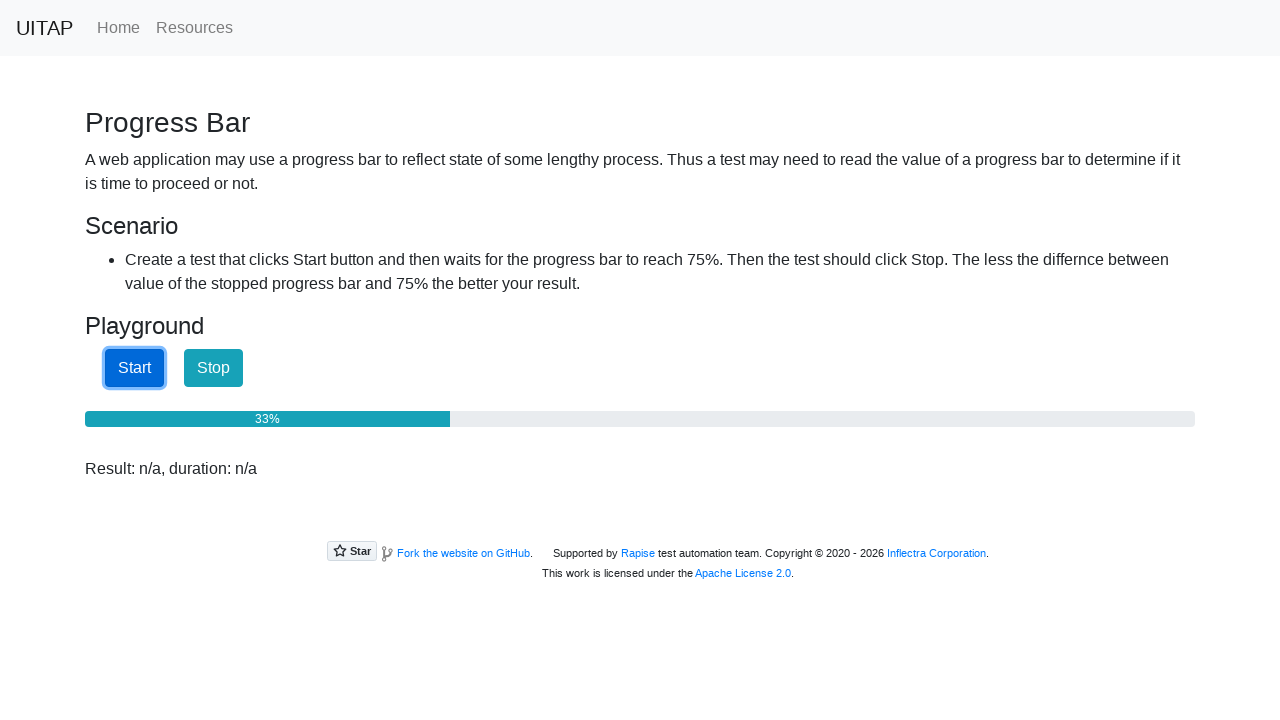

Checked progress bar: 34%
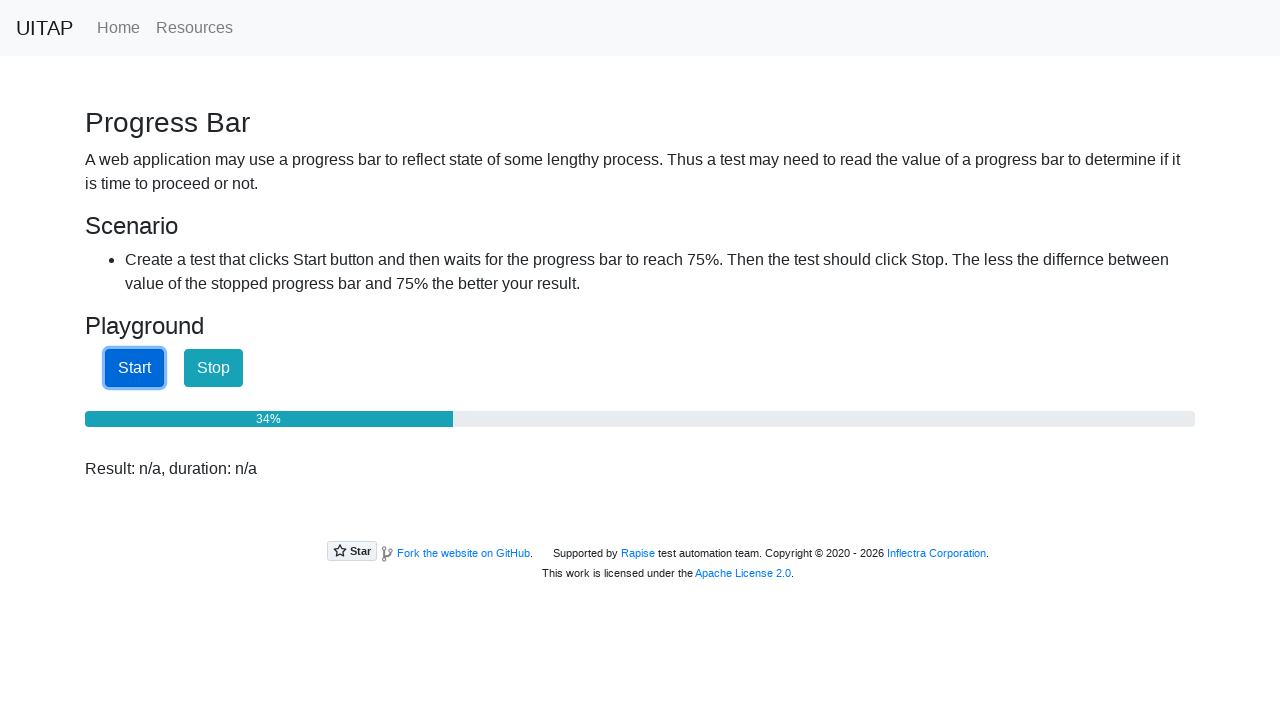

Checked progress bar: 34%
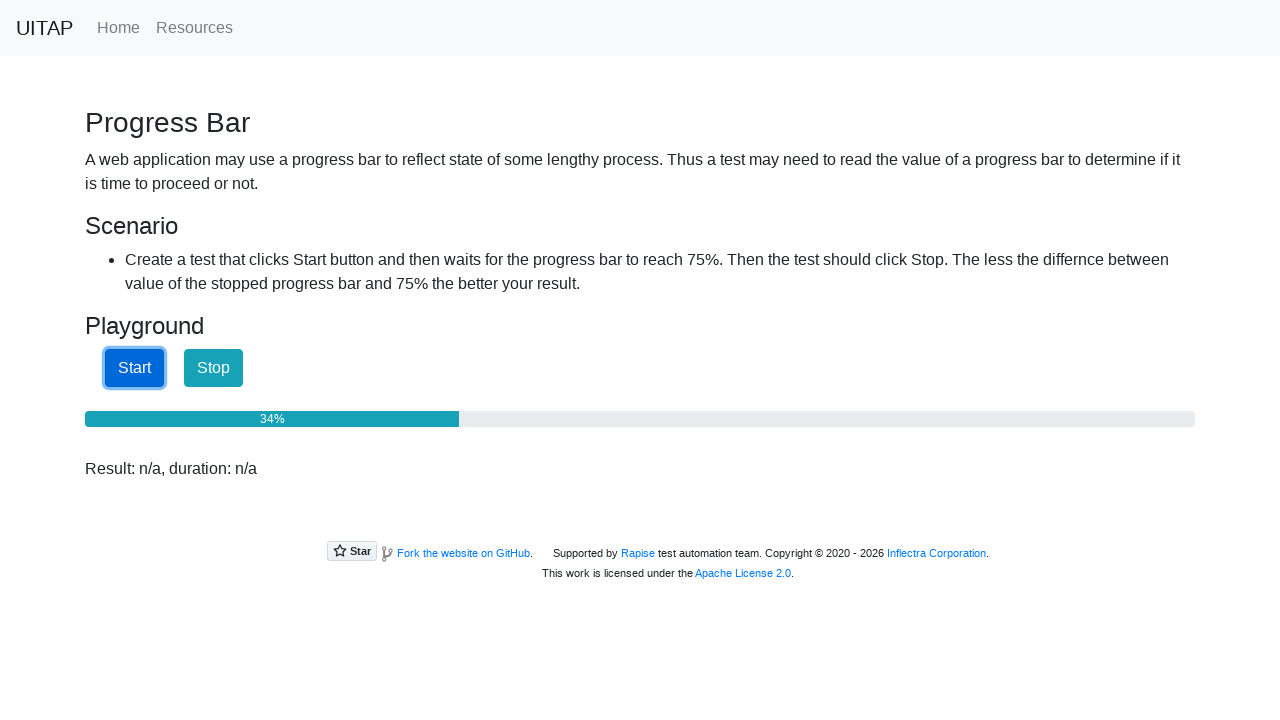

Checked progress bar: 34%
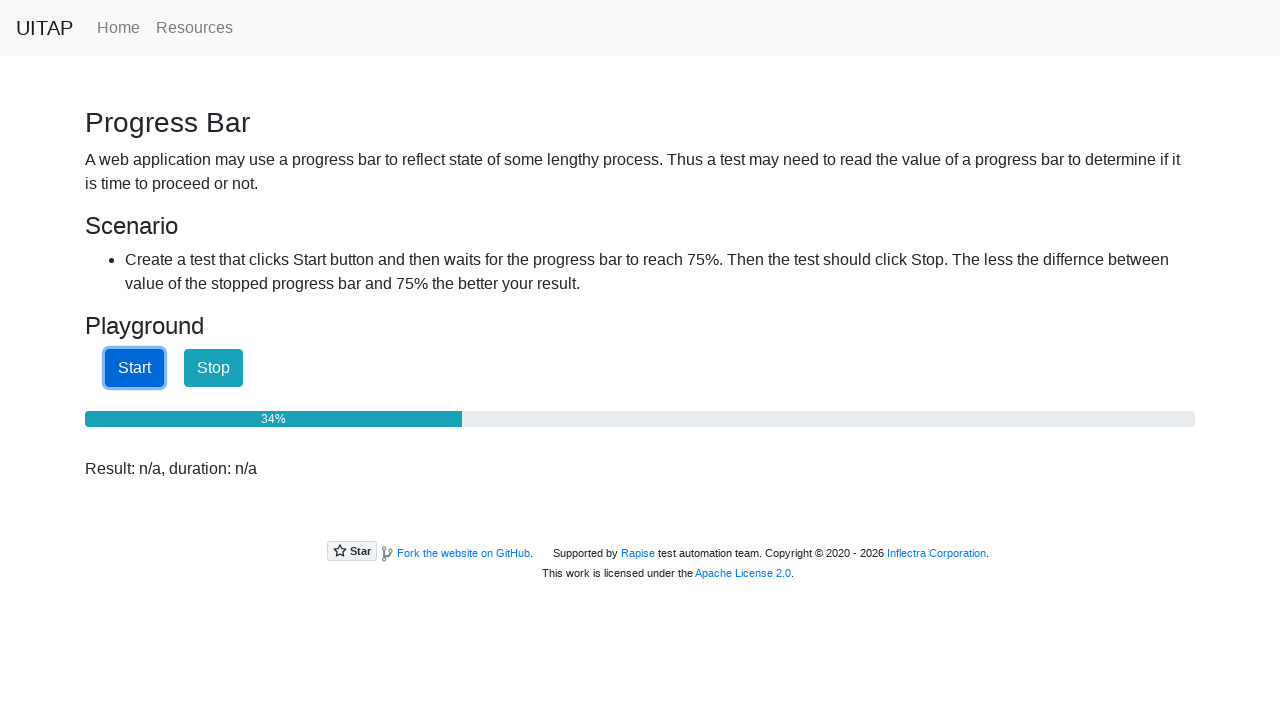

Checked progress bar: 35%
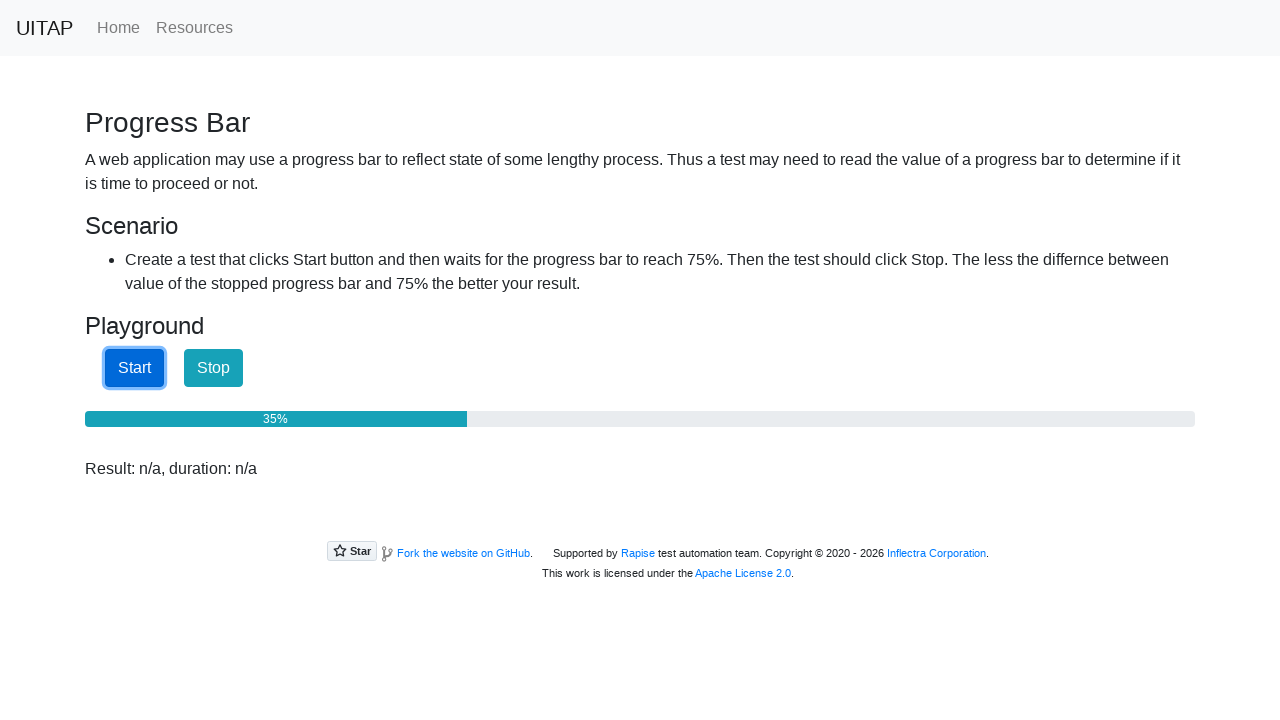

Checked progress bar: 35%
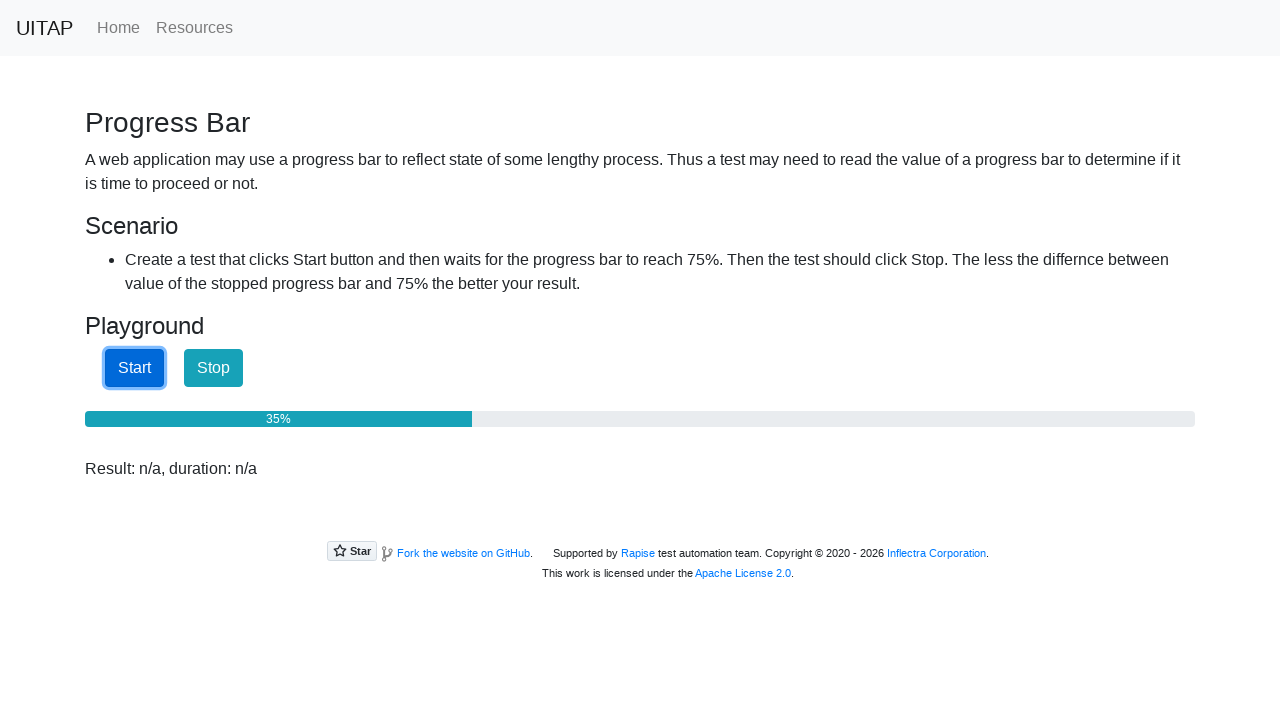

Checked progress bar: 35%
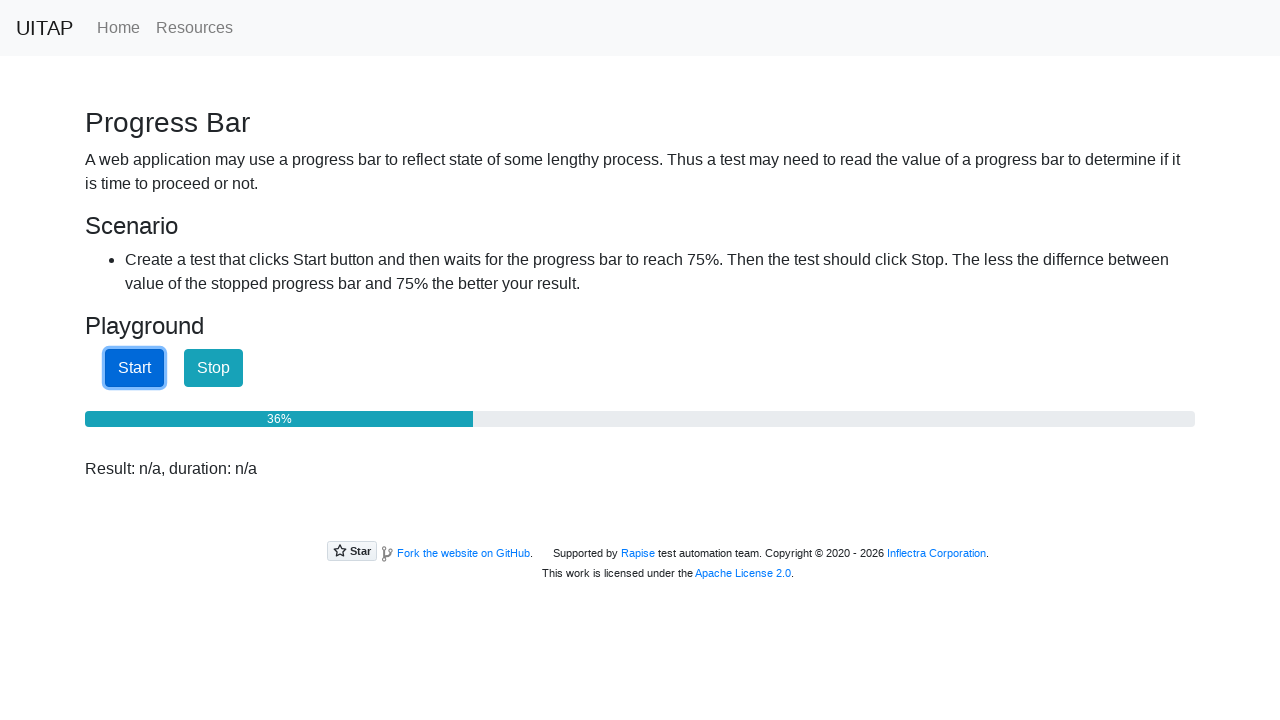

Checked progress bar: 36%
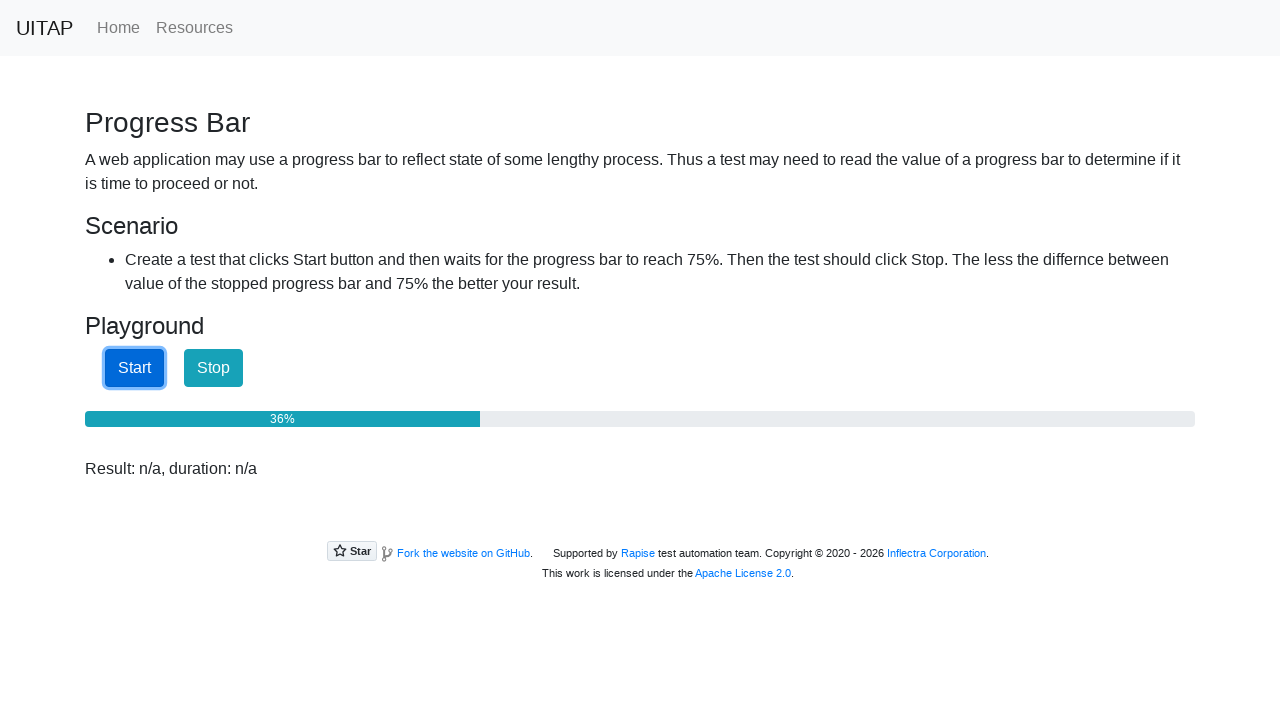

Checked progress bar: 36%
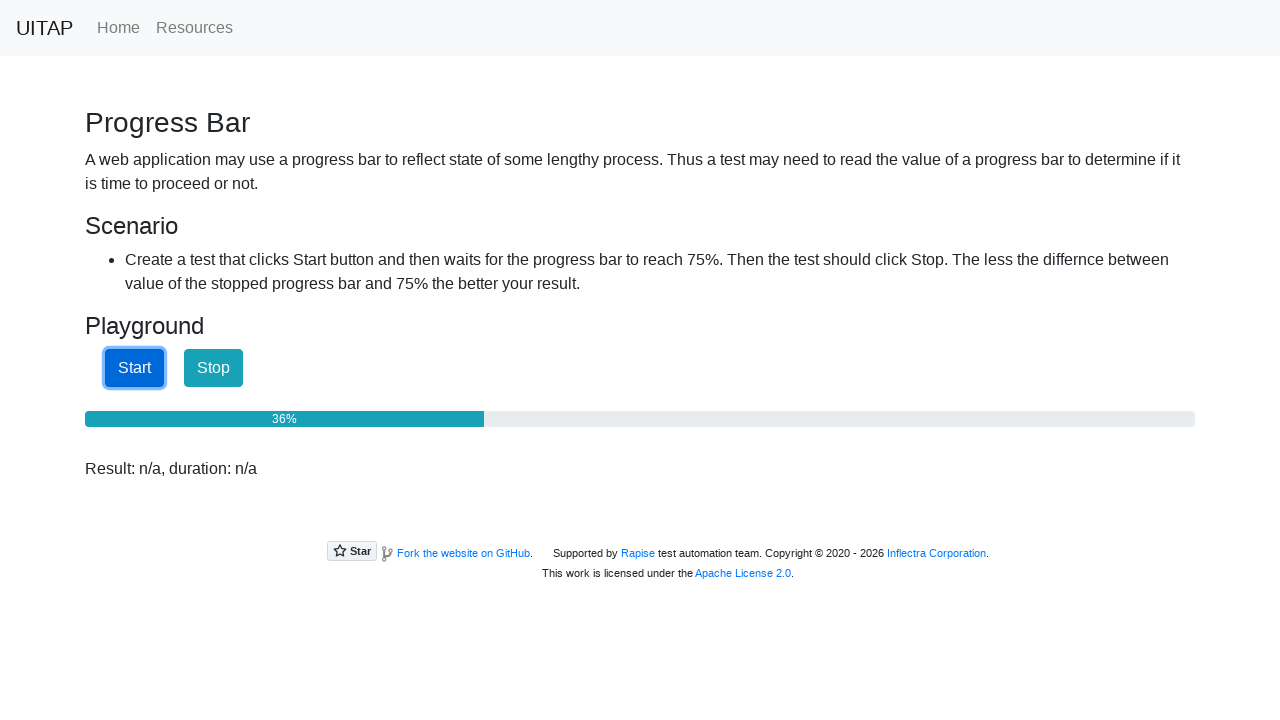

Checked progress bar: 37%
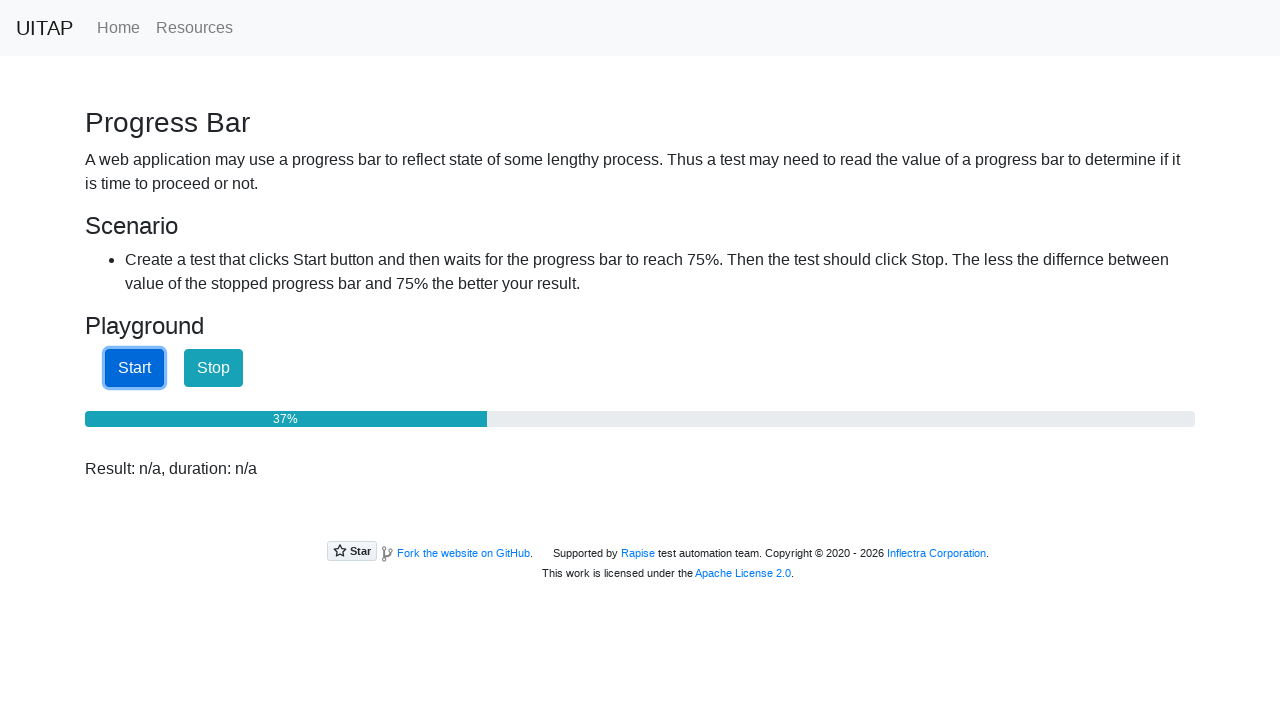

Checked progress bar: 37%
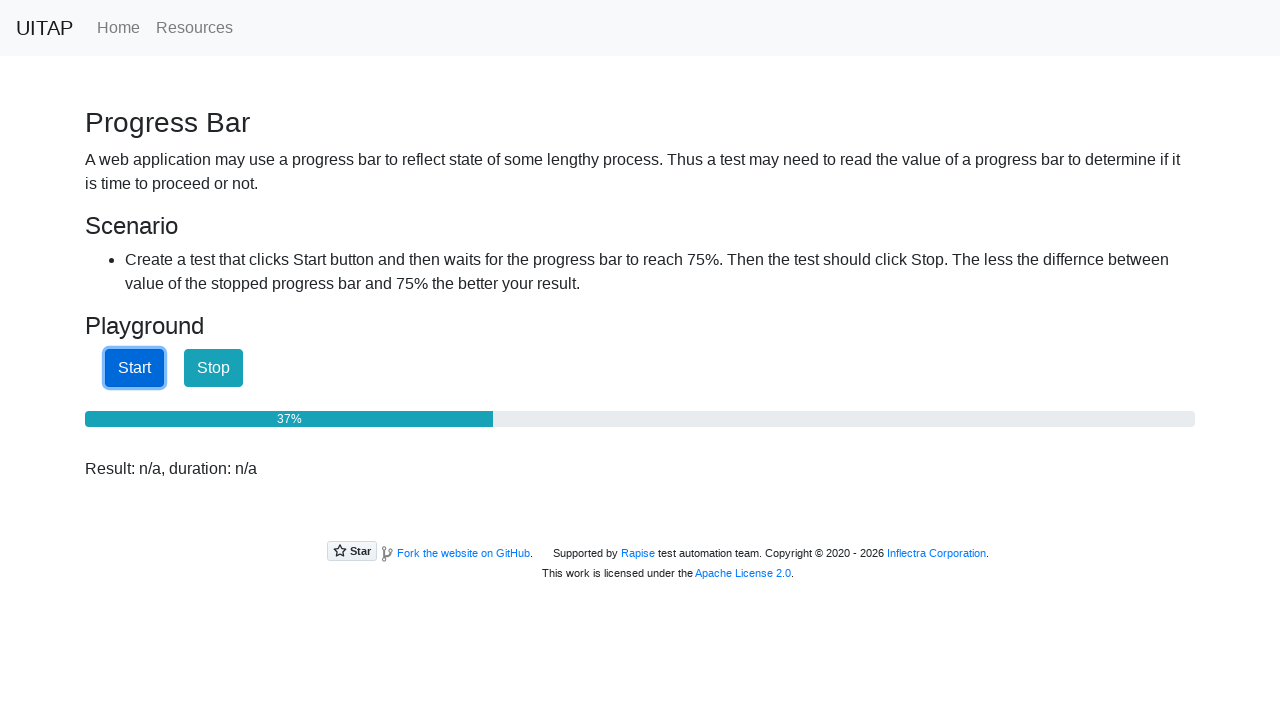

Checked progress bar: 37%
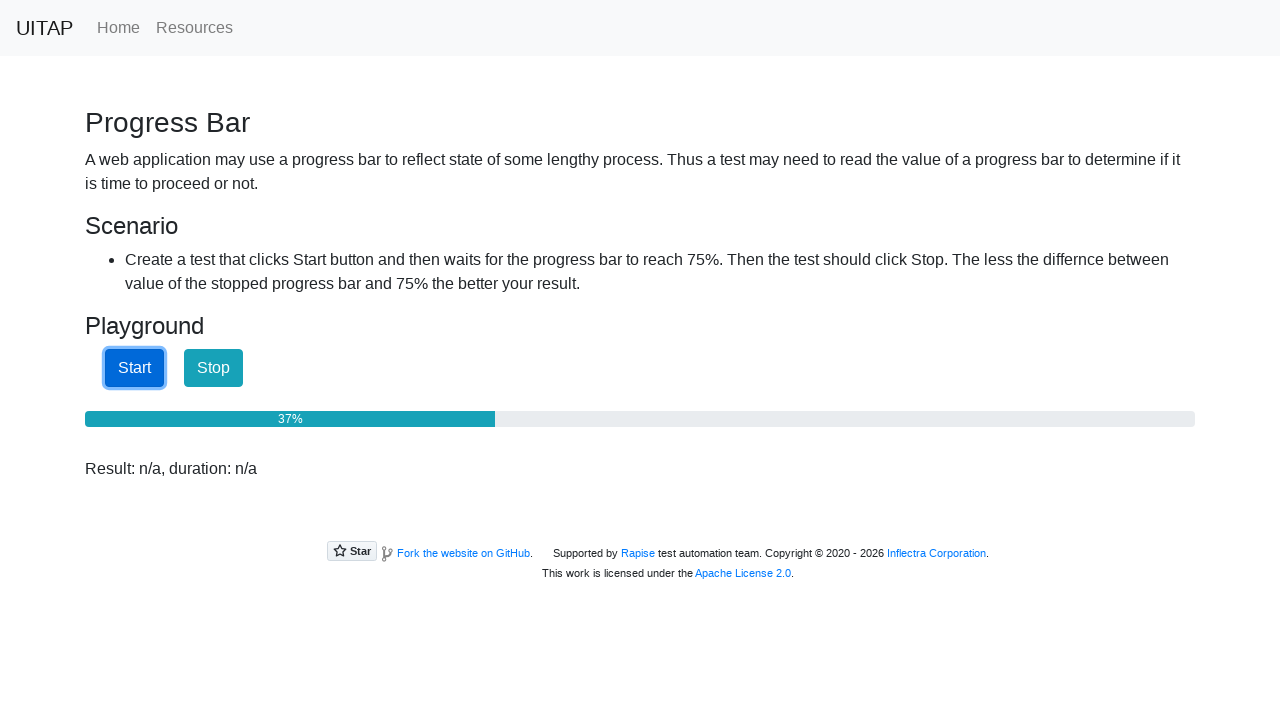

Checked progress bar: 38%
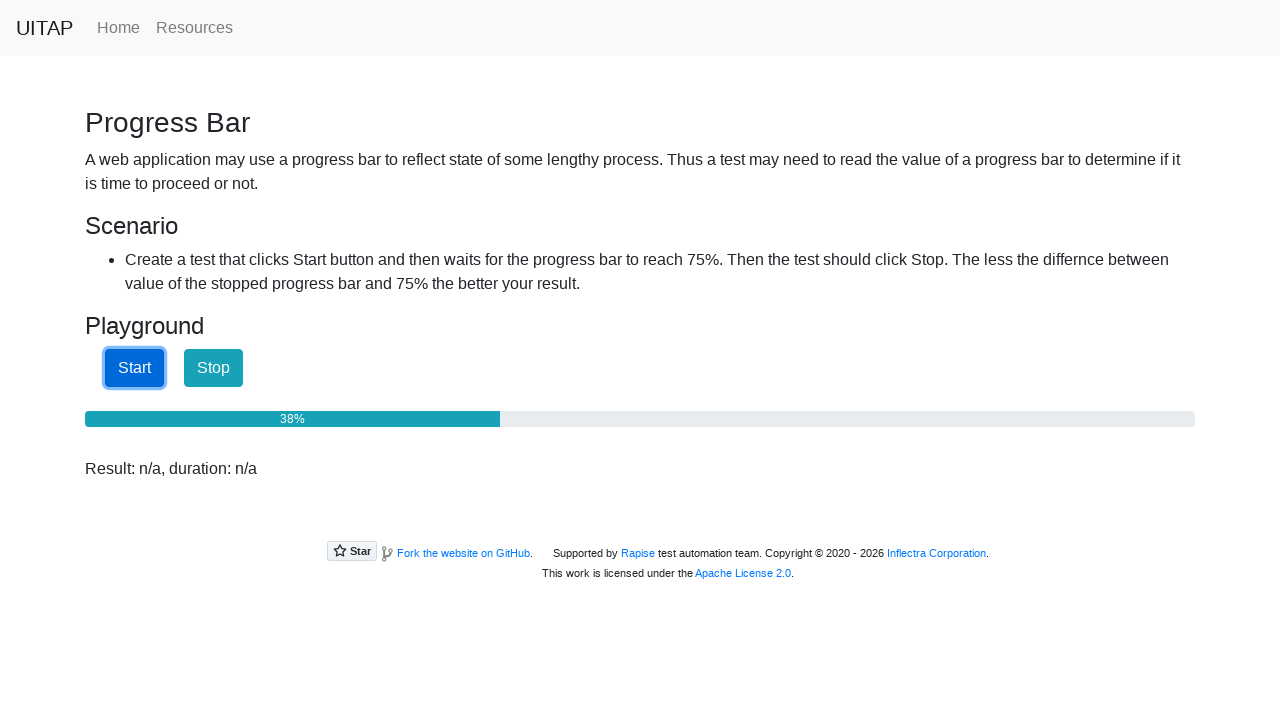

Checked progress bar: 38%
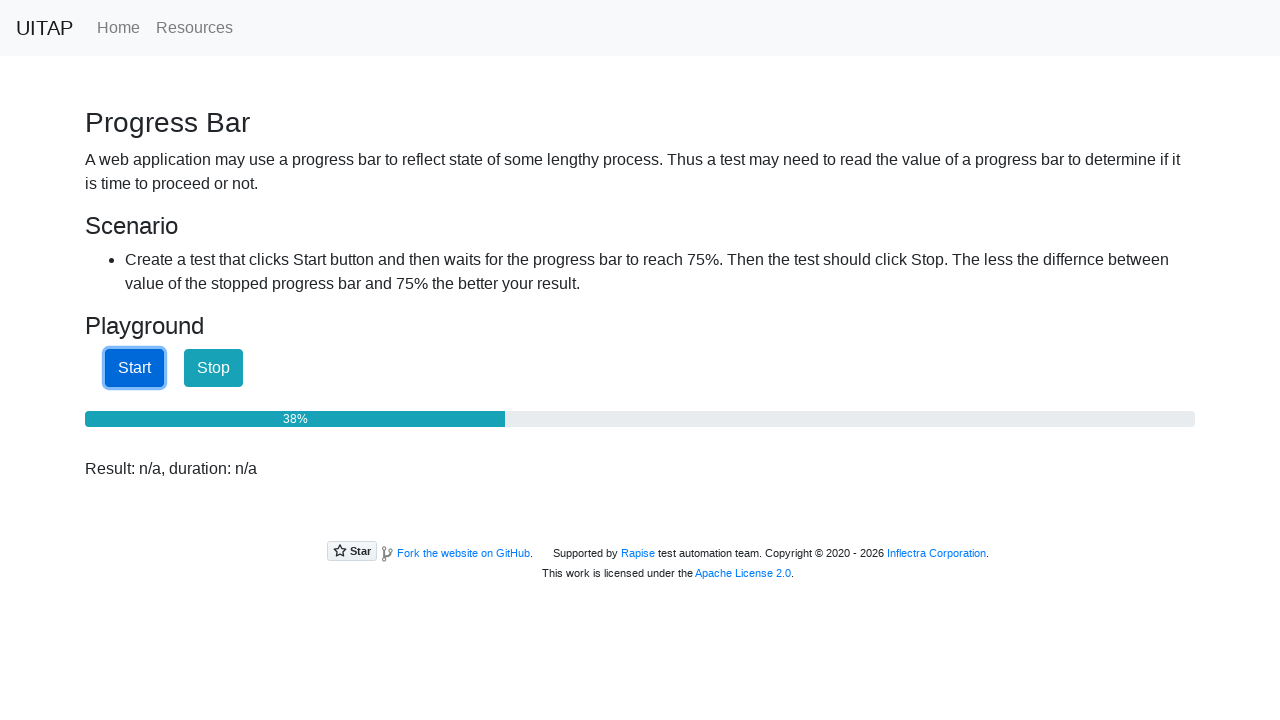

Checked progress bar: 38%
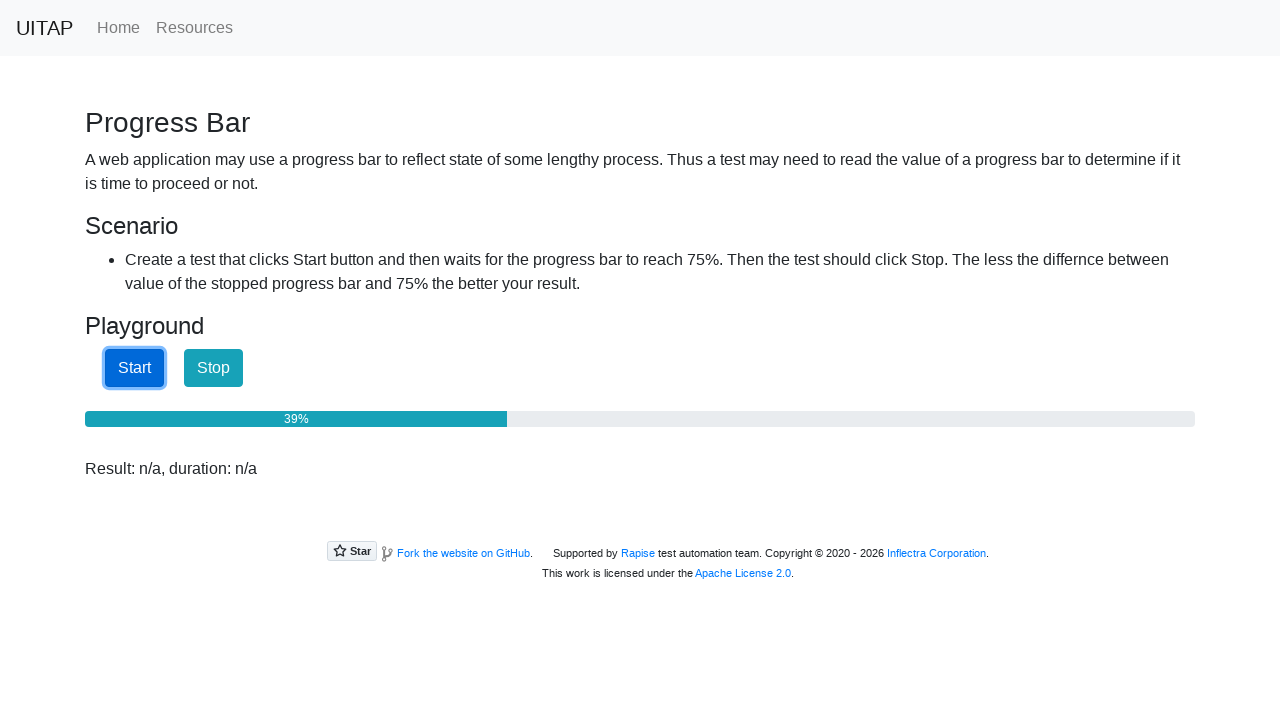

Checked progress bar: 39%
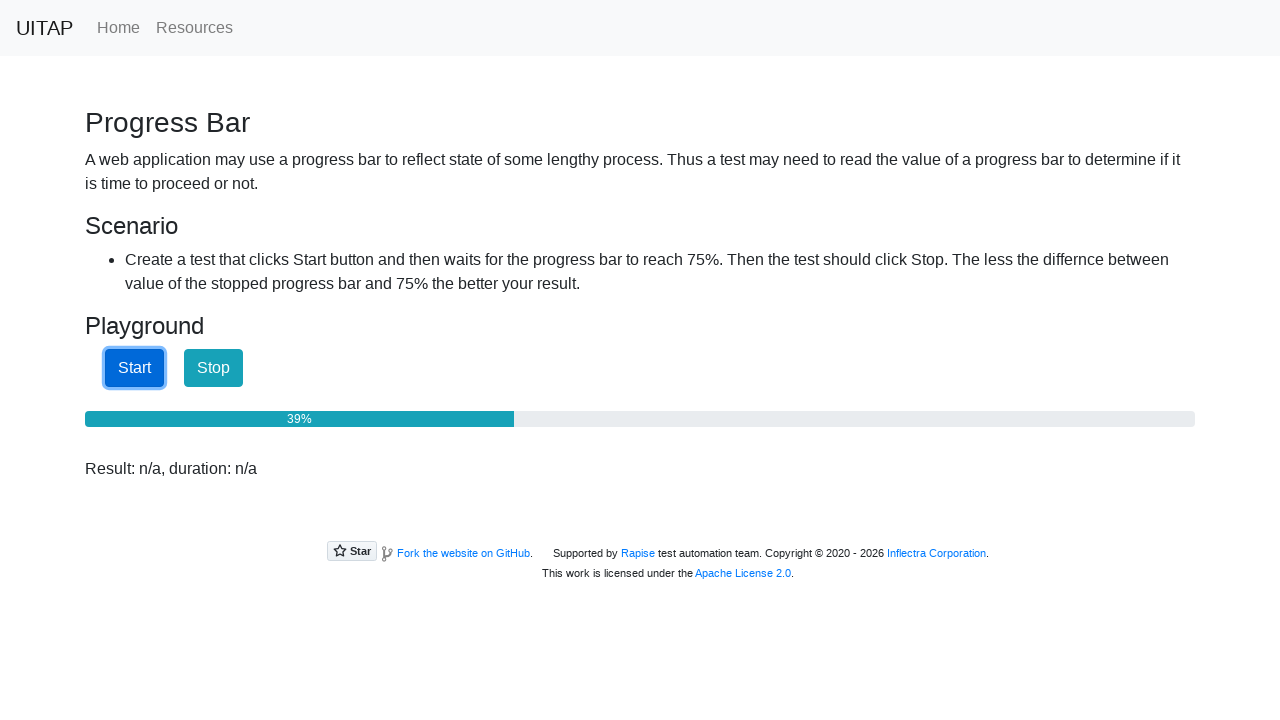

Checked progress bar: 39%
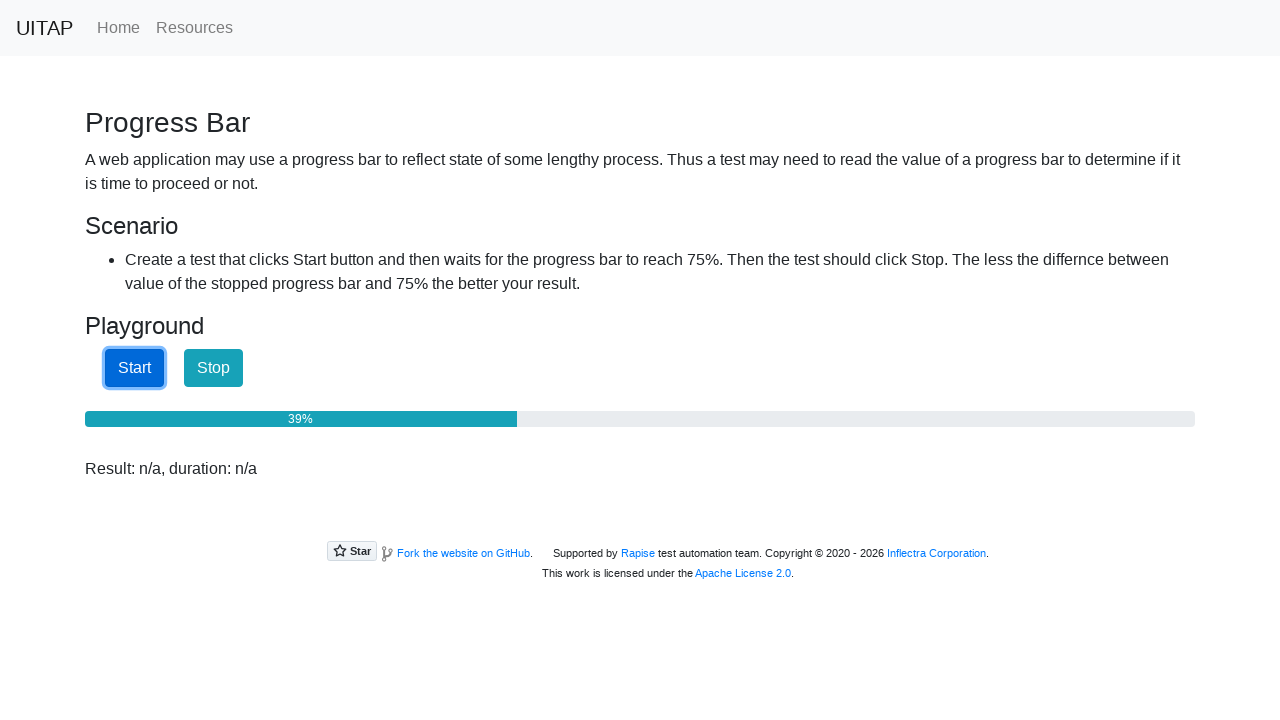

Checked progress bar: 40%
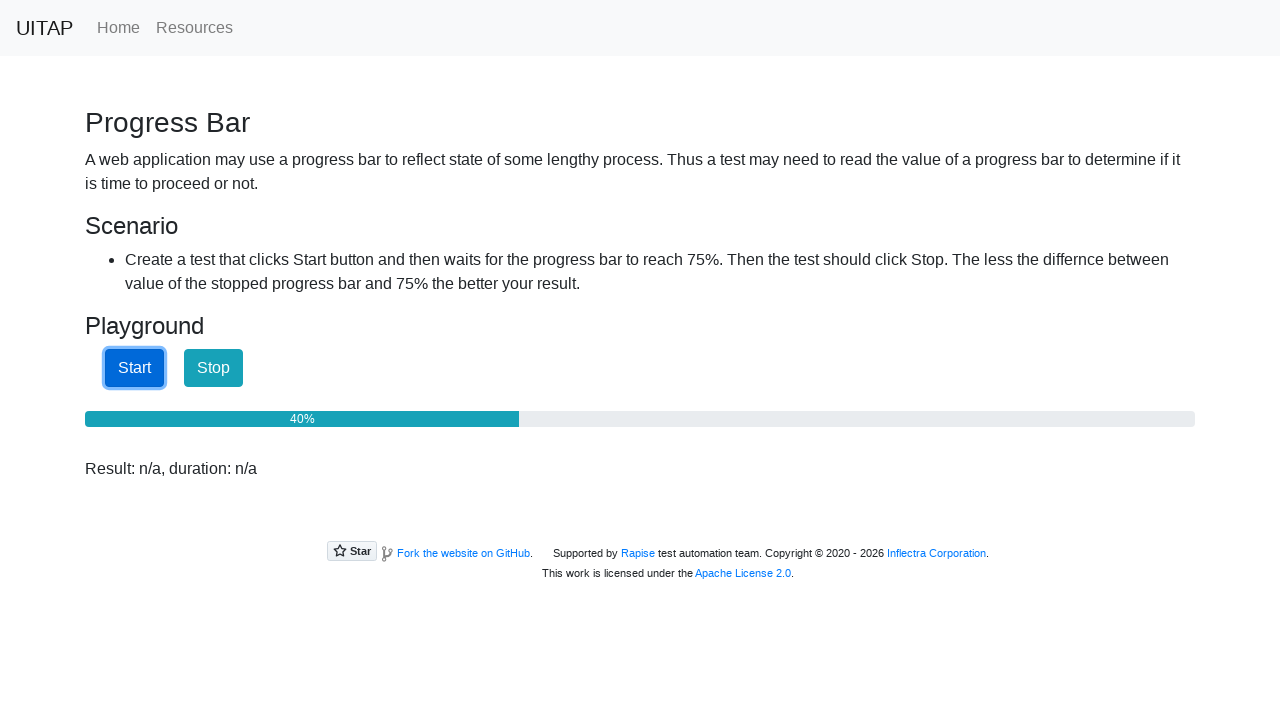

Checked progress bar: 40%
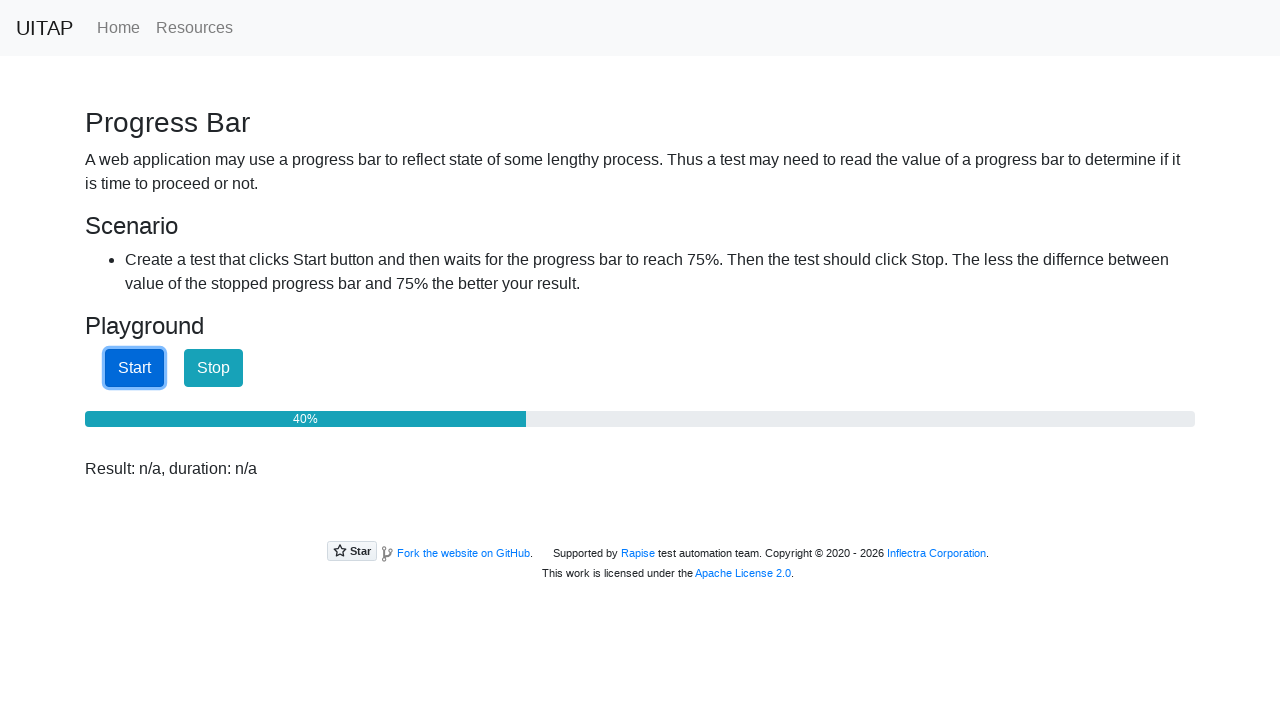

Checked progress bar: 40%
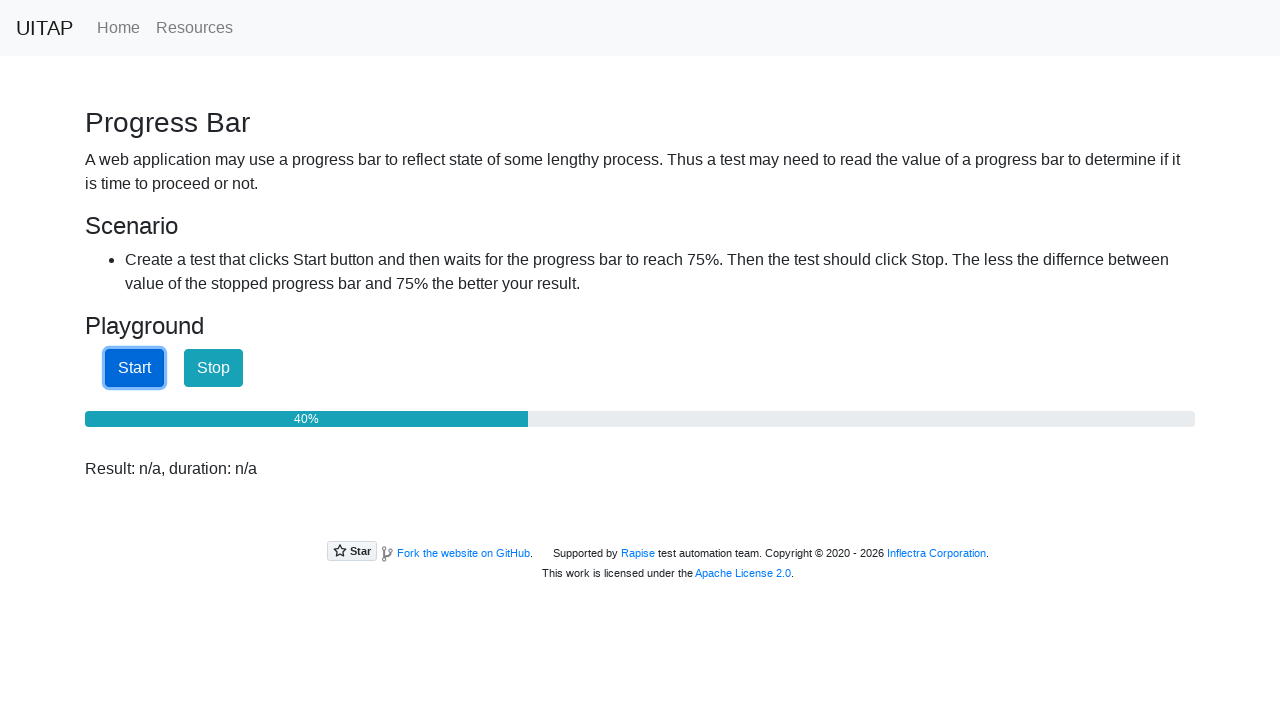

Checked progress bar: 41%
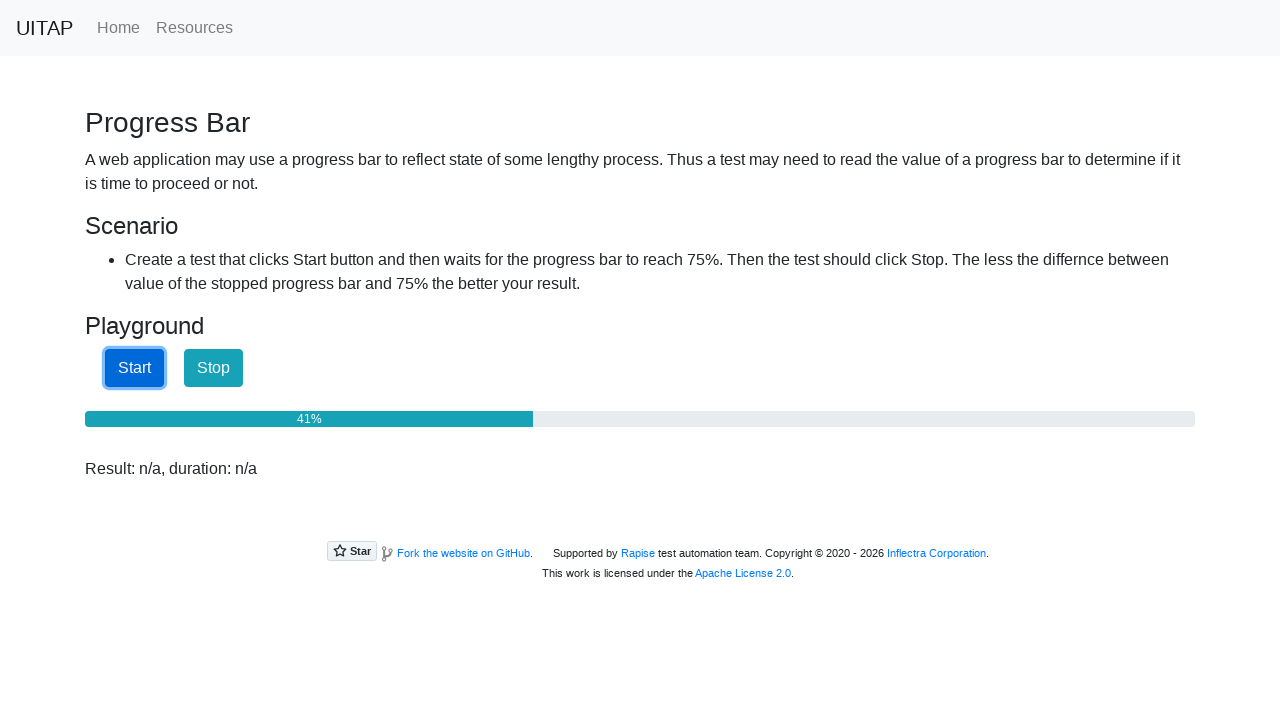

Checked progress bar: 41%
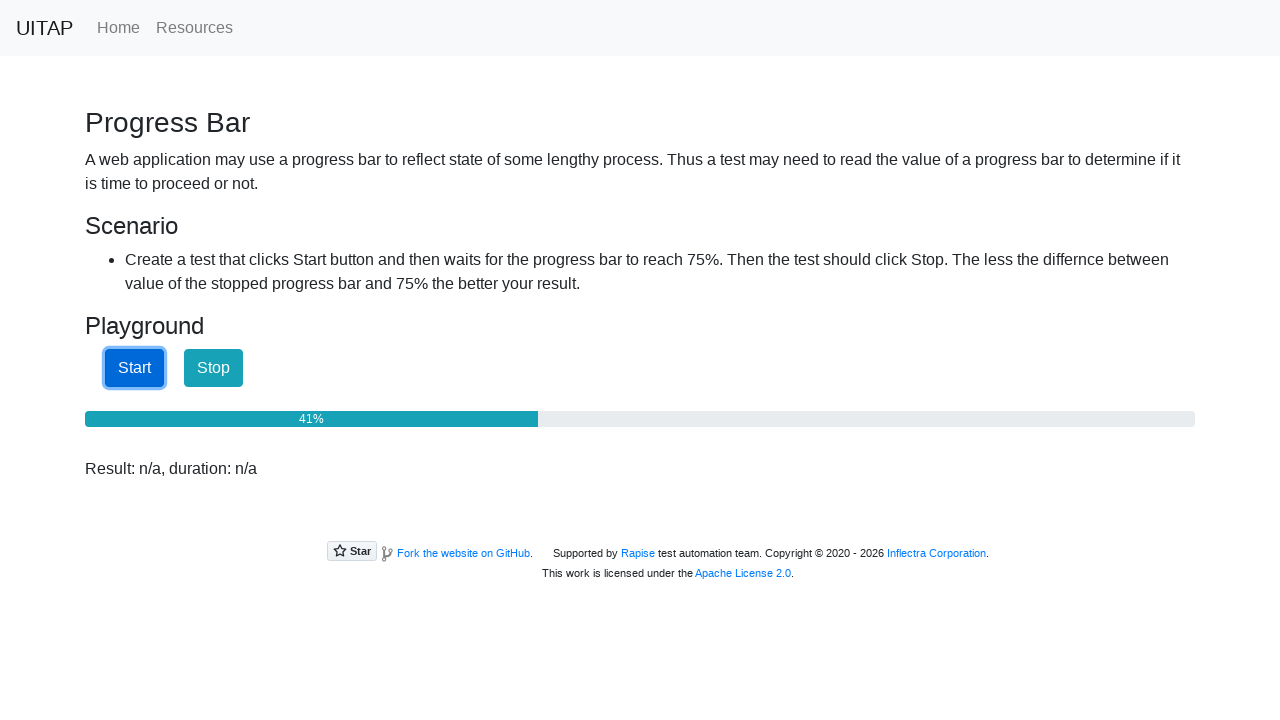

Checked progress bar: 41%
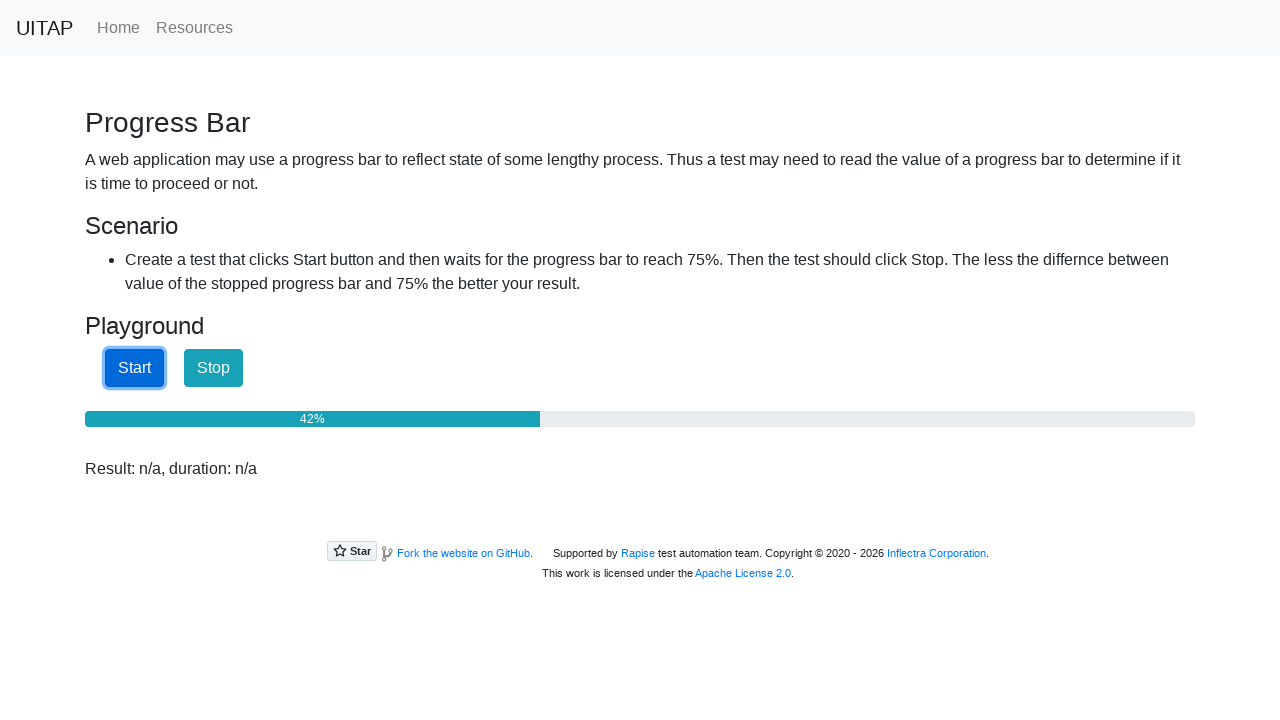

Checked progress bar: 42%
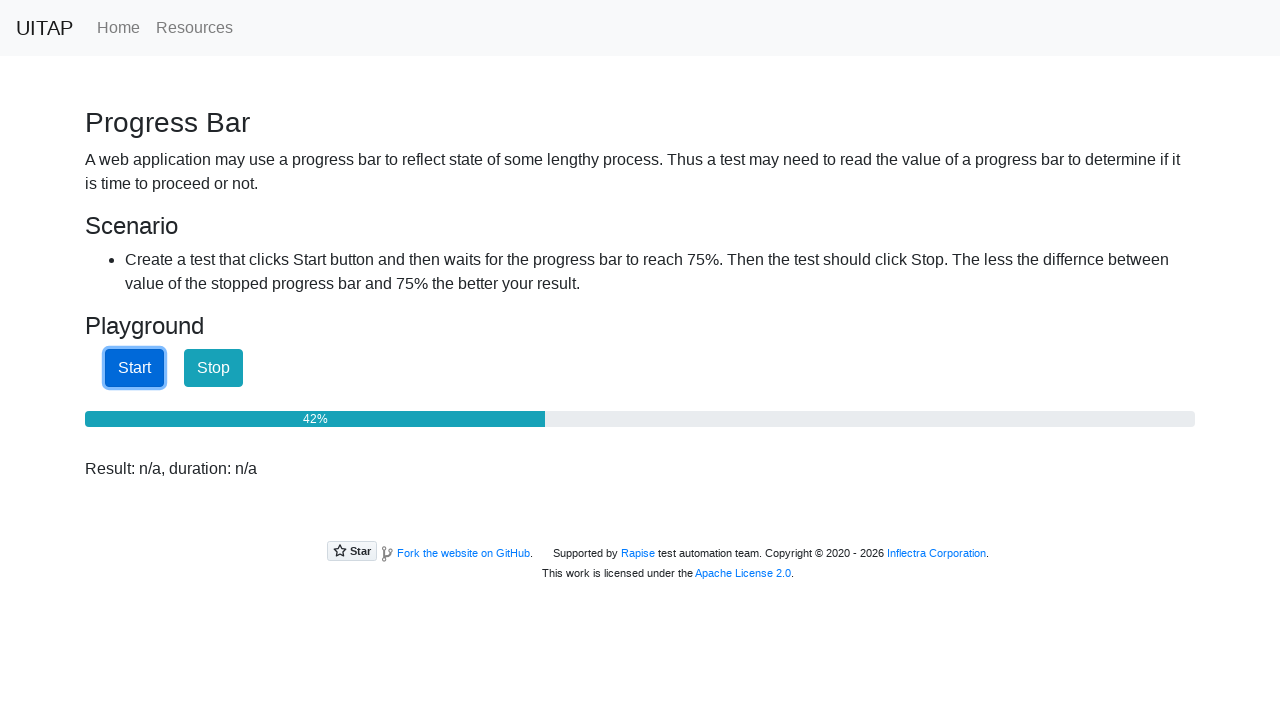

Checked progress bar: 42%
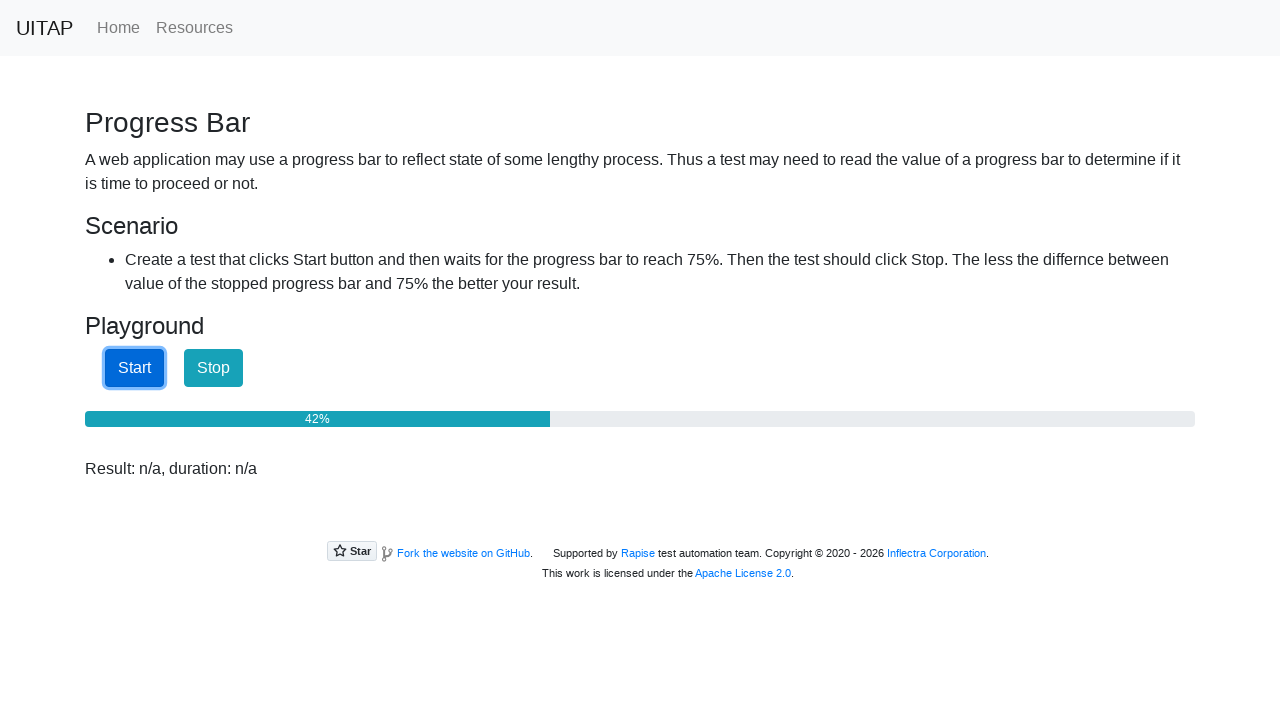

Checked progress bar: 42%
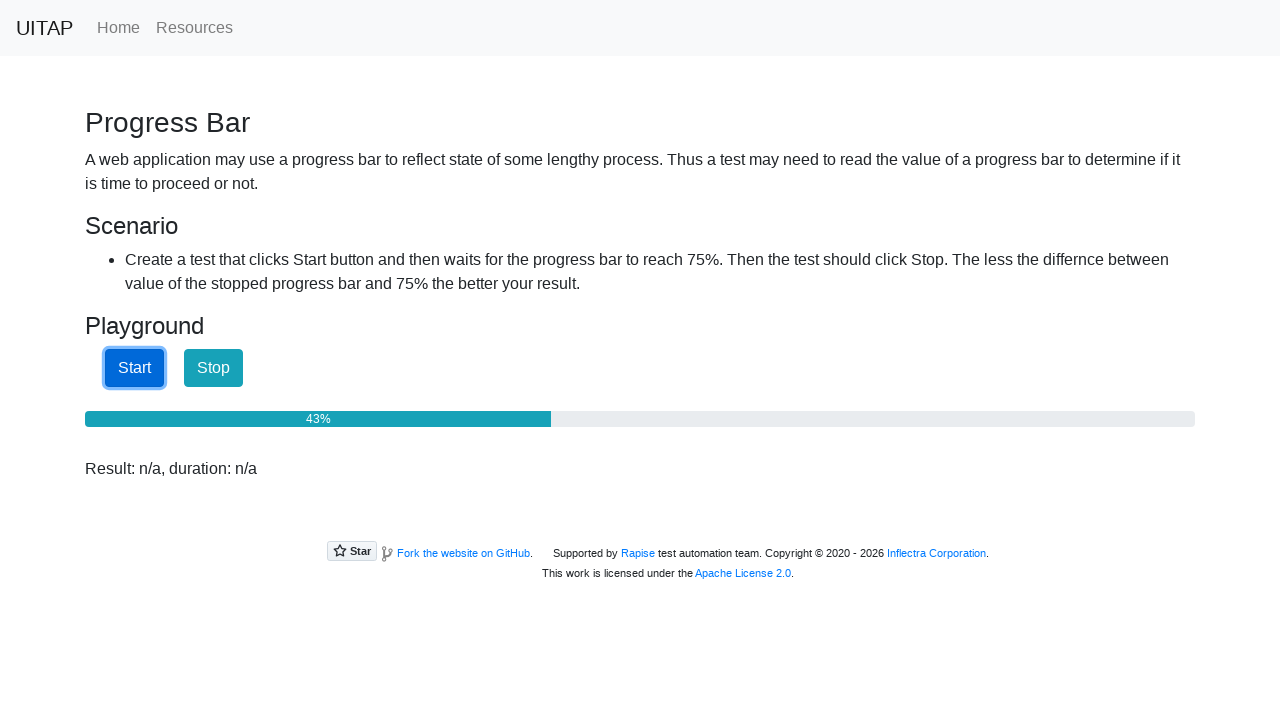

Checked progress bar: 43%
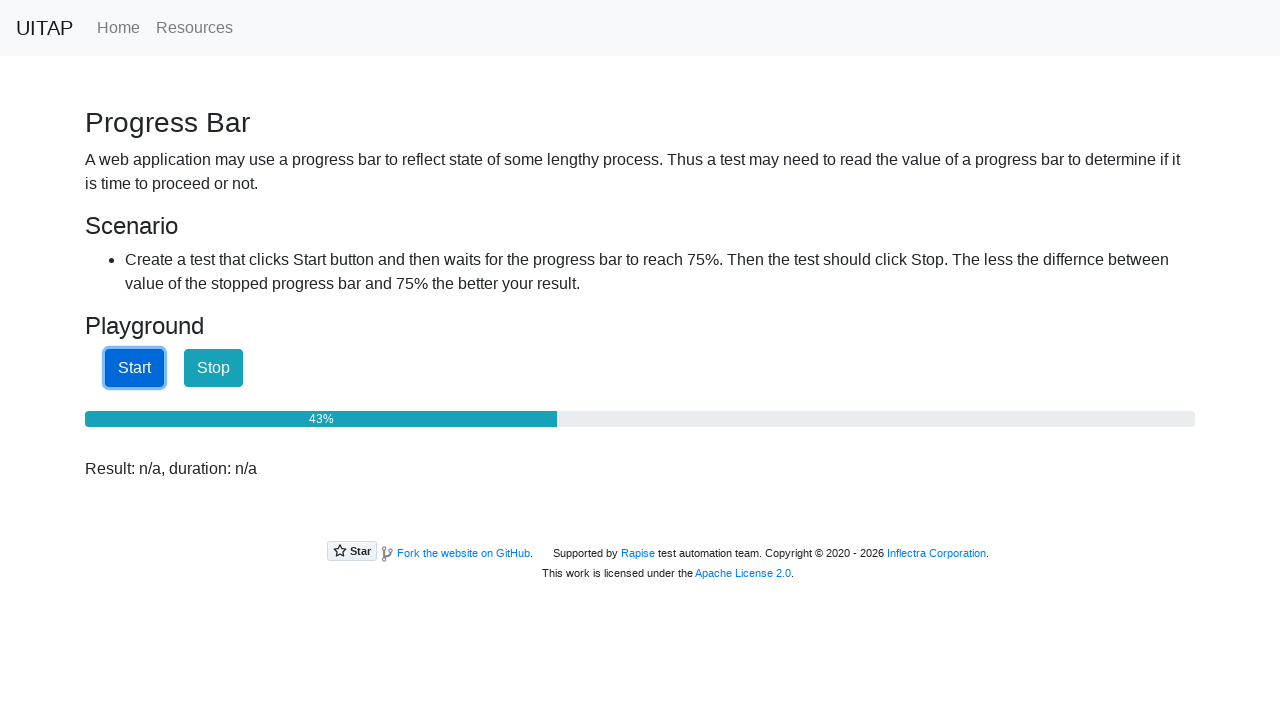

Checked progress bar: 43%
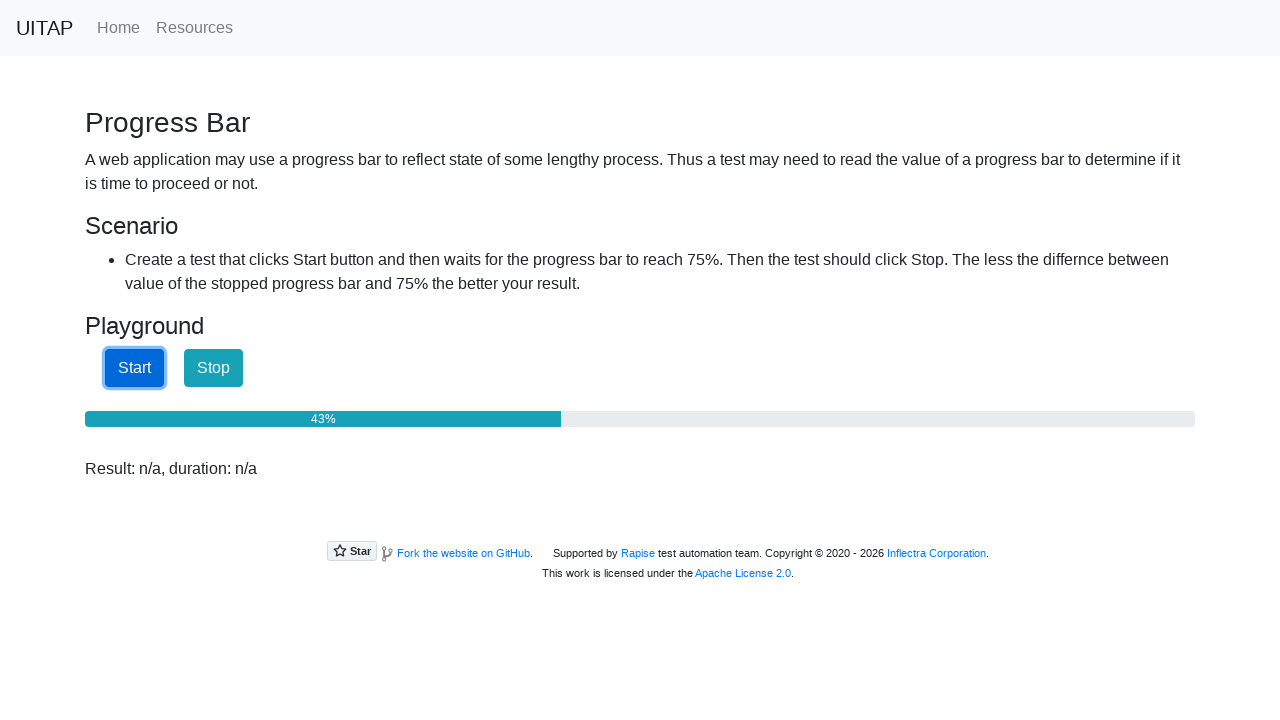

Checked progress bar: 44%
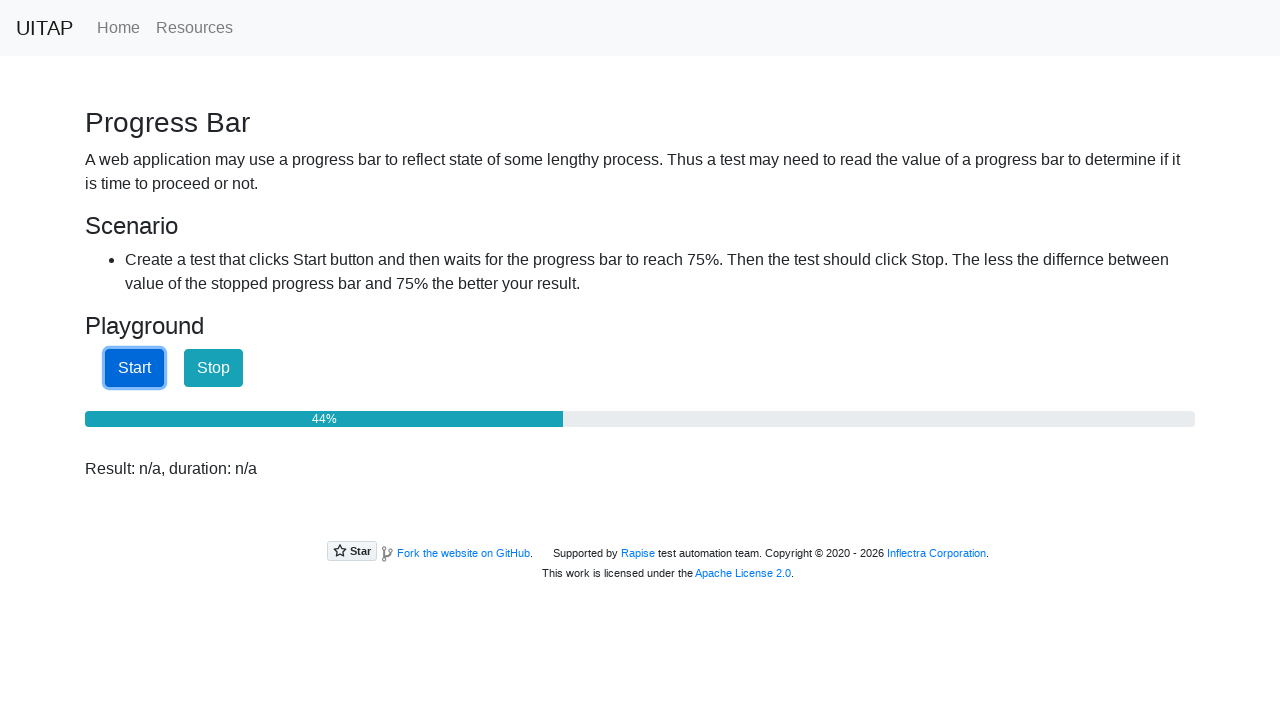

Checked progress bar: 44%
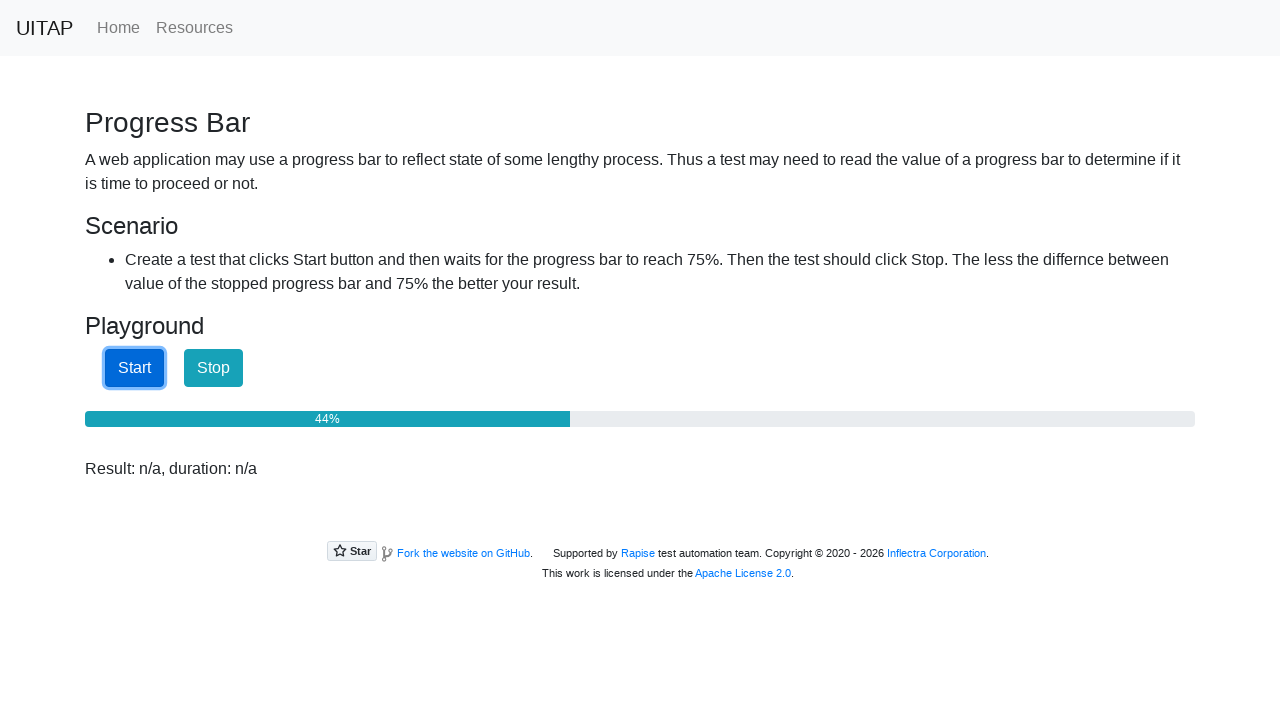

Checked progress bar: 44%
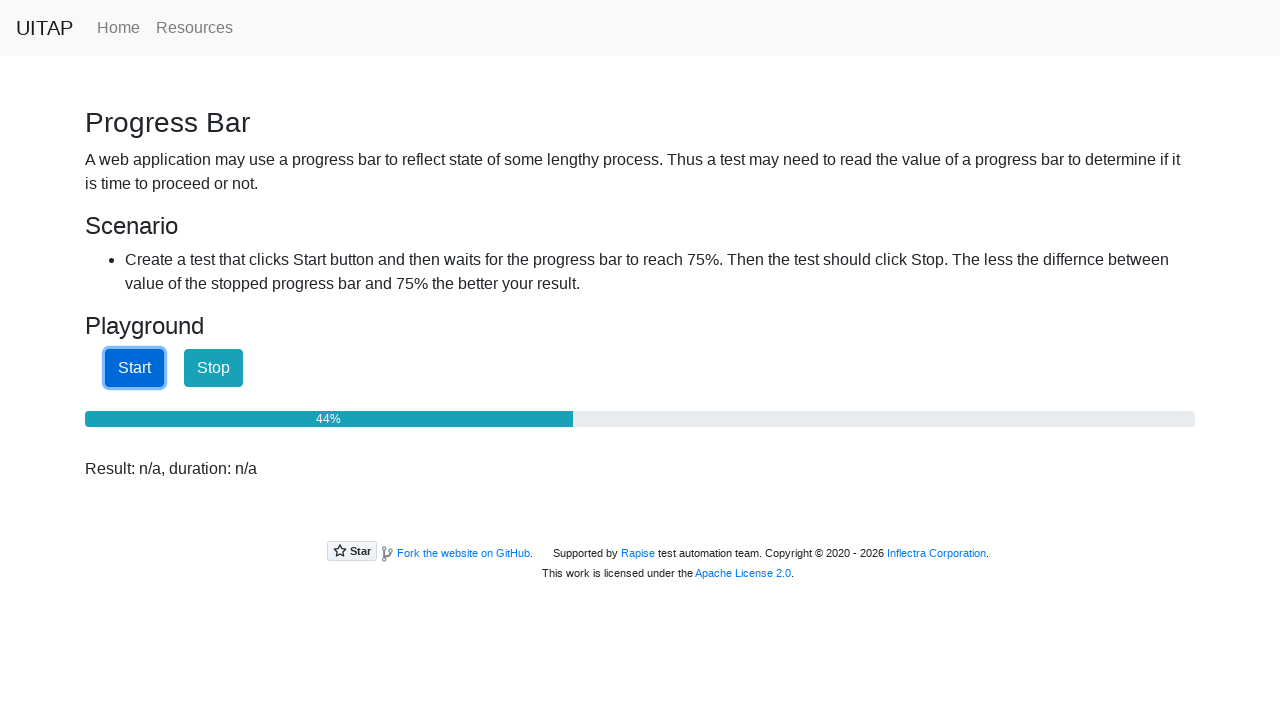

Checked progress bar: 45%
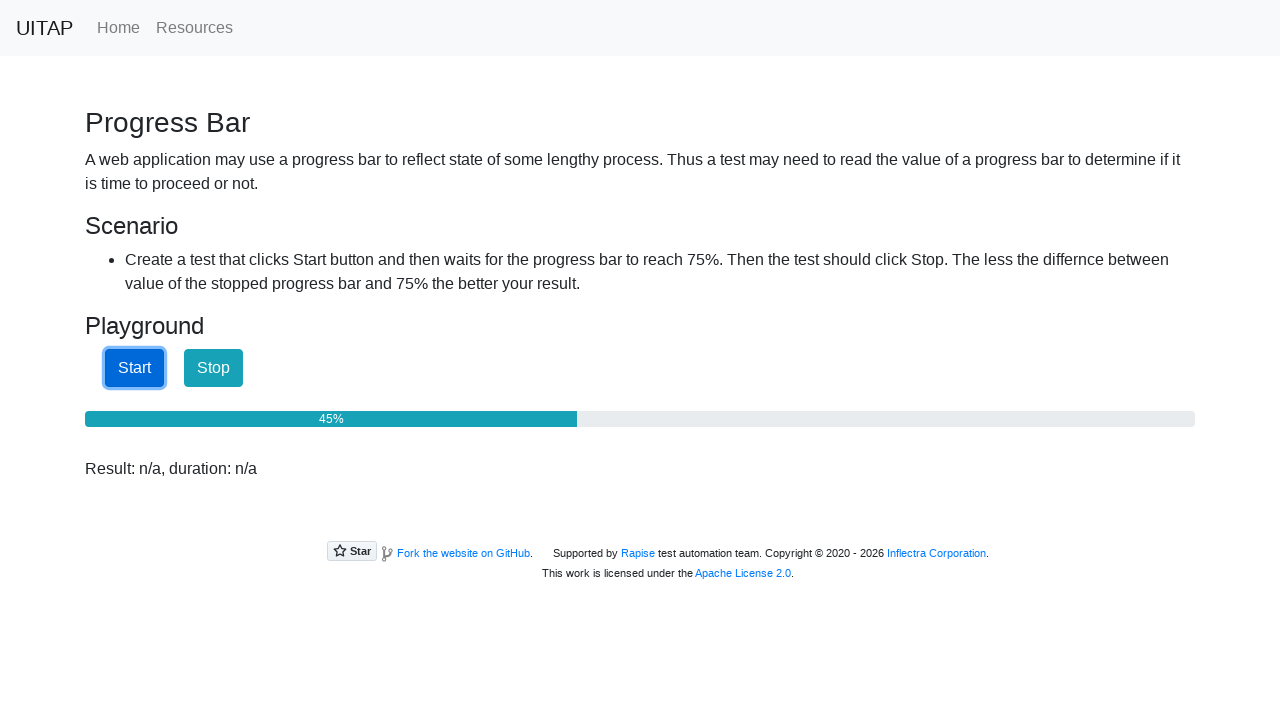

Checked progress bar: 45%
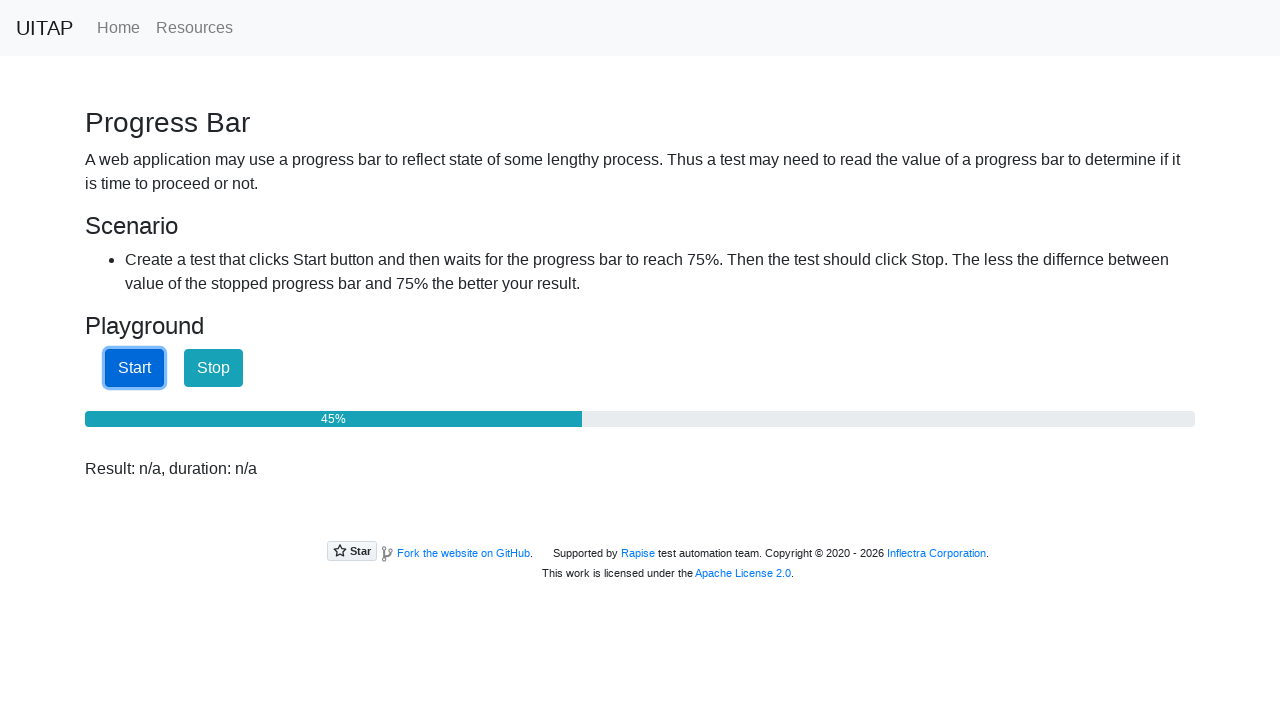

Checked progress bar: 45%
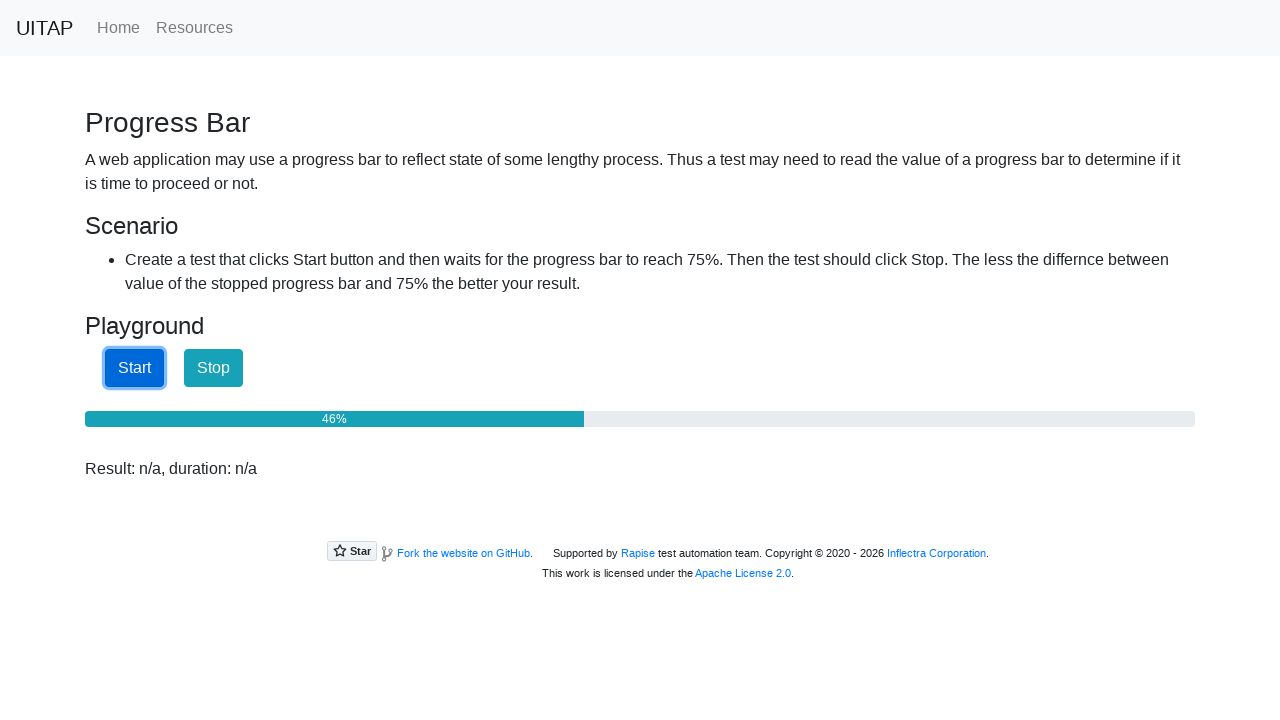

Checked progress bar: 46%
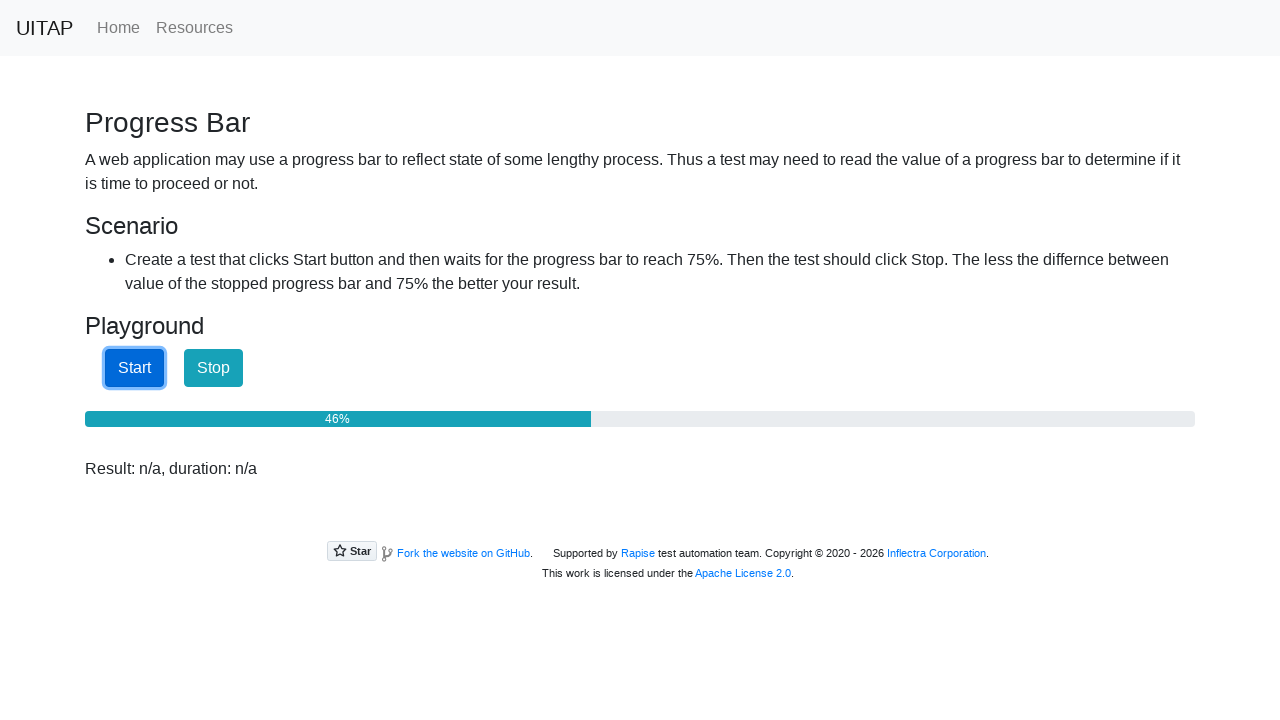

Checked progress bar: 46%
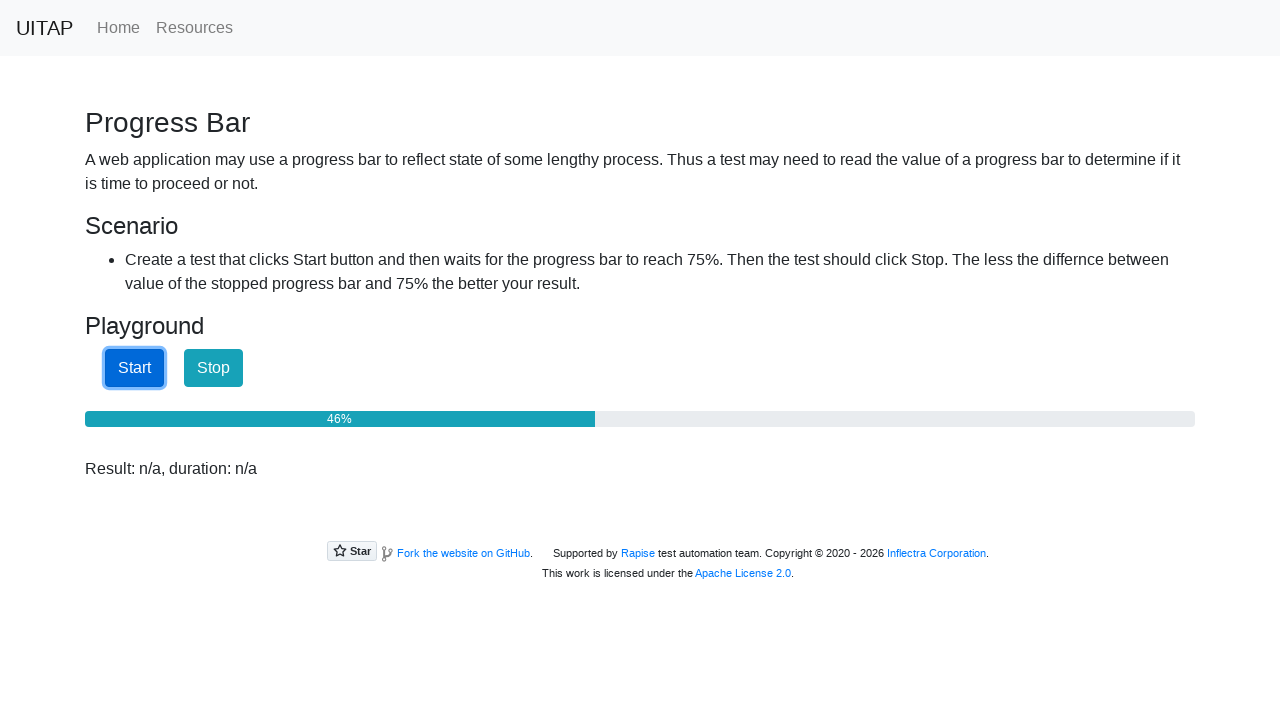

Checked progress bar: 47%
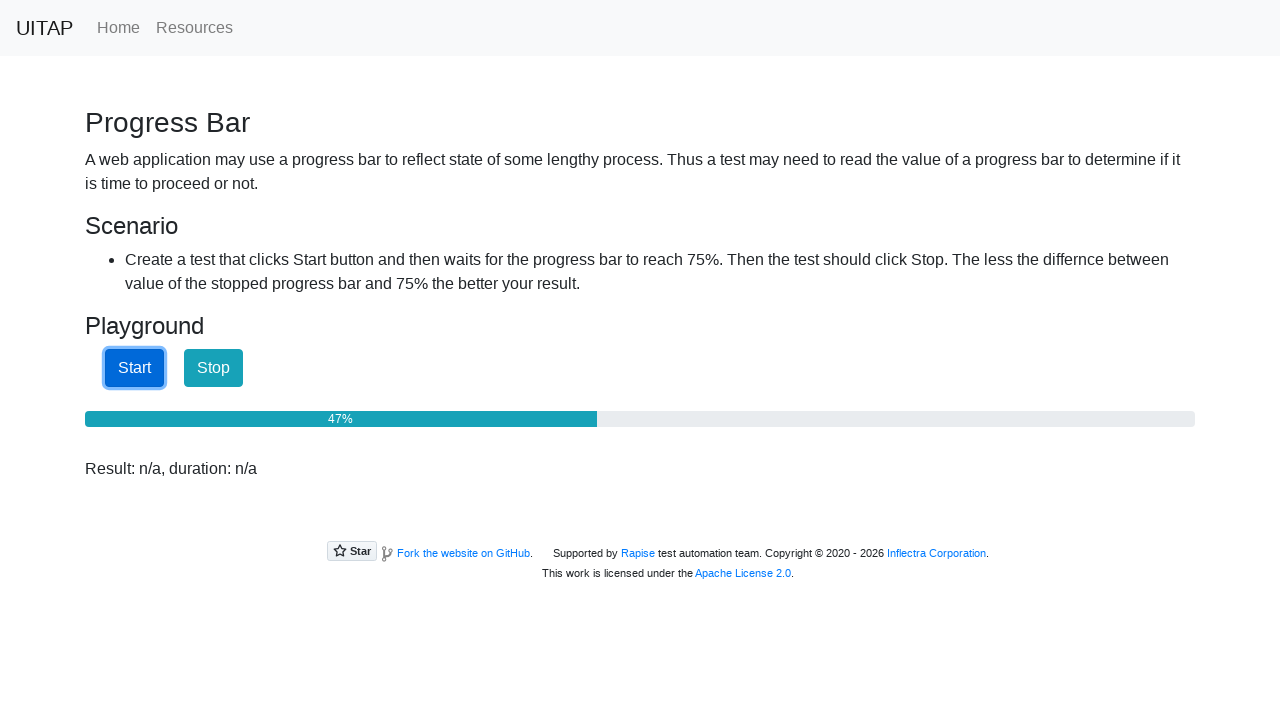

Checked progress bar: 47%
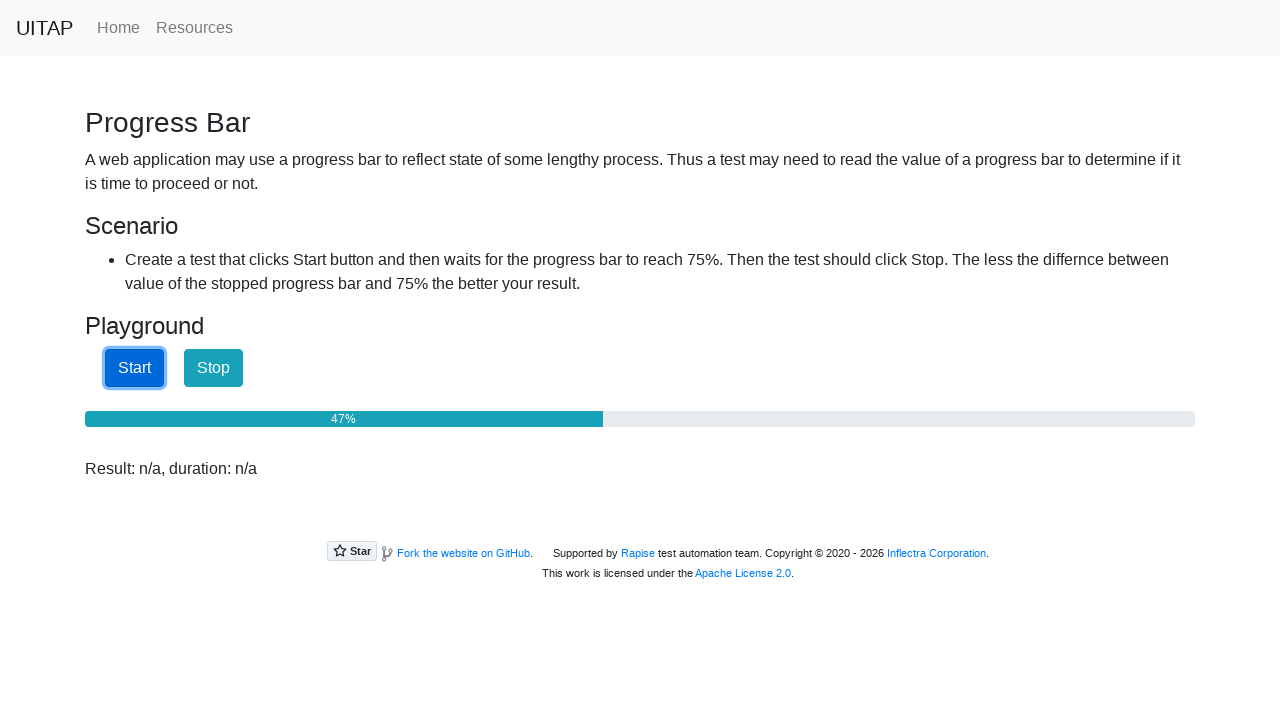

Checked progress bar: 47%
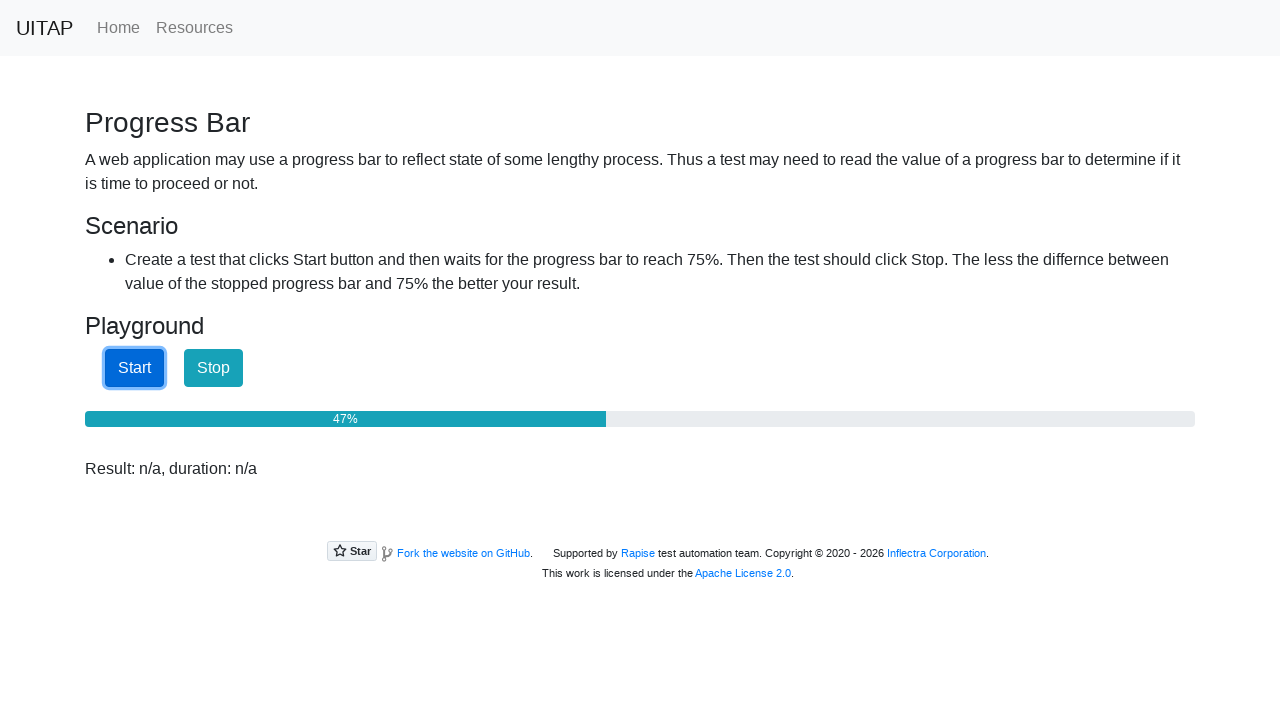

Checked progress bar: 48%
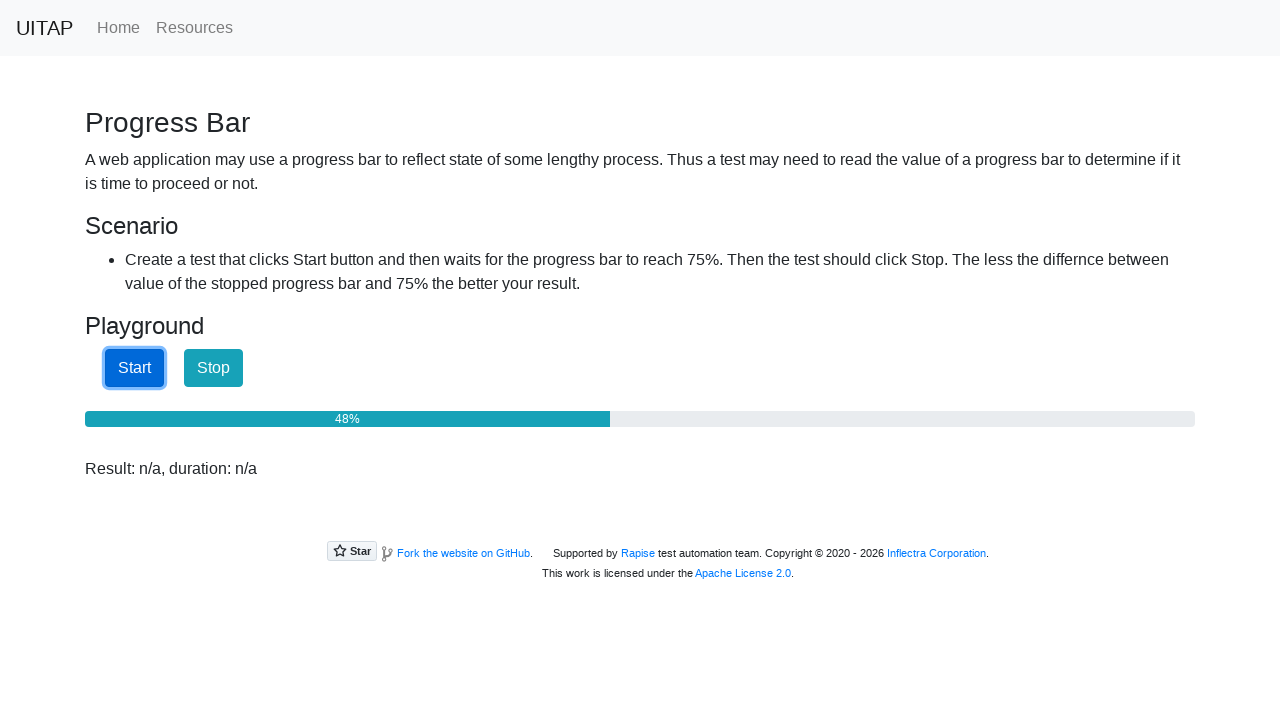

Checked progress bar: 48%
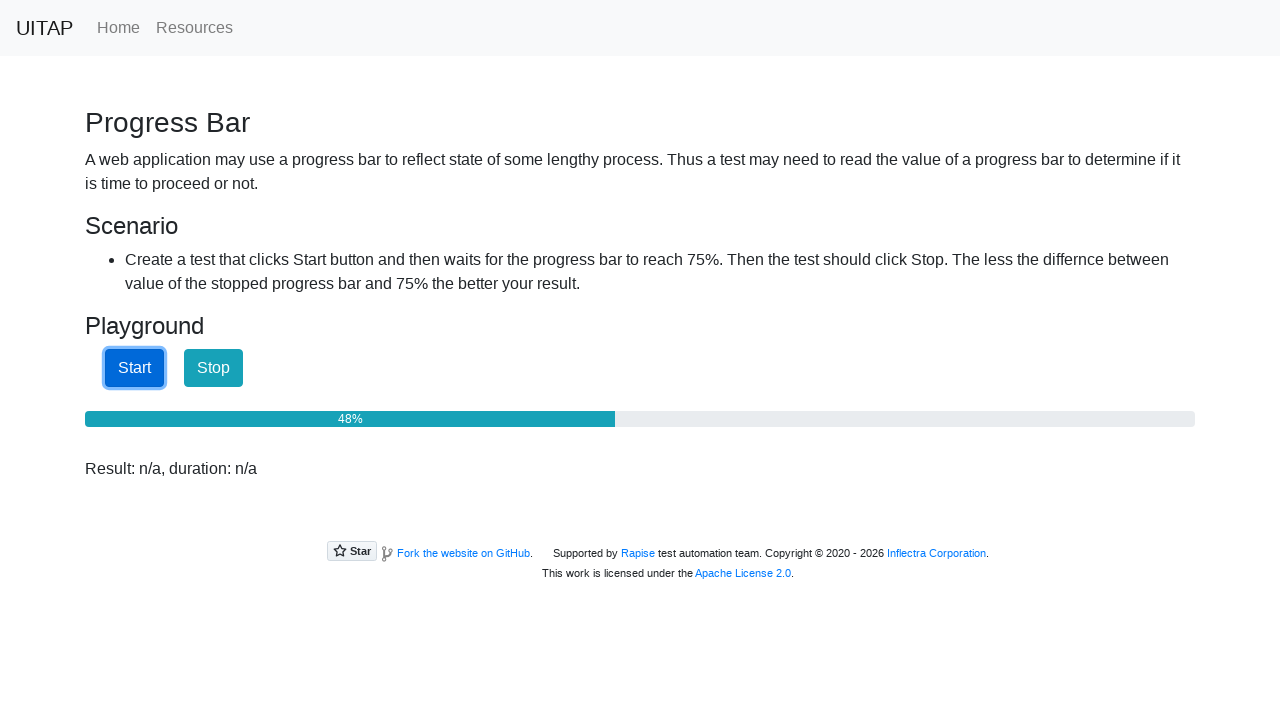

Checked progress bar: 48%
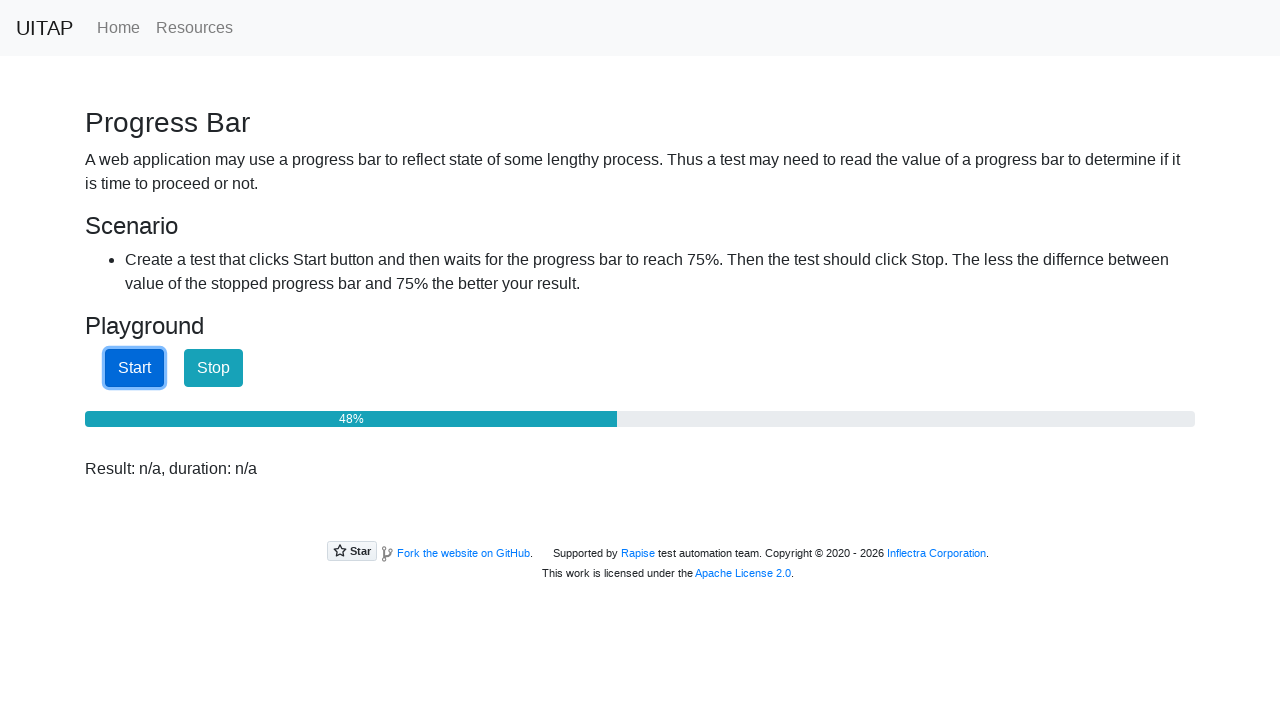

Checked progress bar: 49%
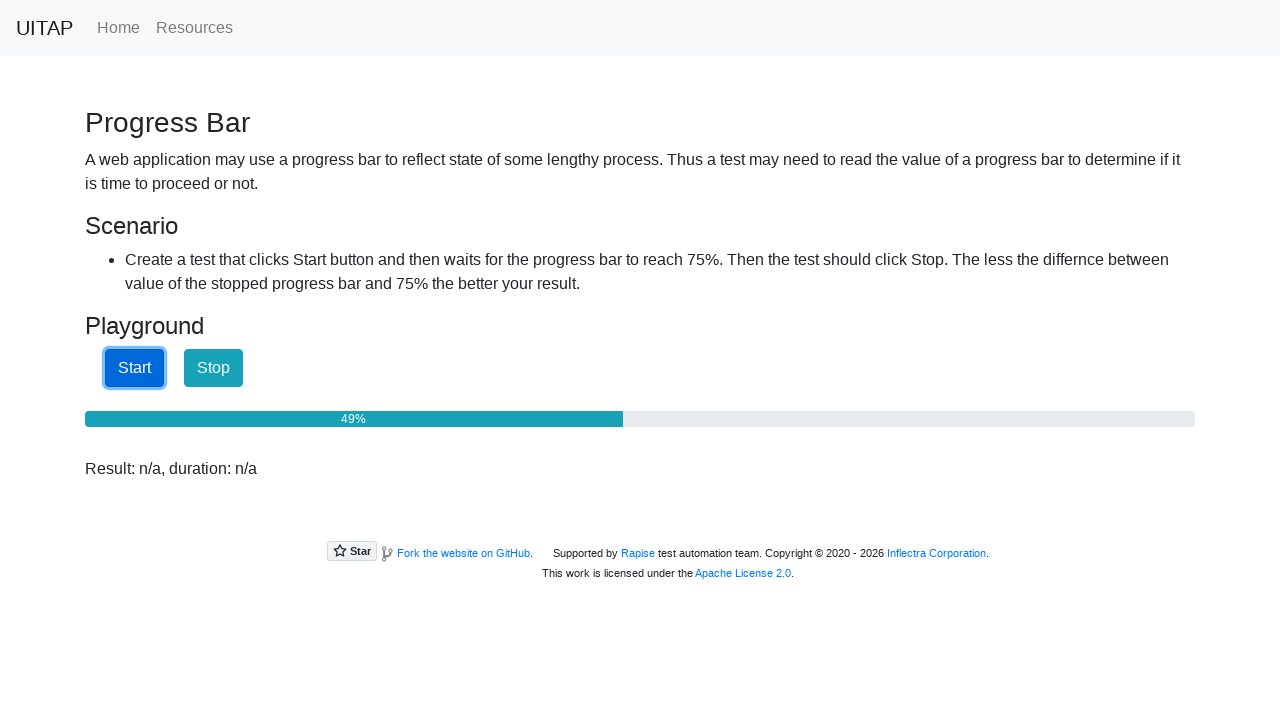

Checked progress bar: 49%
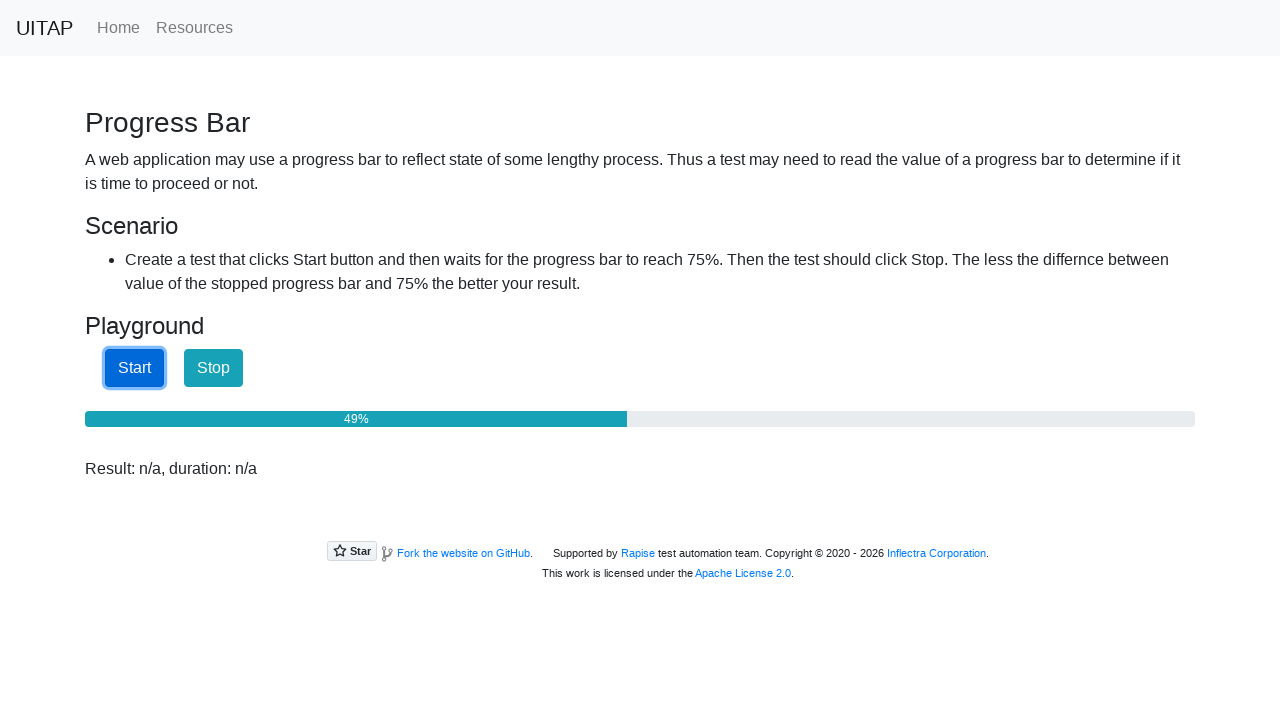

Checked progress bar: 49%
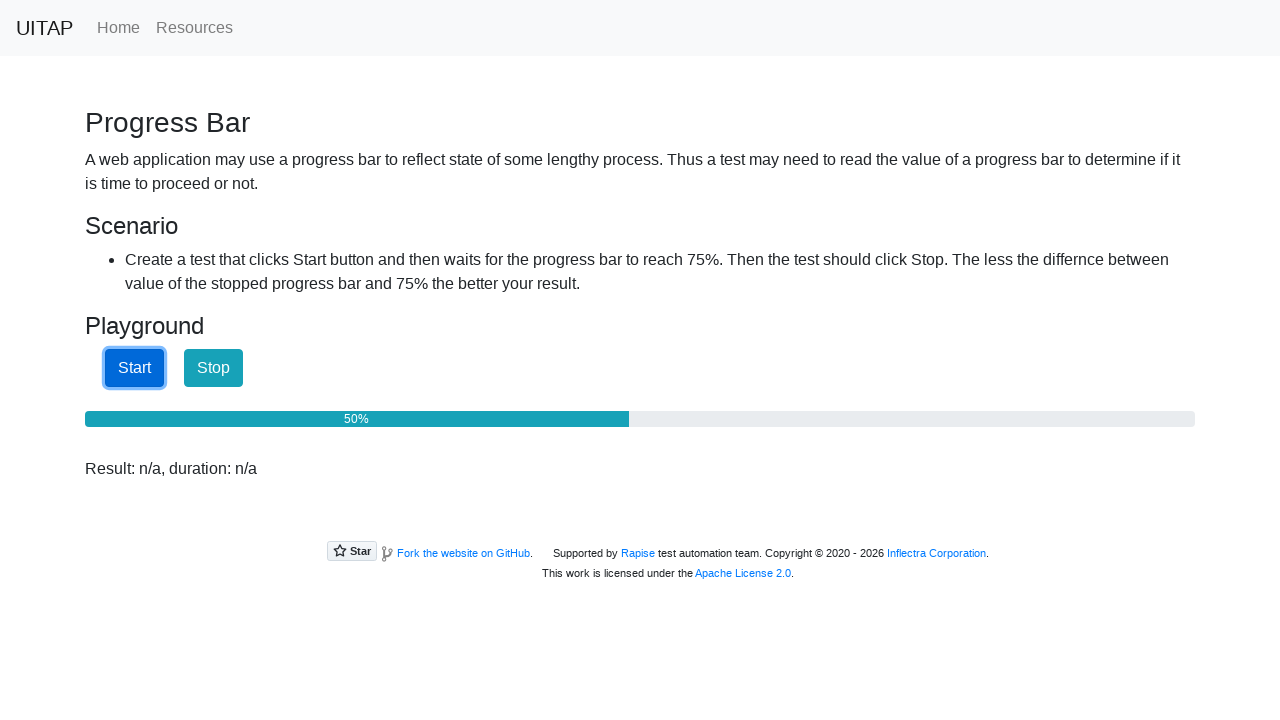

Checked progress bar: 50%
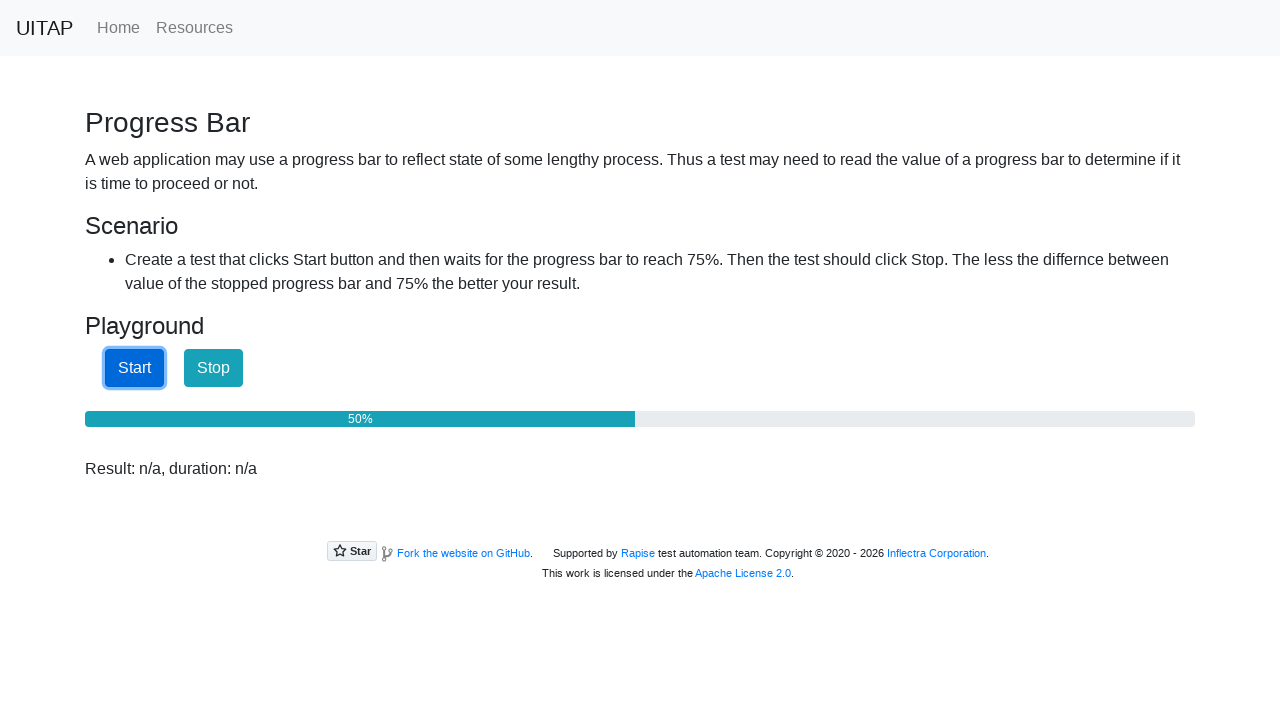

Checked progress bar: 50%
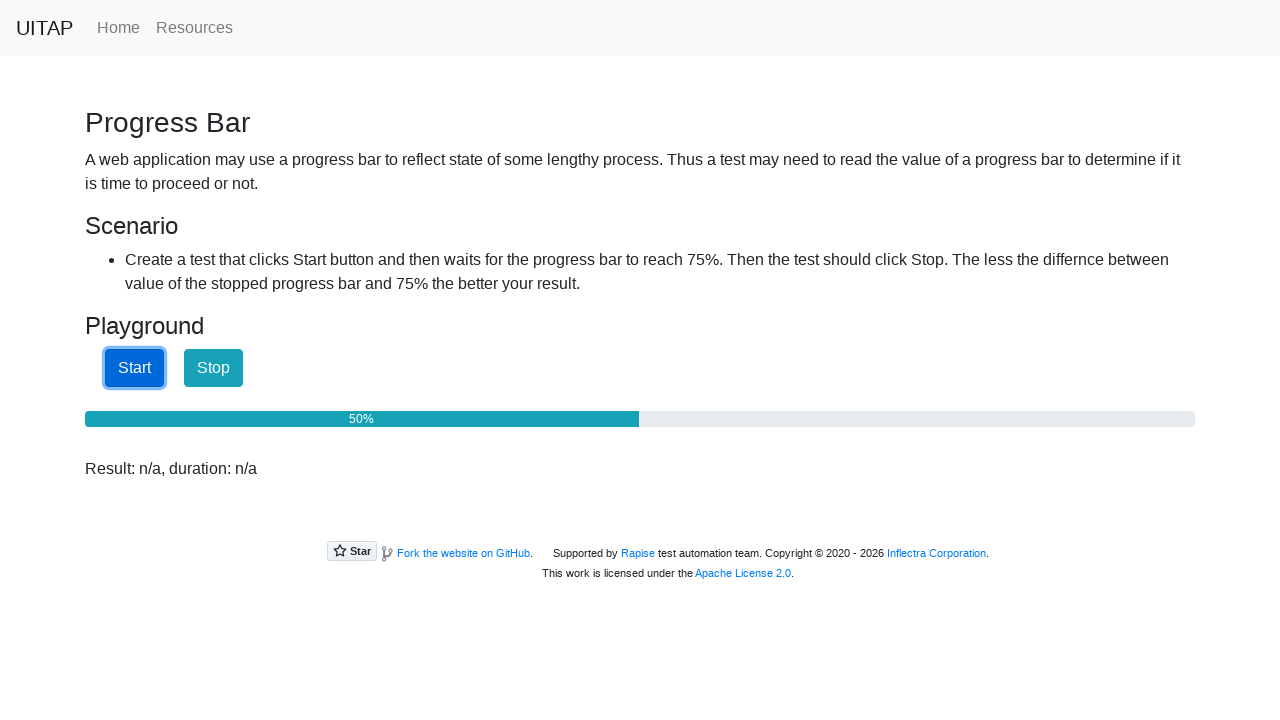

Checked progress bar: 51%
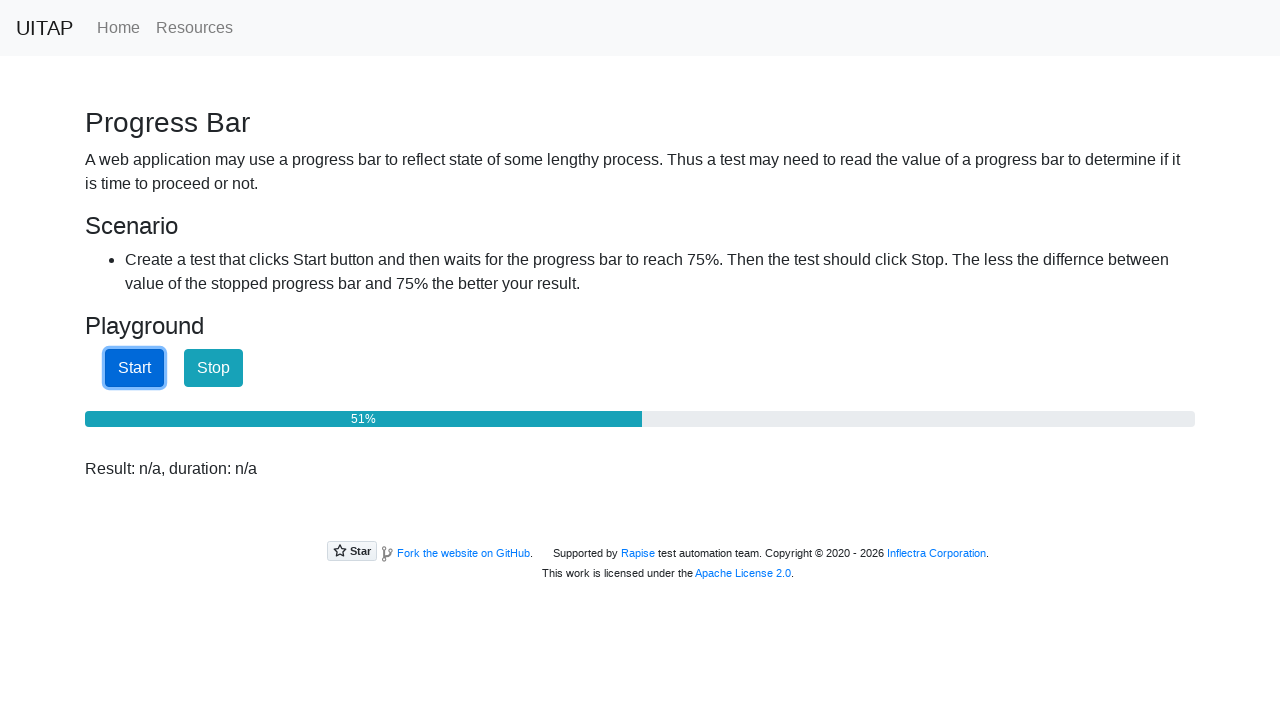

Checked progress bar: 51%
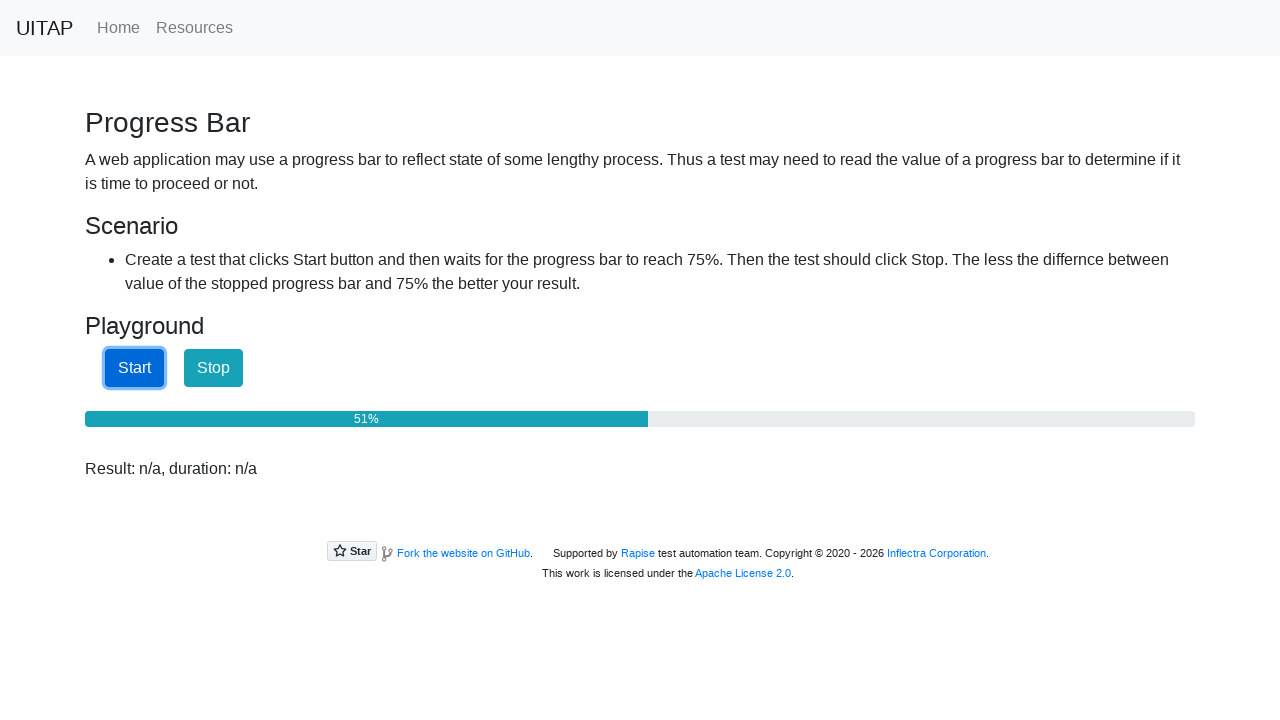

Checked progress bar: 51%
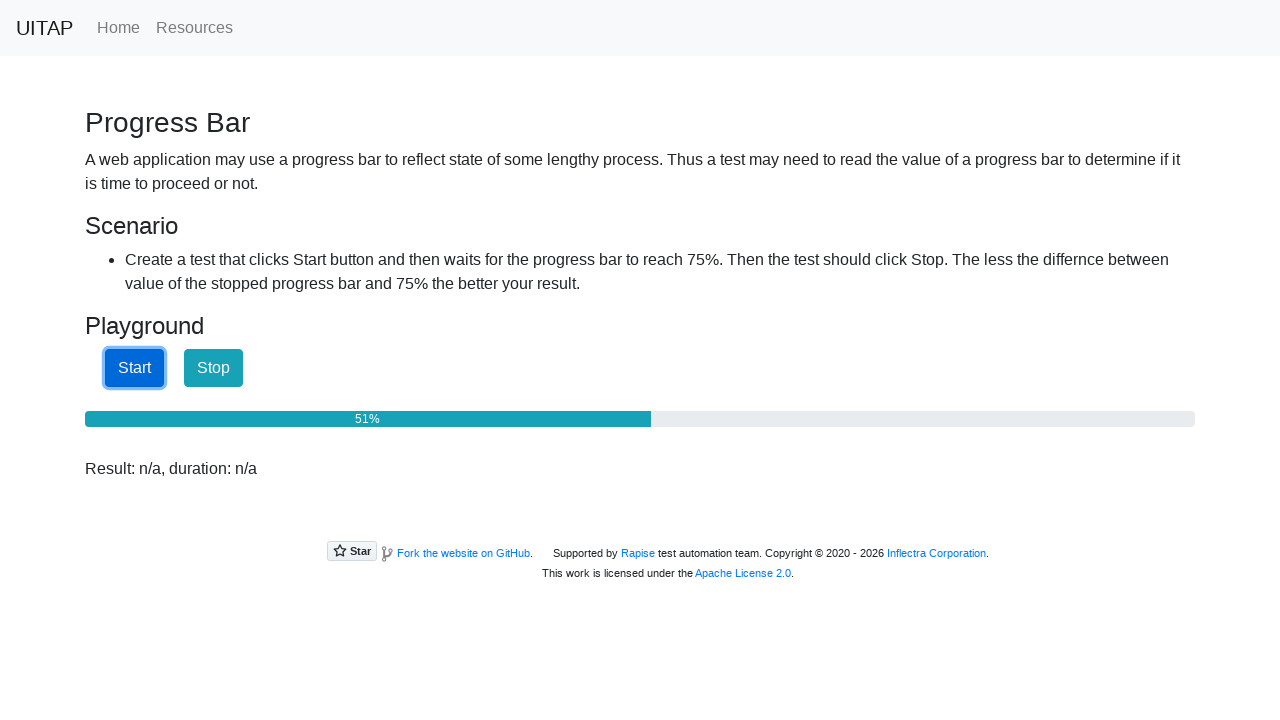

Checked progress bar: 52%
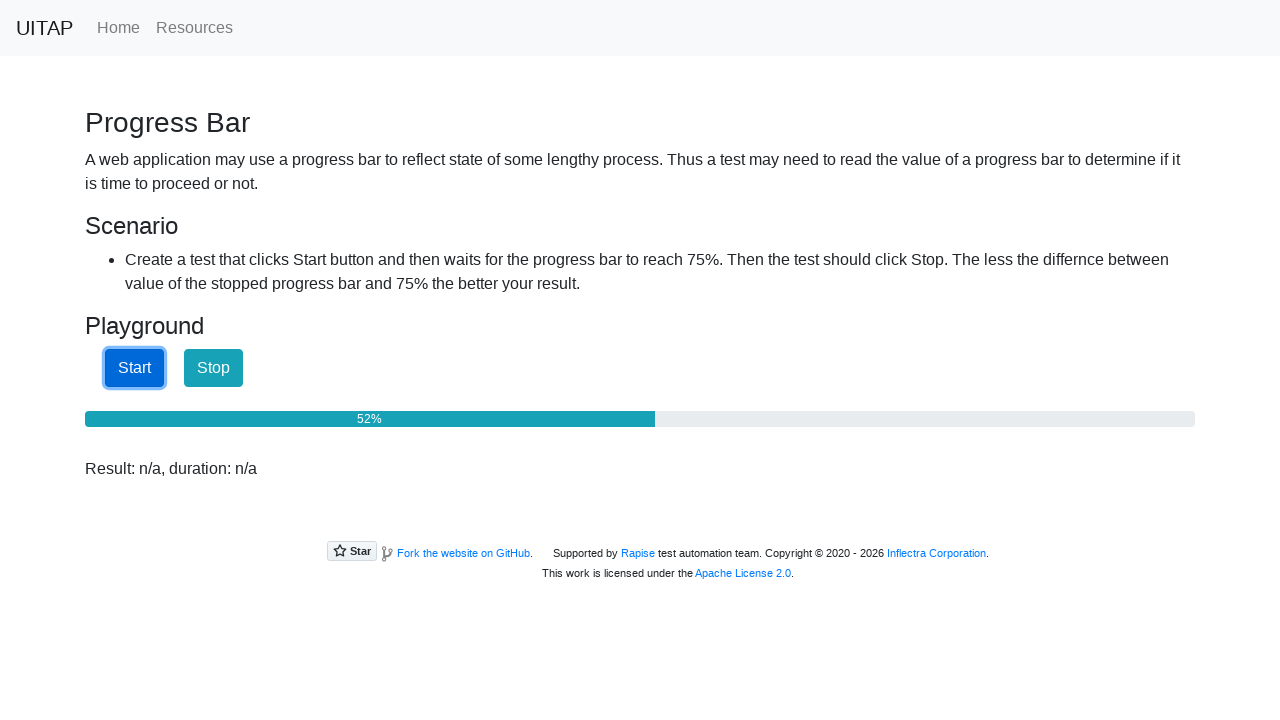

Checked progress bar: 52%
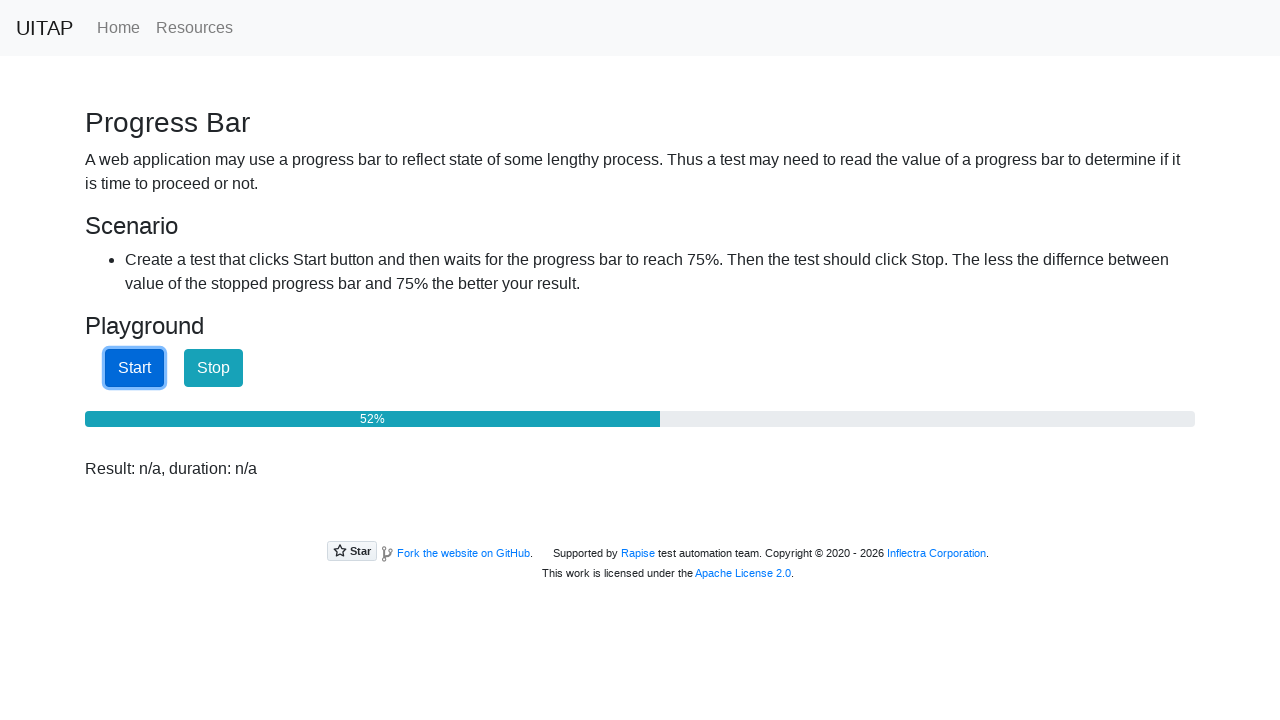

Checked progress bar: 52%
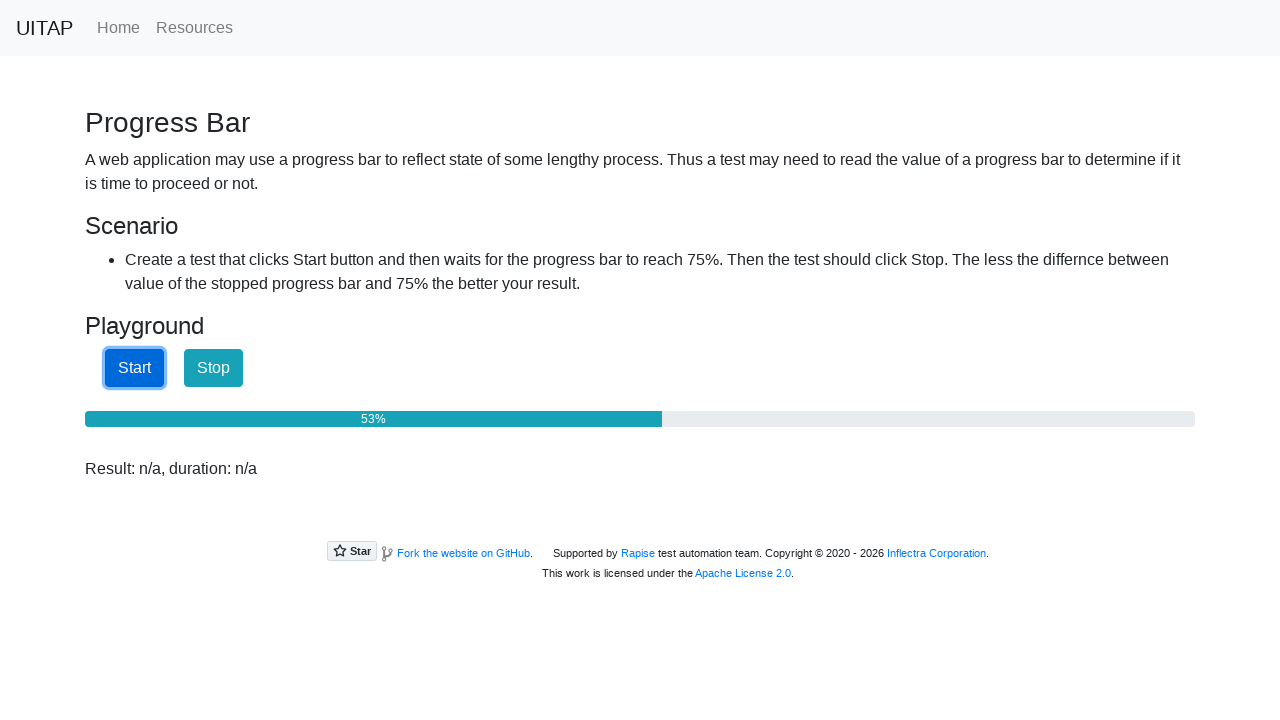

Checked progress bar: 53%
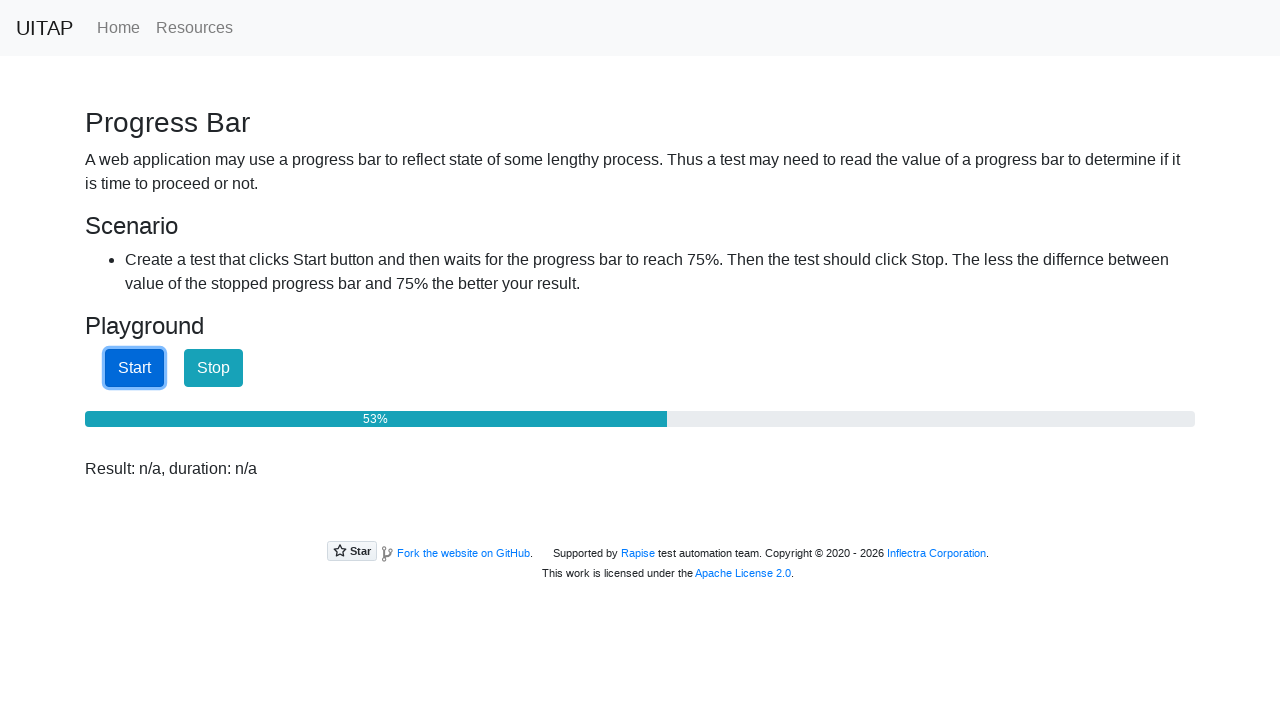

Checked progress bar: 53%
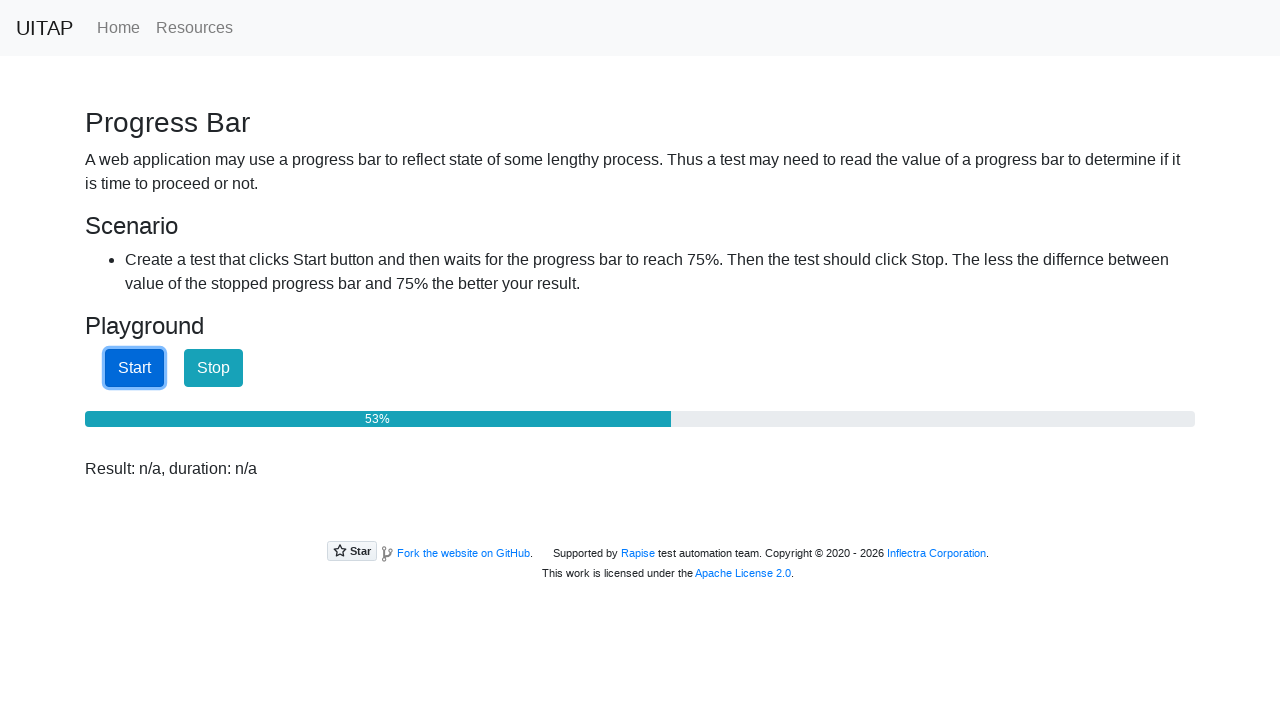

Checked progress bar: 53%
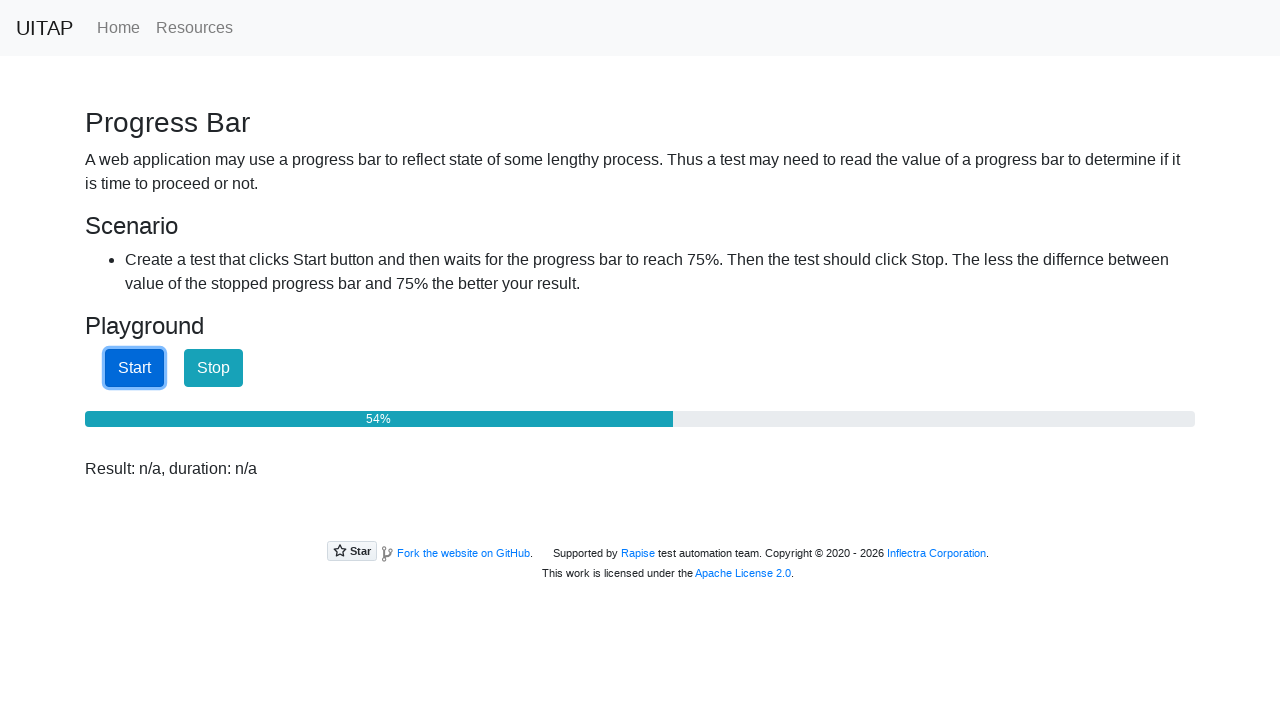

Checked progress bar: 54%
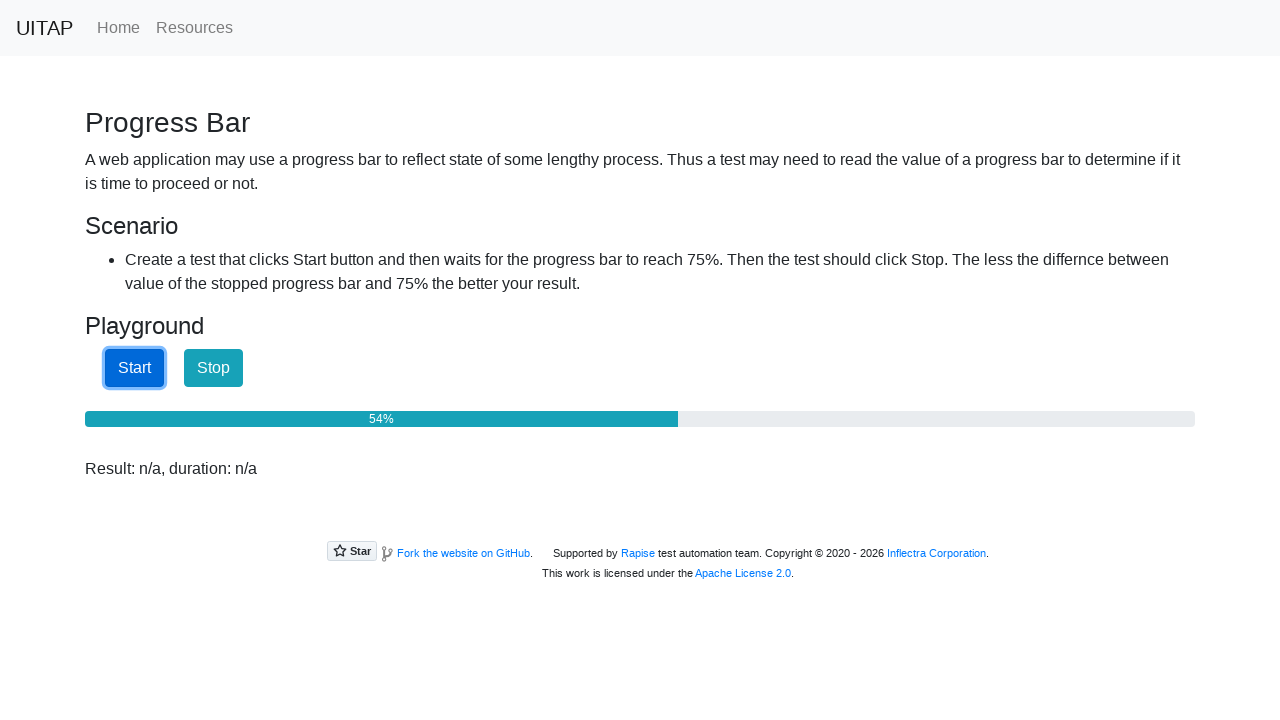

Checked progress bar: 54%
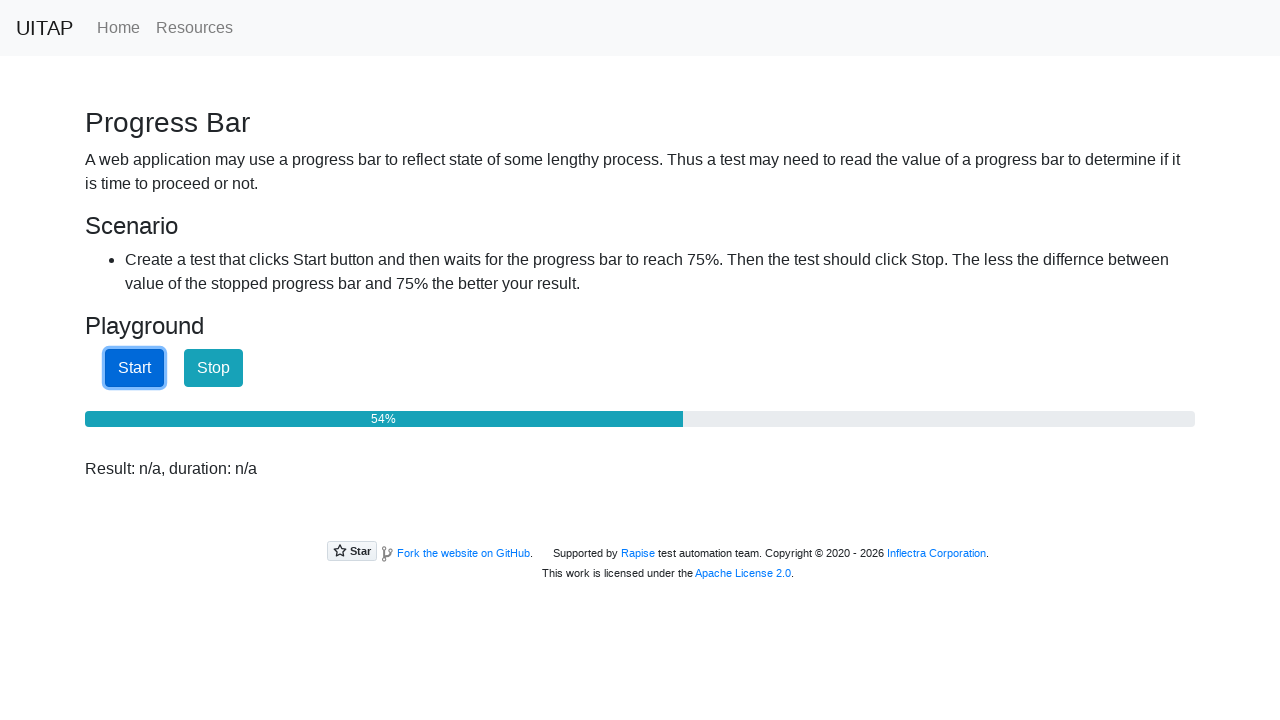

Checked progress bar: 54%
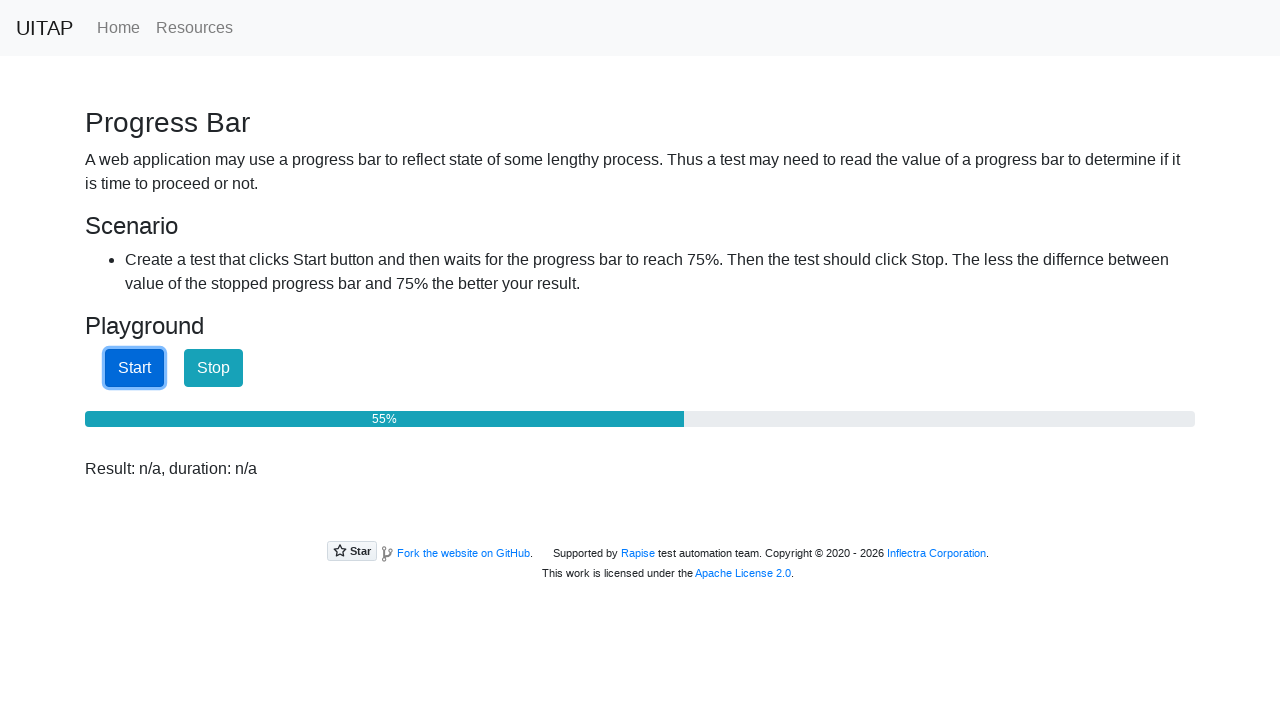

Checked progress bar: 55%
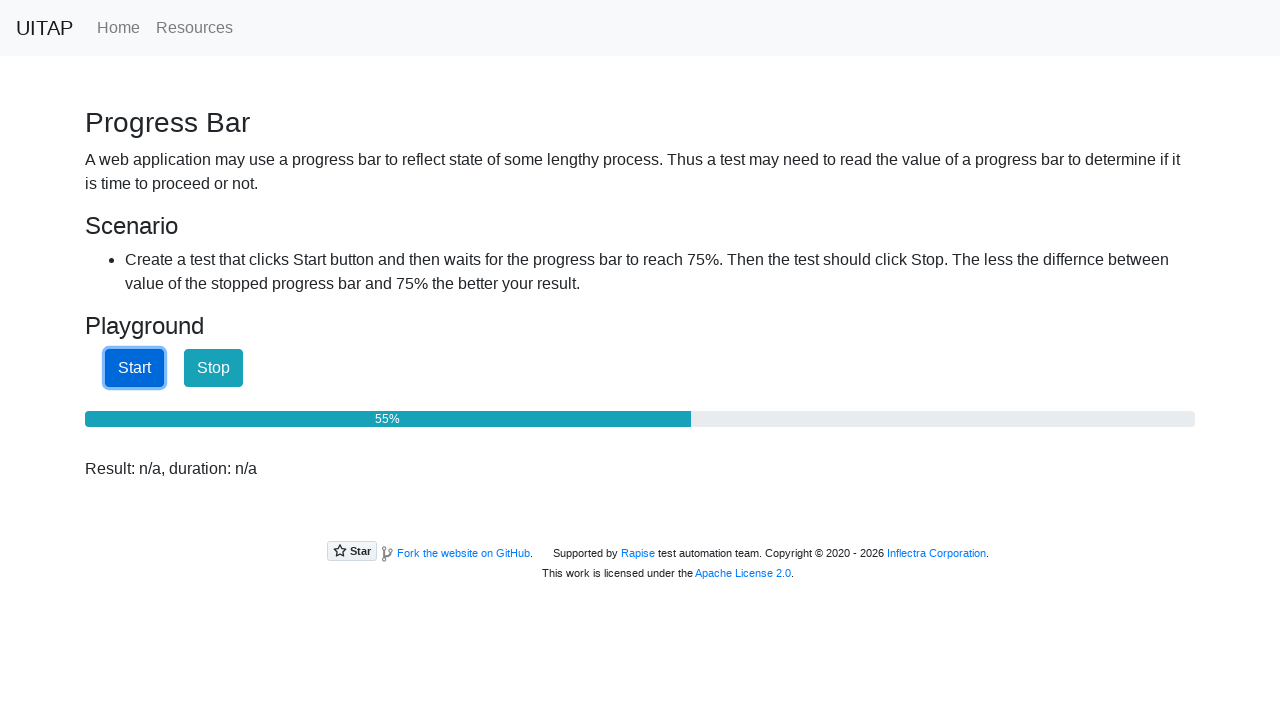

Checked progress bar: 55%
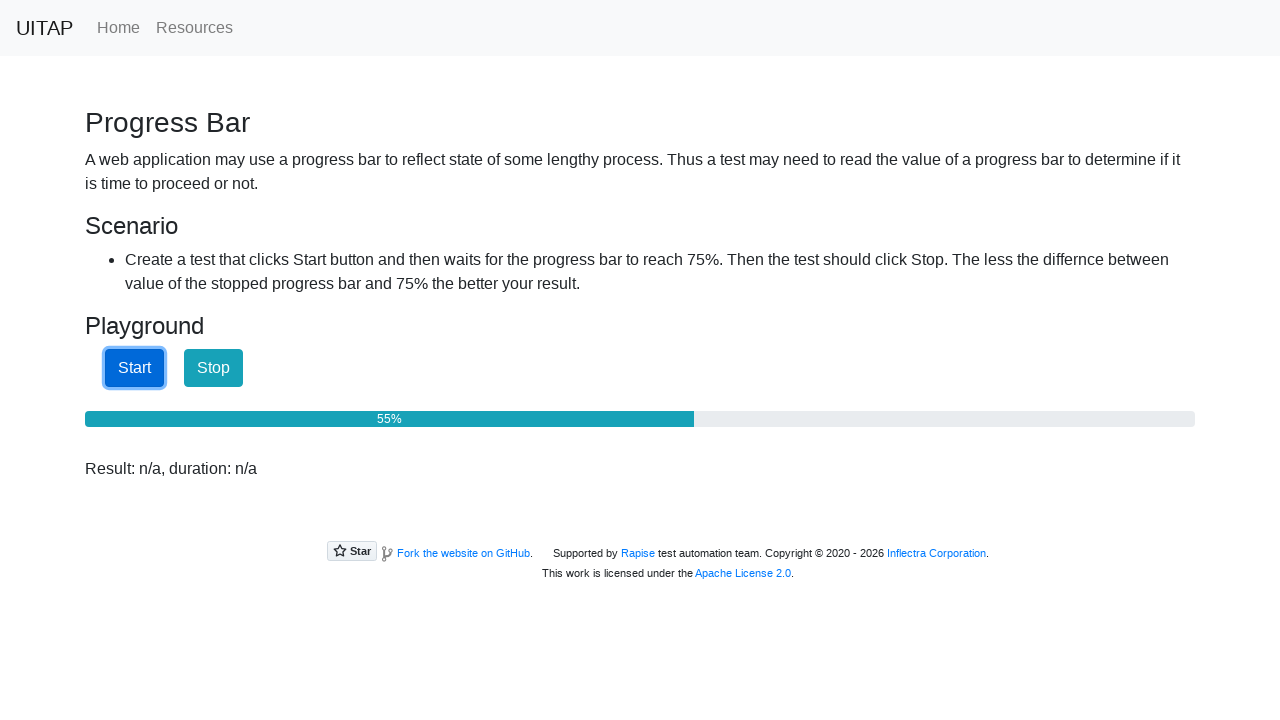

Checked progress bar: 55%
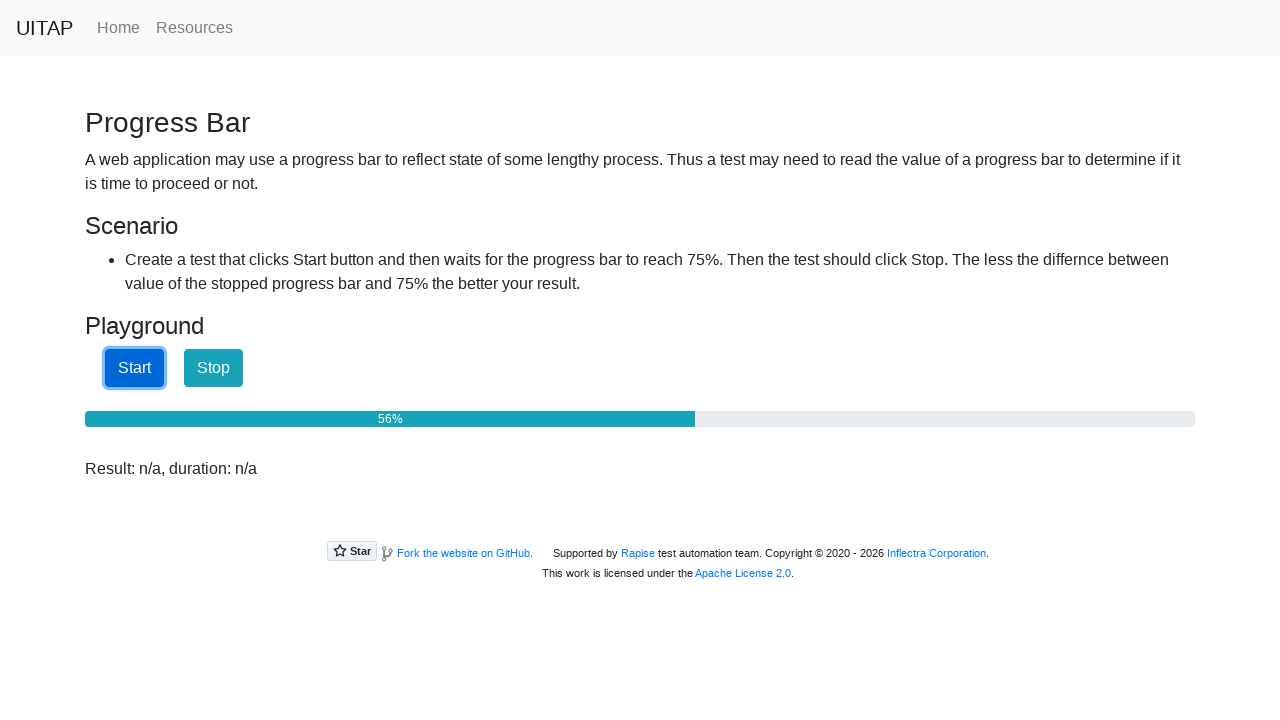

Checked progress bar: 56%
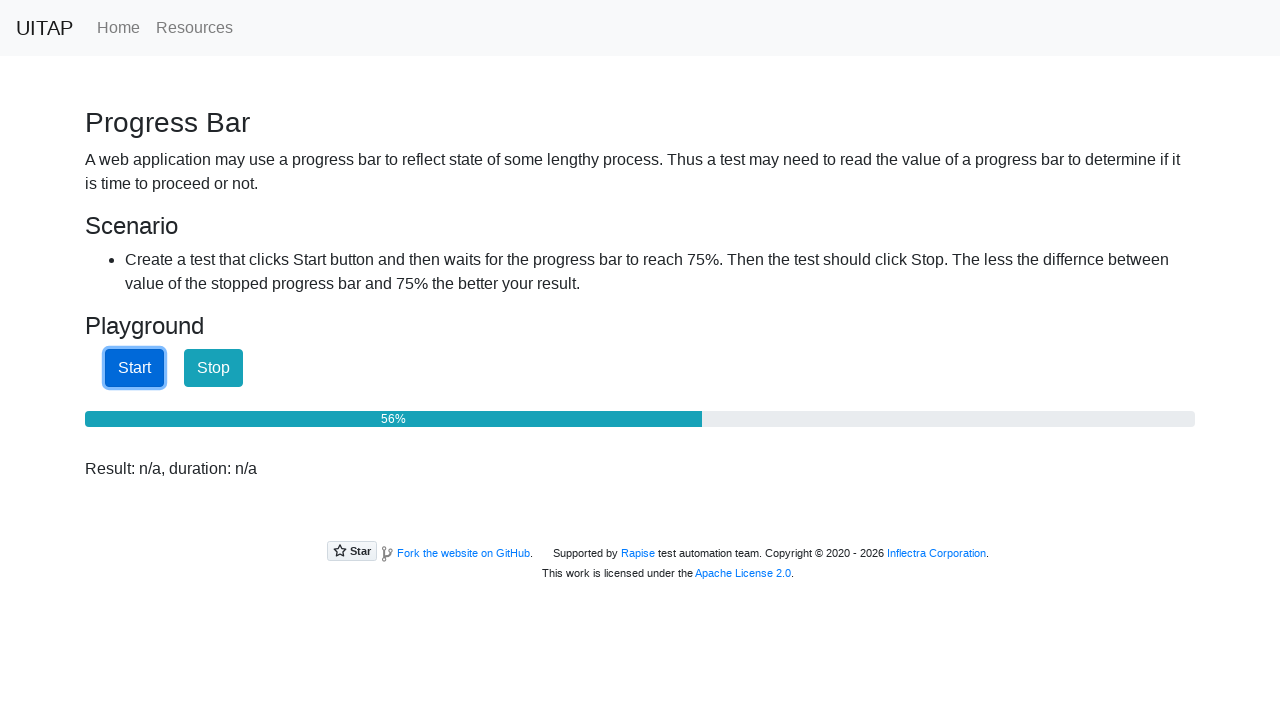

Checked progress bar: 56%
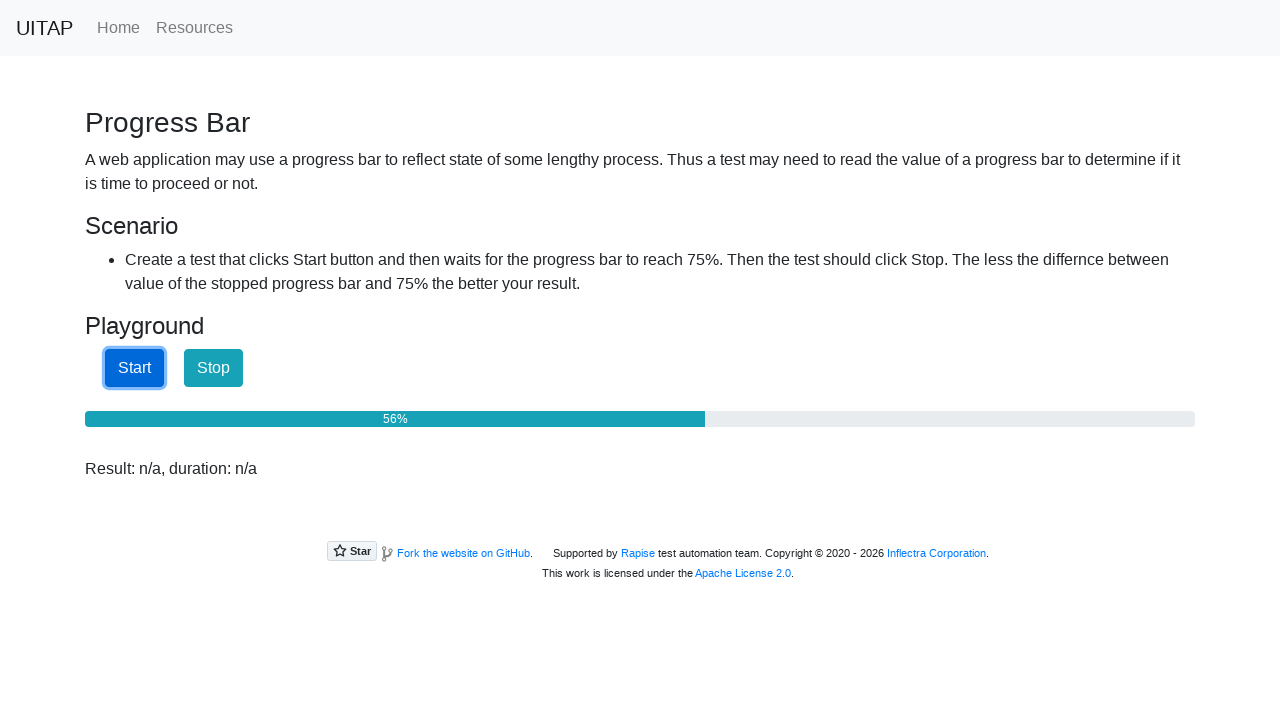

Checked progress bar: 57%
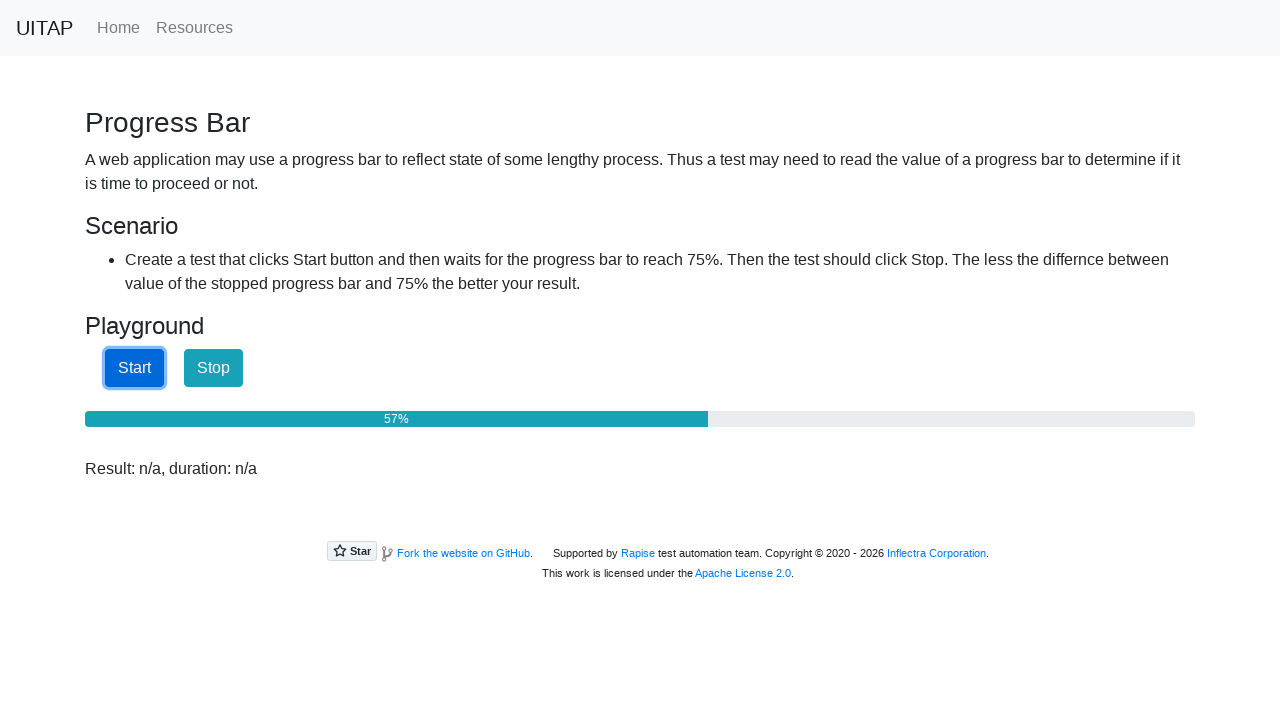

Checked progress bar: 57%
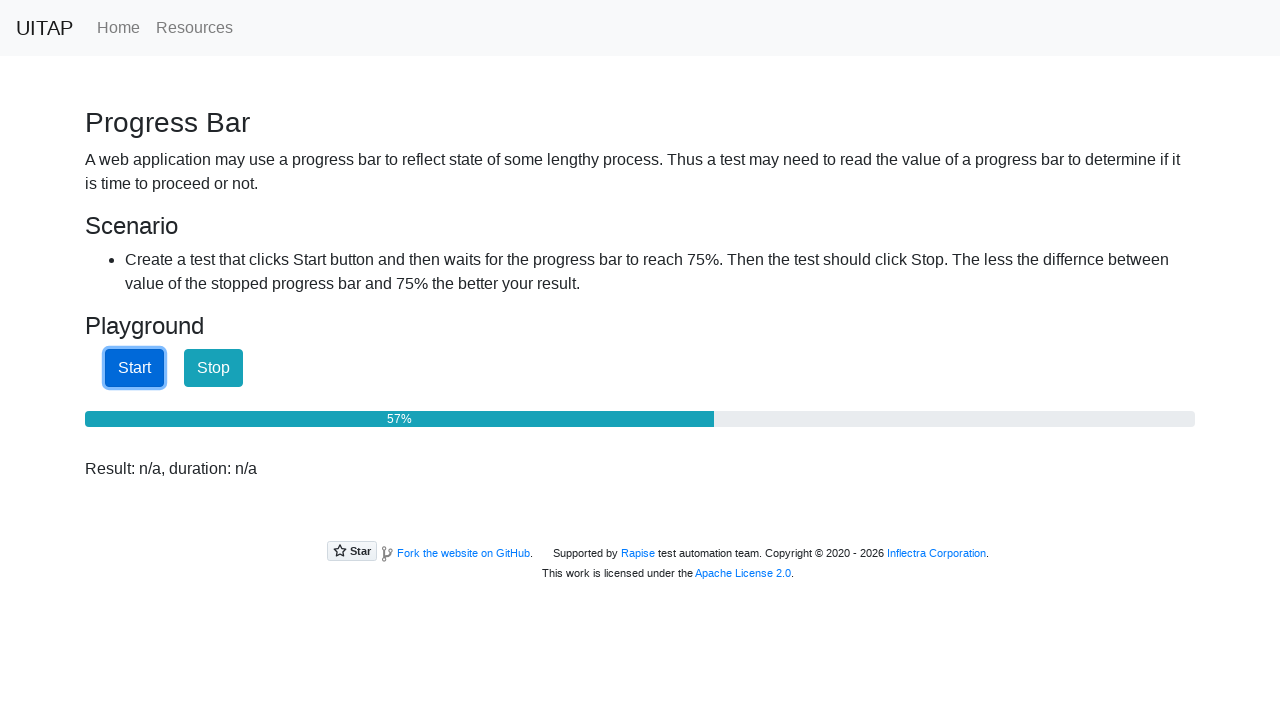

Checked progress bar: 57%
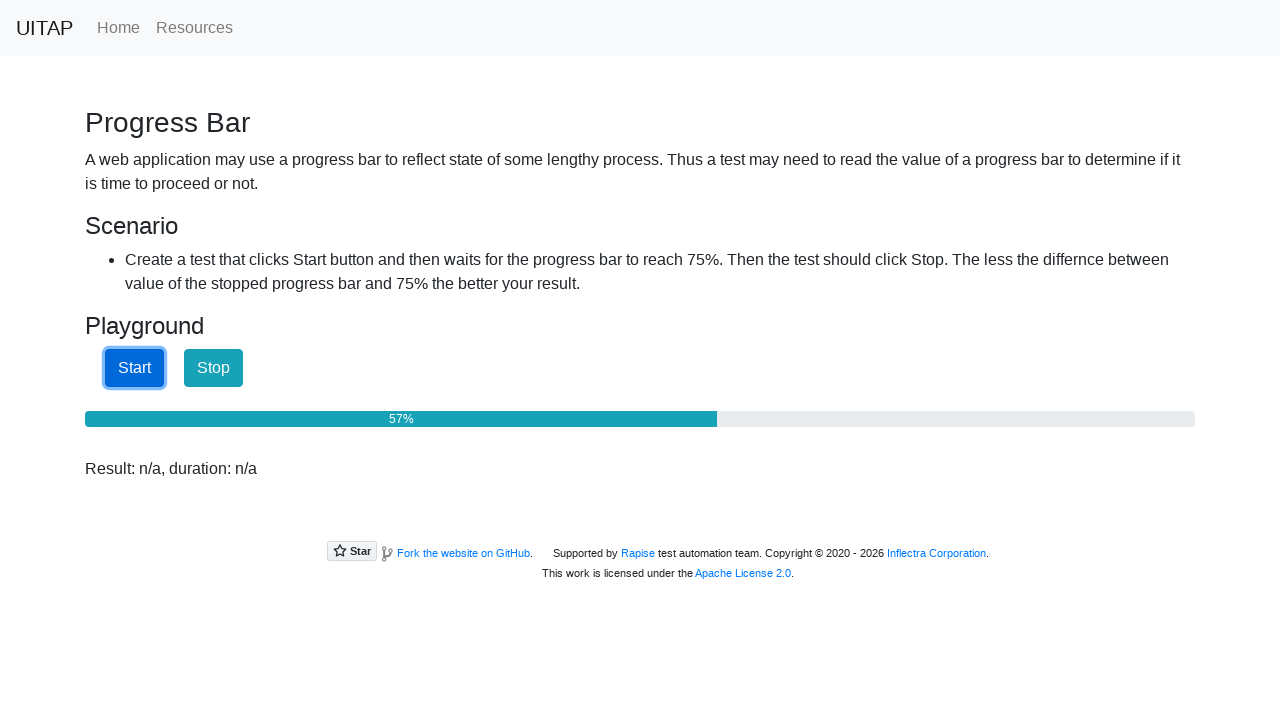

Checked progress bar: 58%
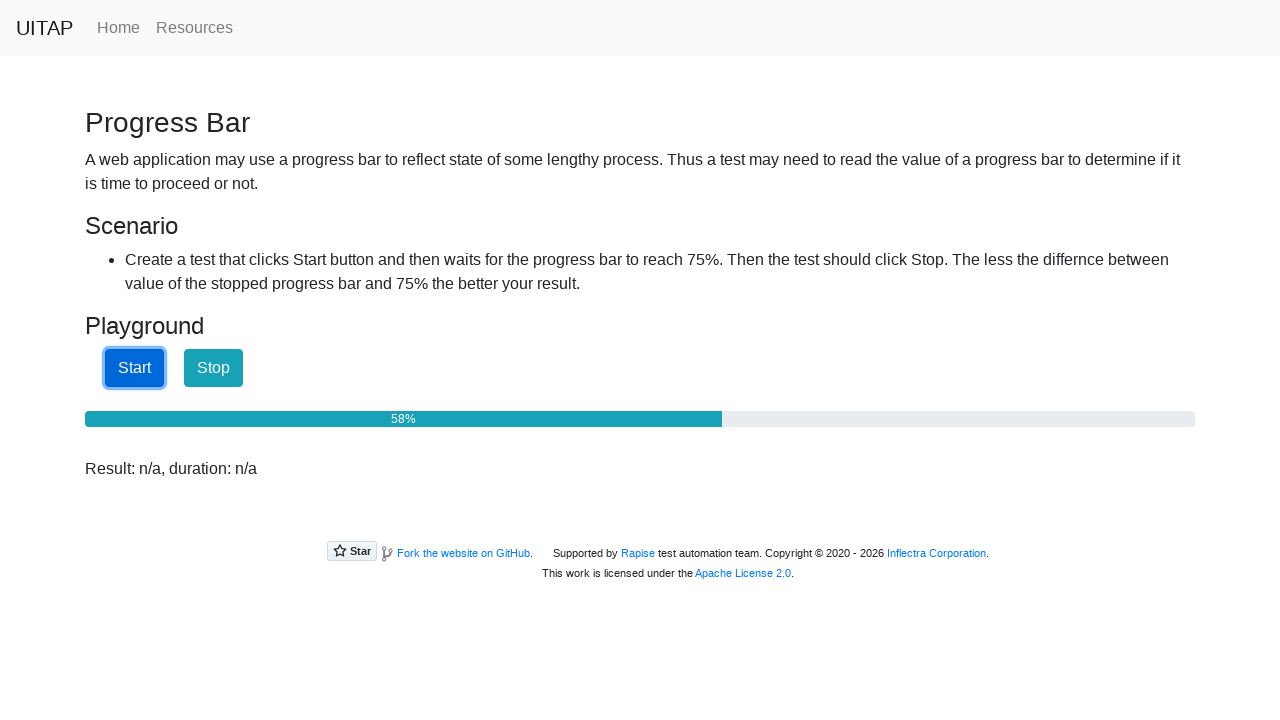

Checked progress bar: 58%
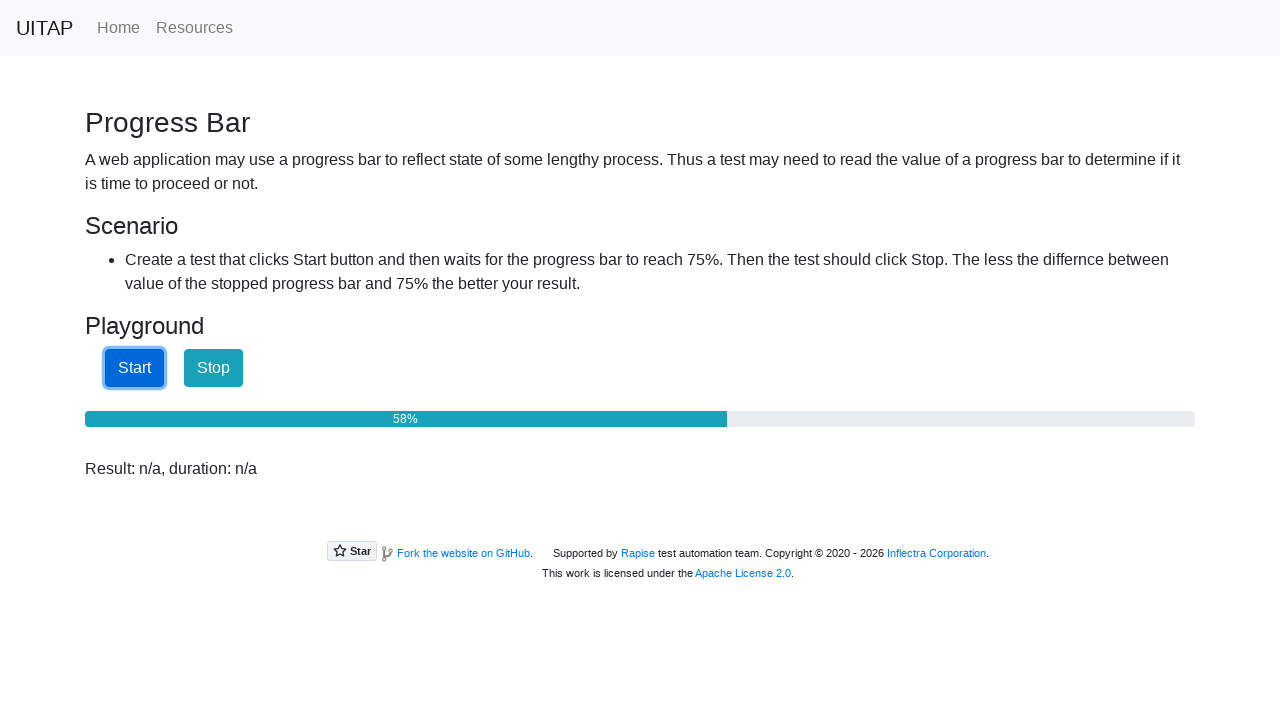

Checked progress bar: 58%
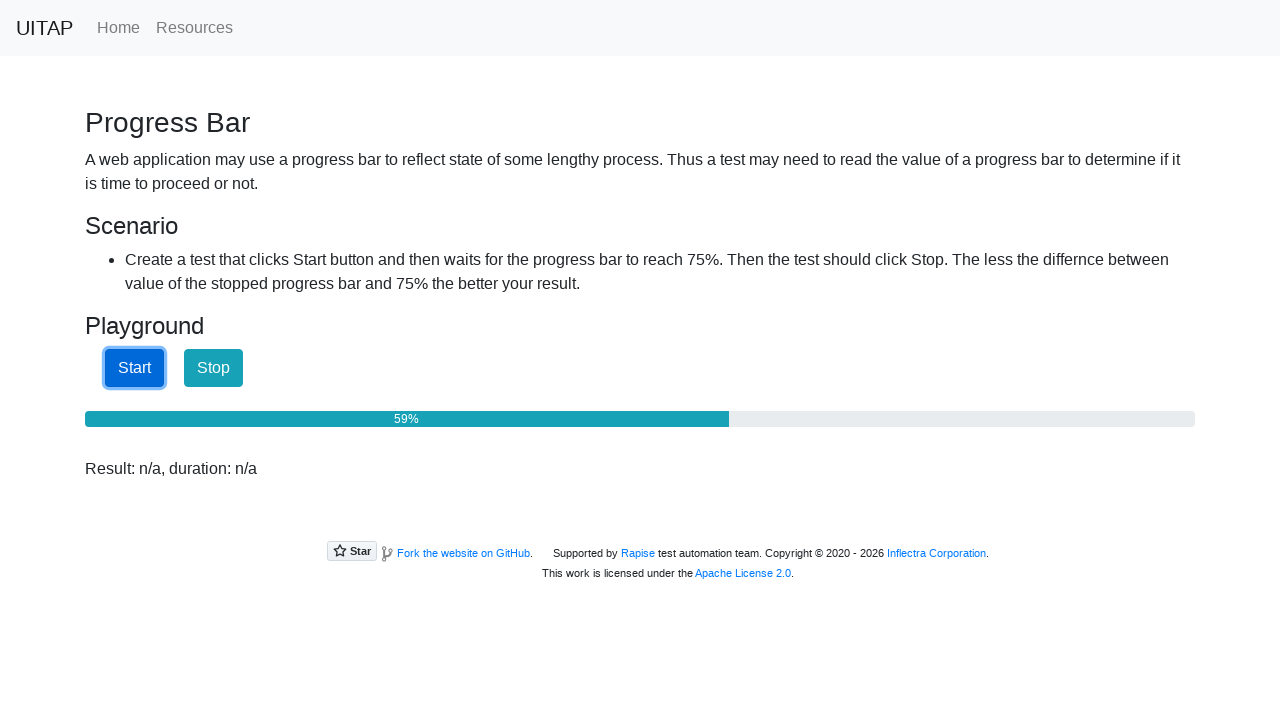

Checked progress bar: 59%
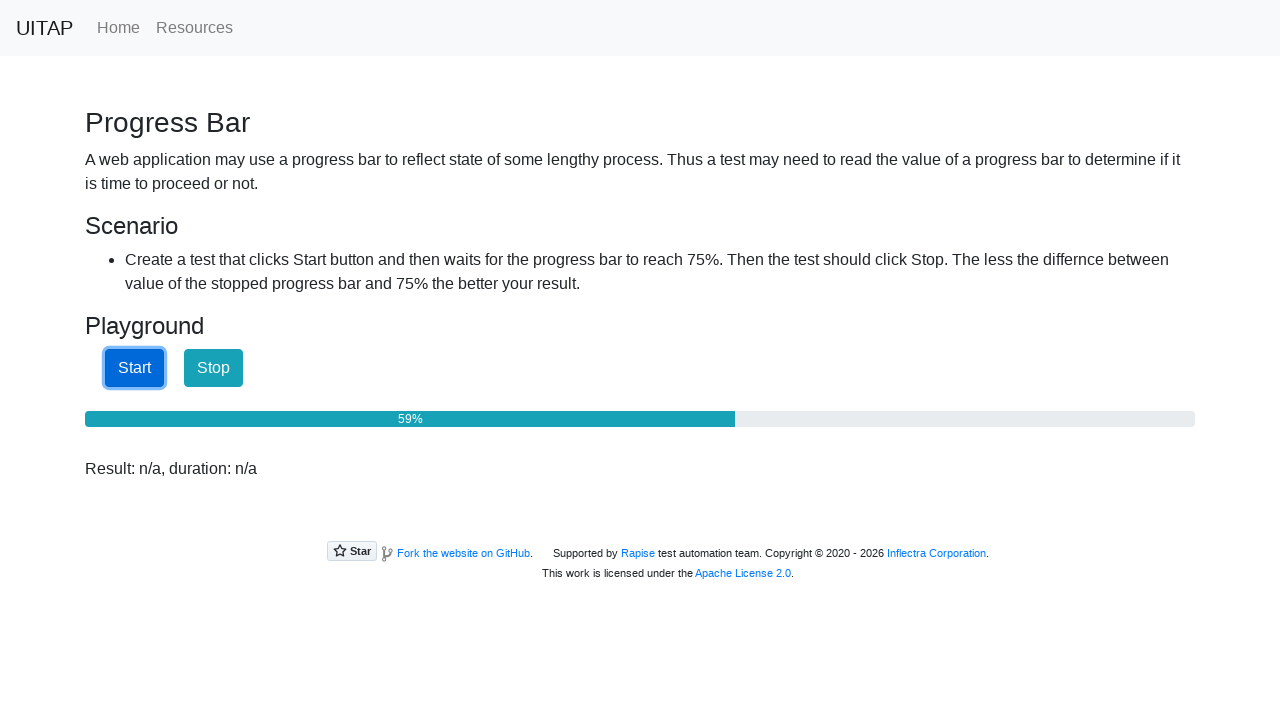

Checked progress bar: 59%
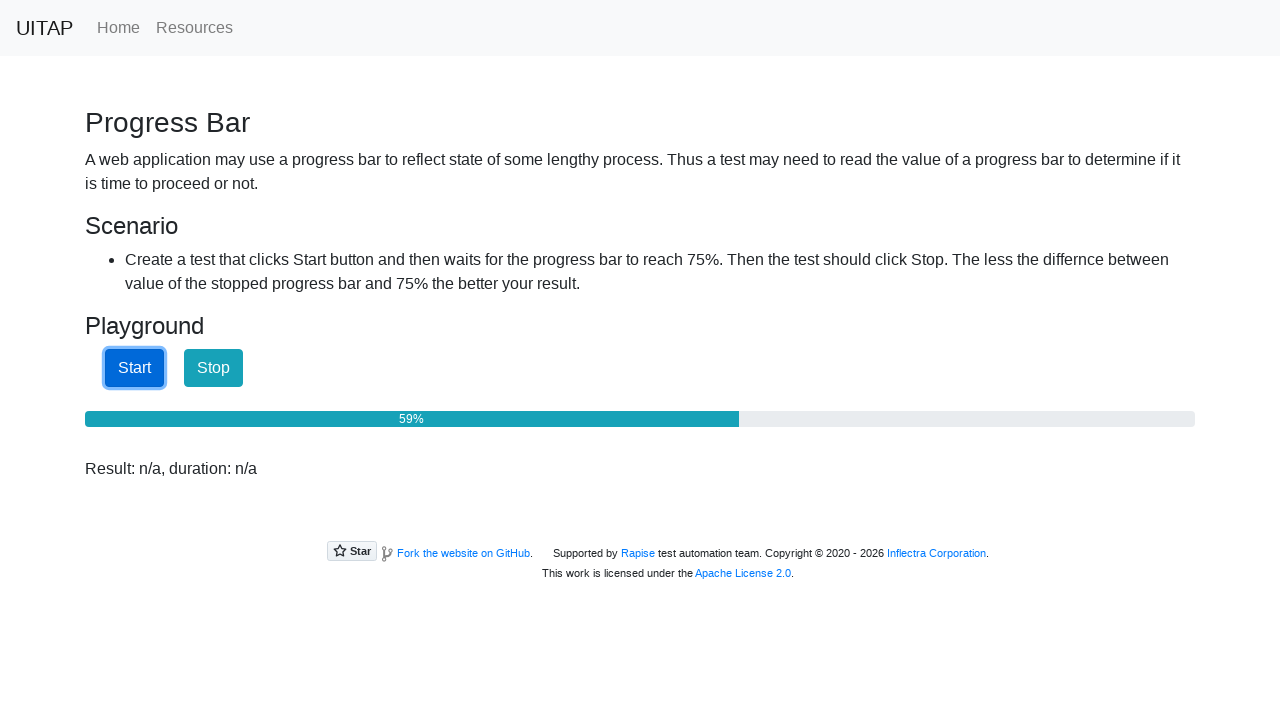

Checked progress bar: 60%
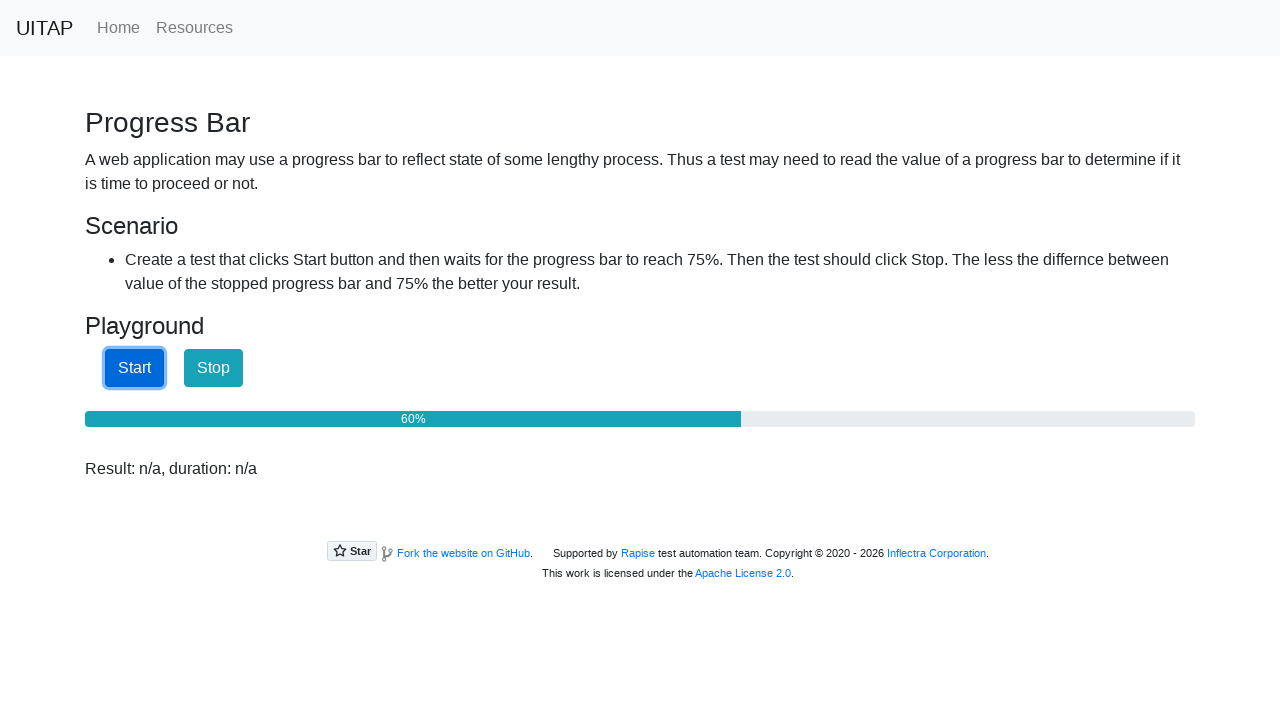

Checked progress bar: 60%
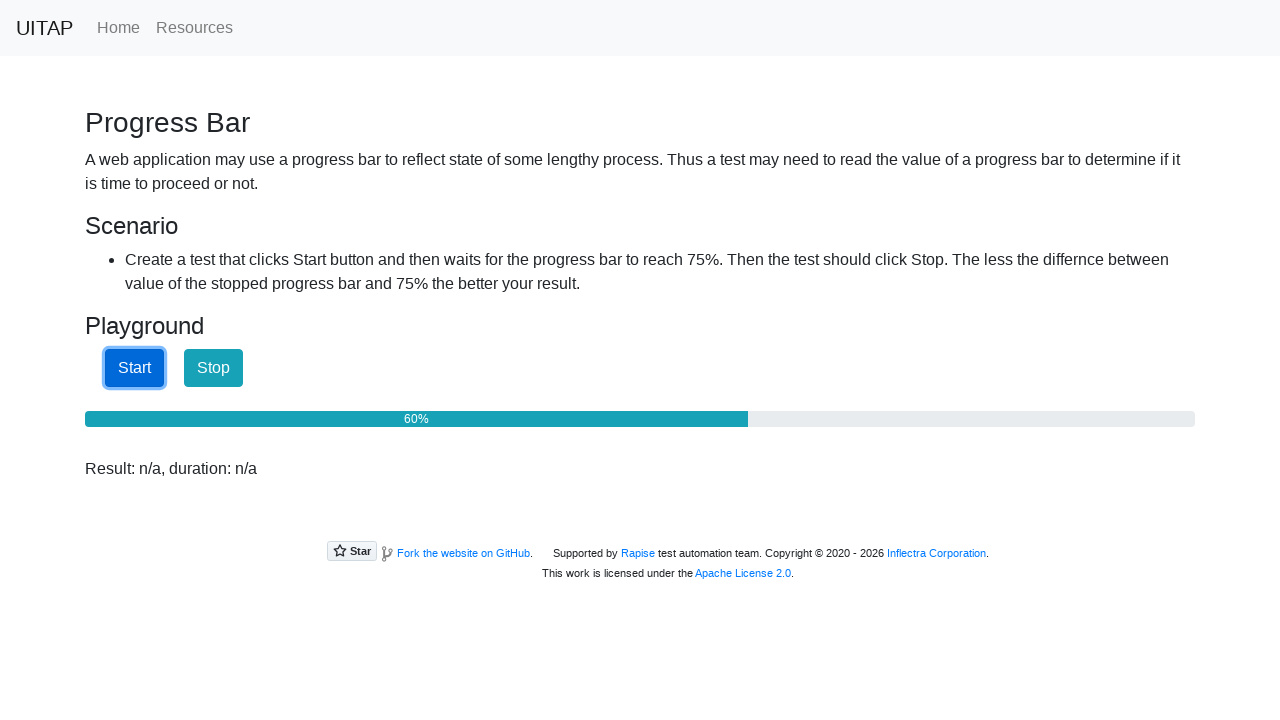

Checked progress bar: 60%
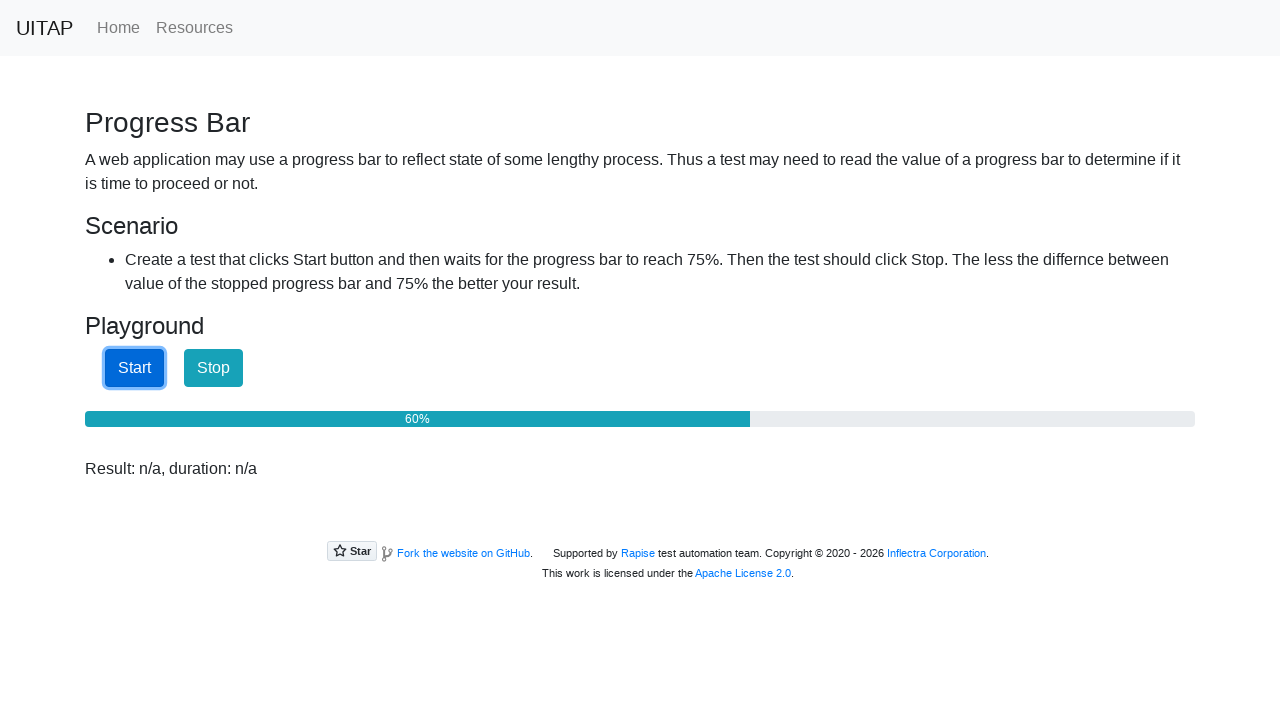

Checked progress bar: 61%
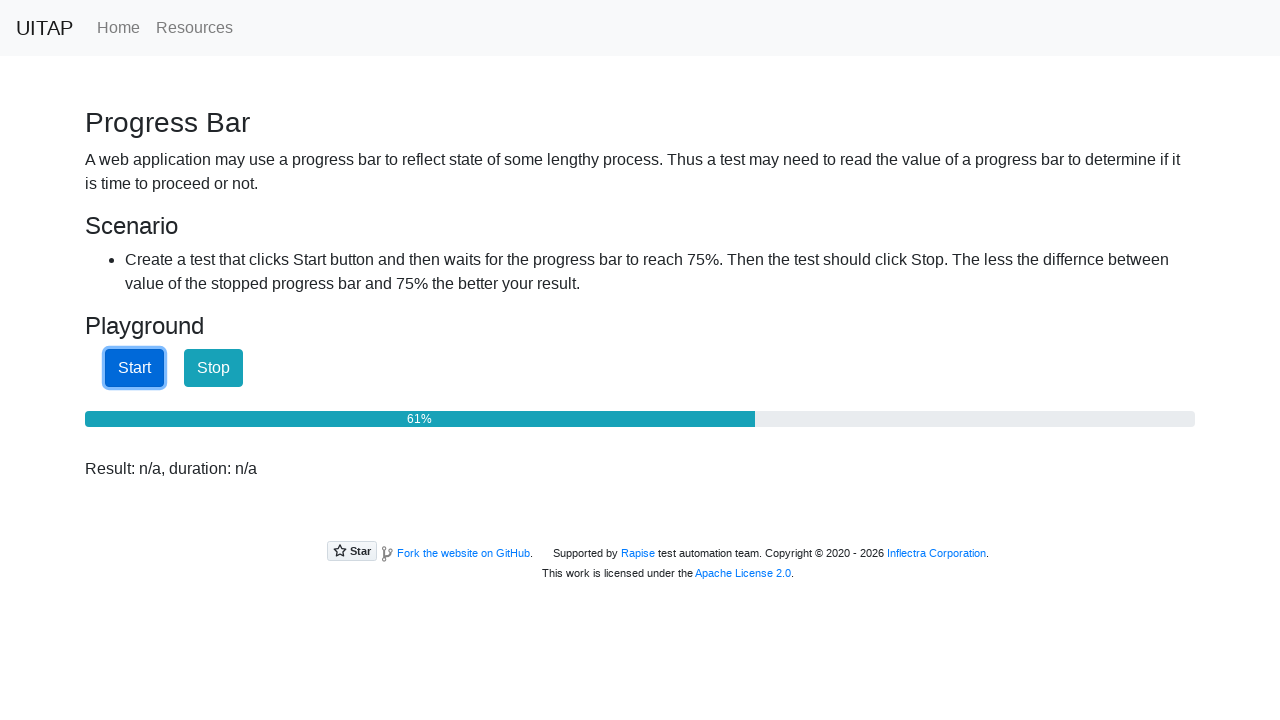

Checked progress bar: 61%
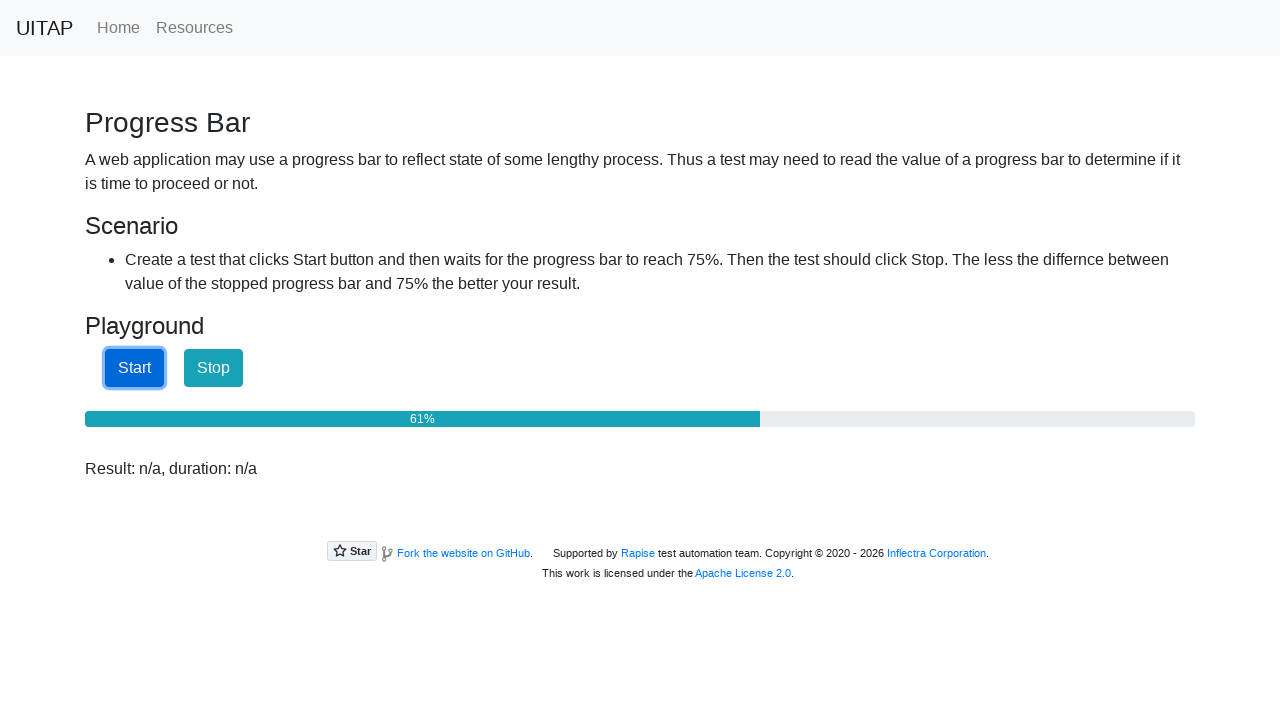

Checked progress bar: 61%
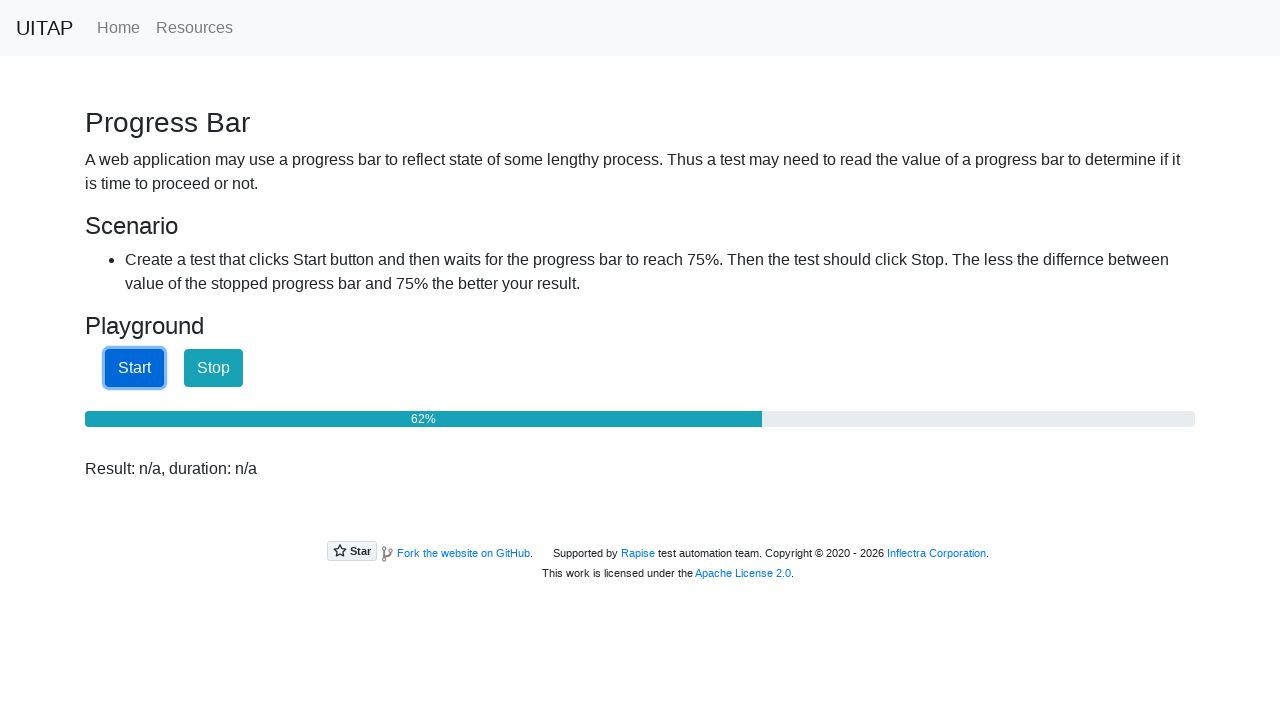

Checked progress bar: 62%
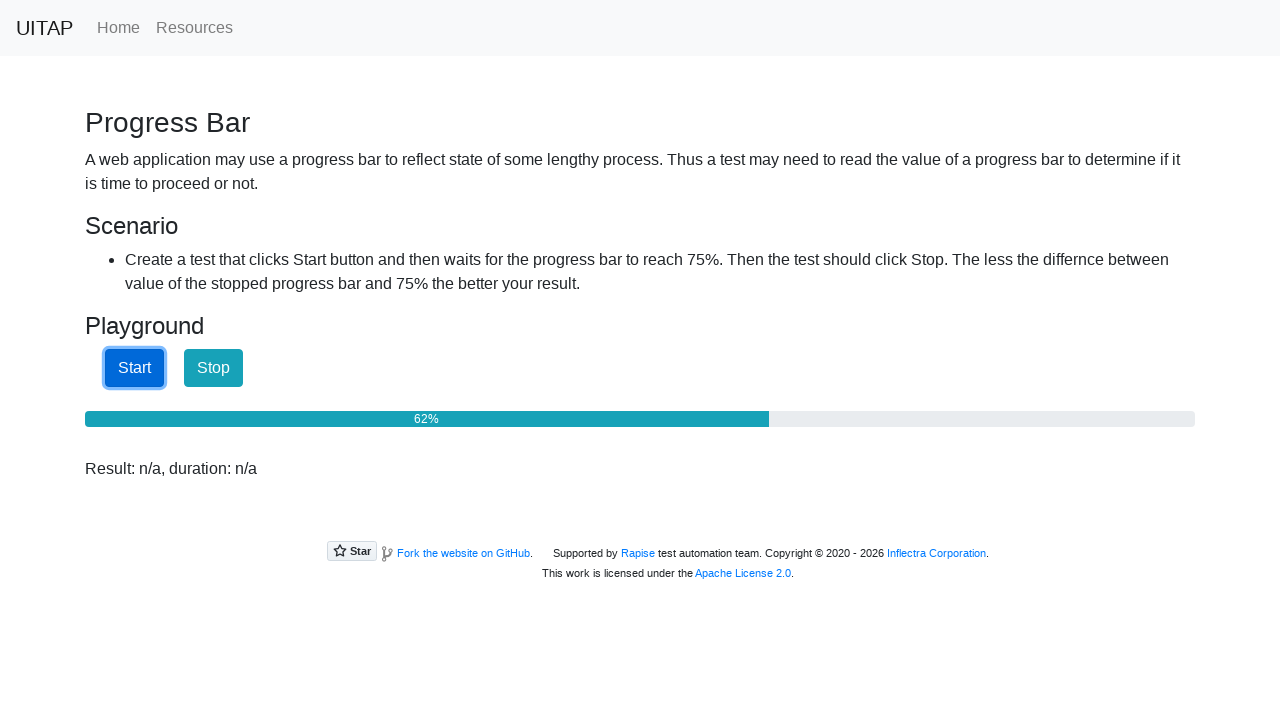

Checked progress bar: 62%
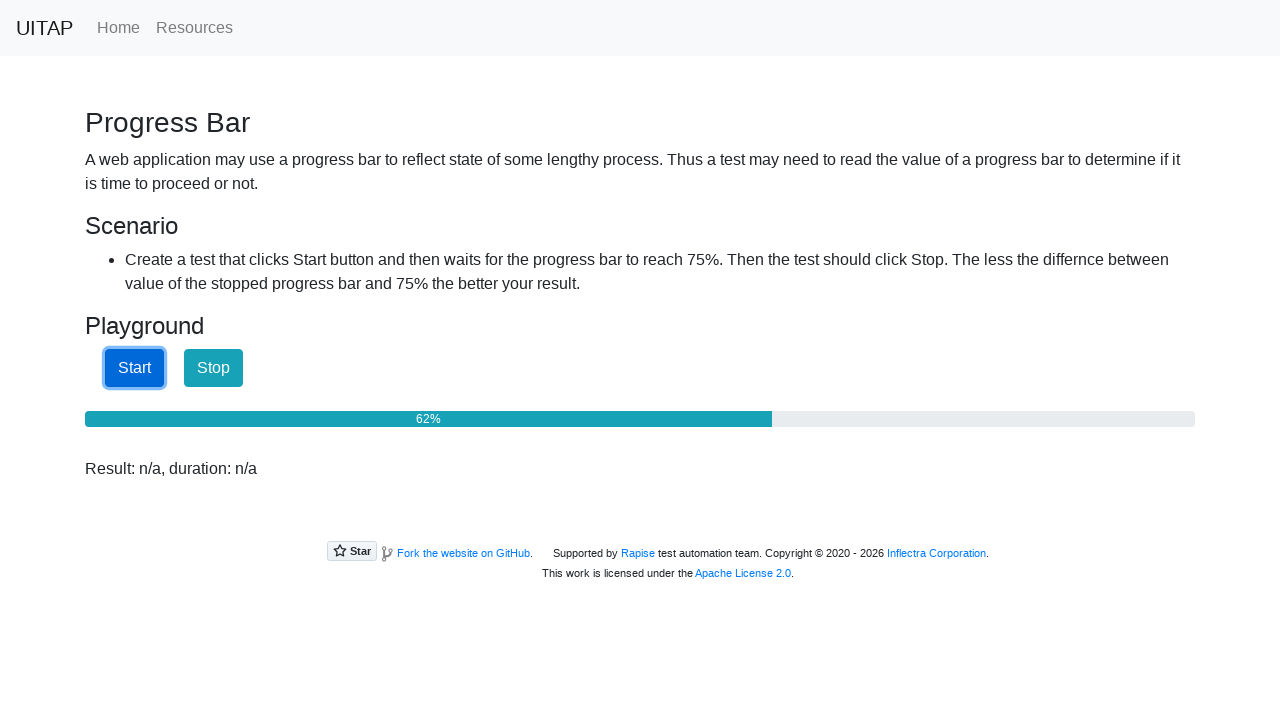

Checked progress bar: 63%
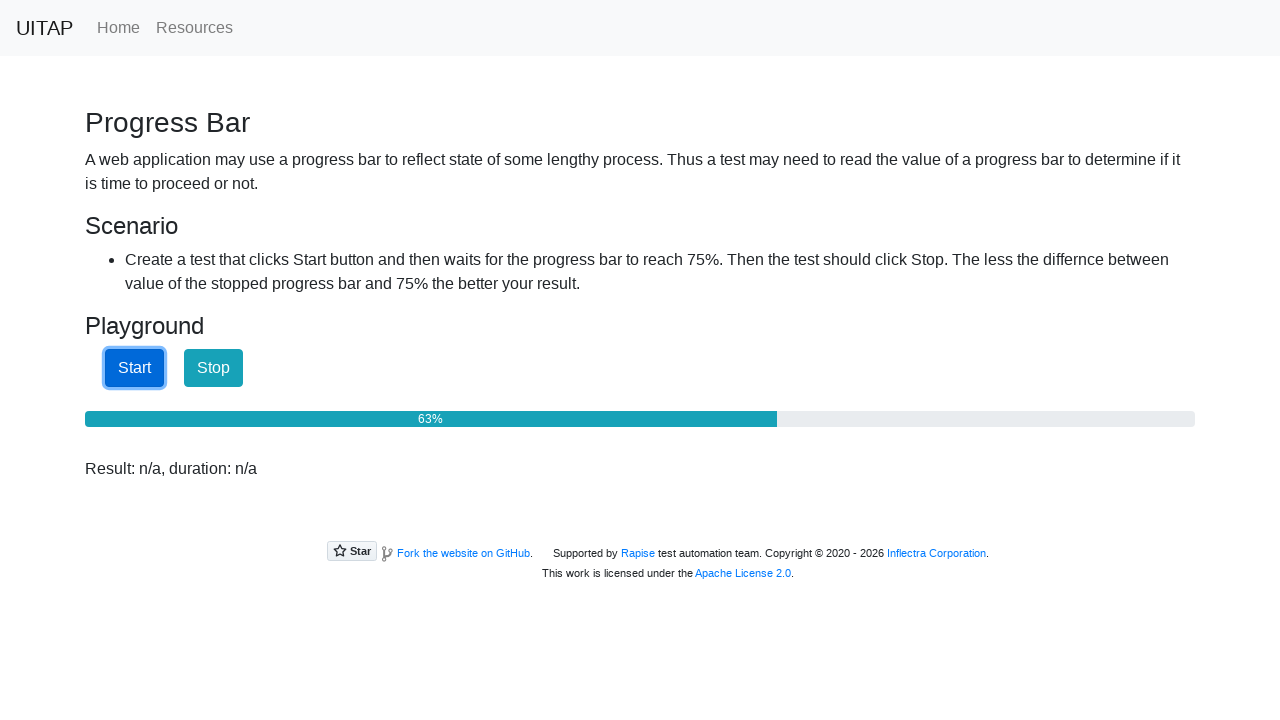

Checked progress bar: 63%
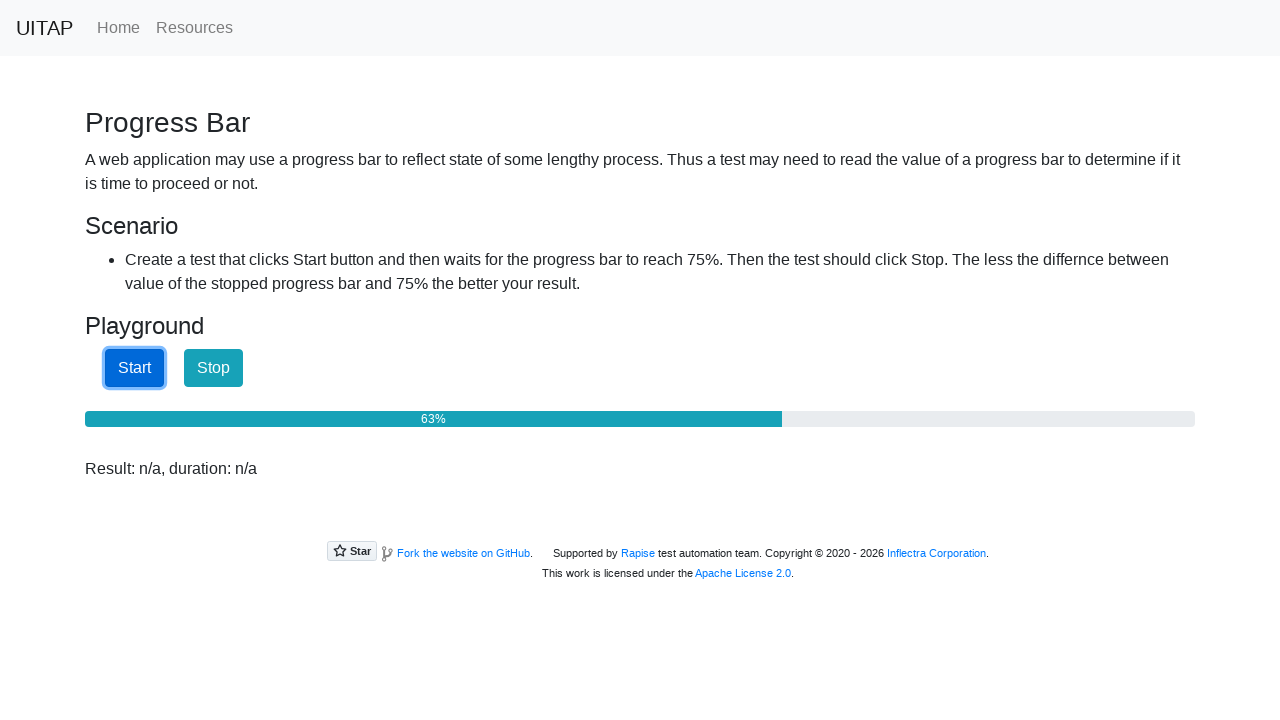

Checked progress bar: 63%
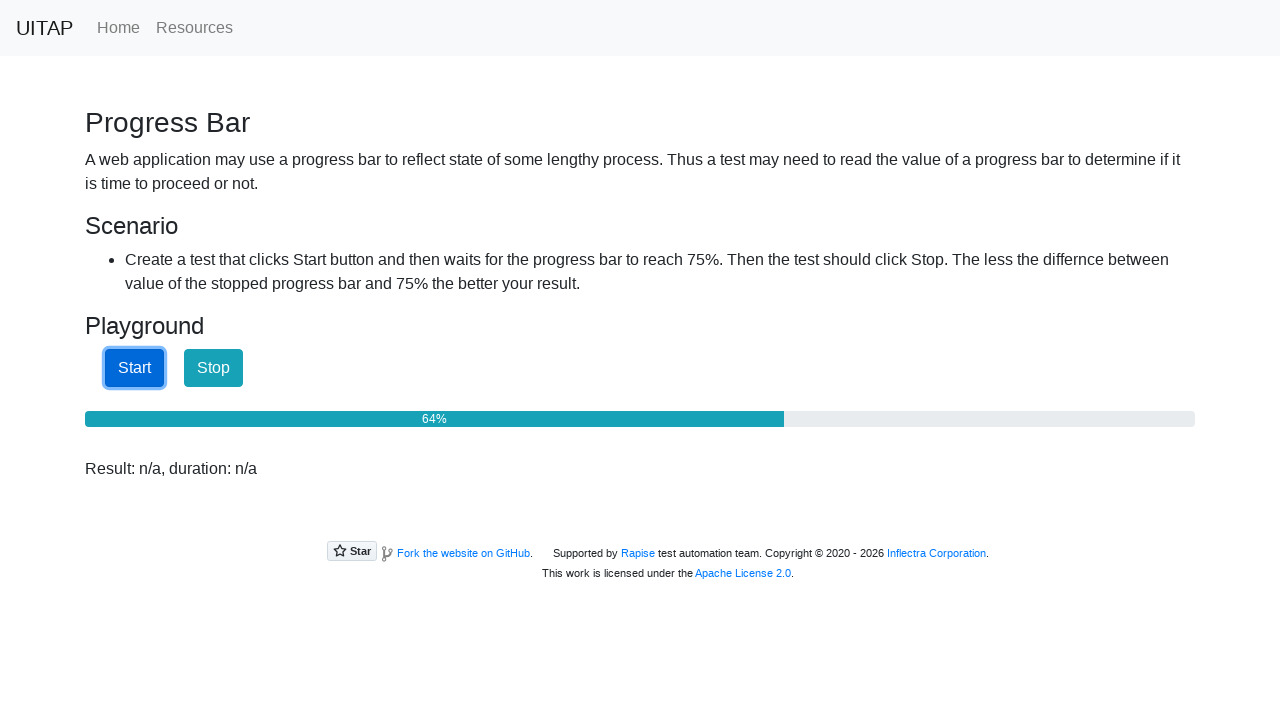

Checked progress bar: 64%
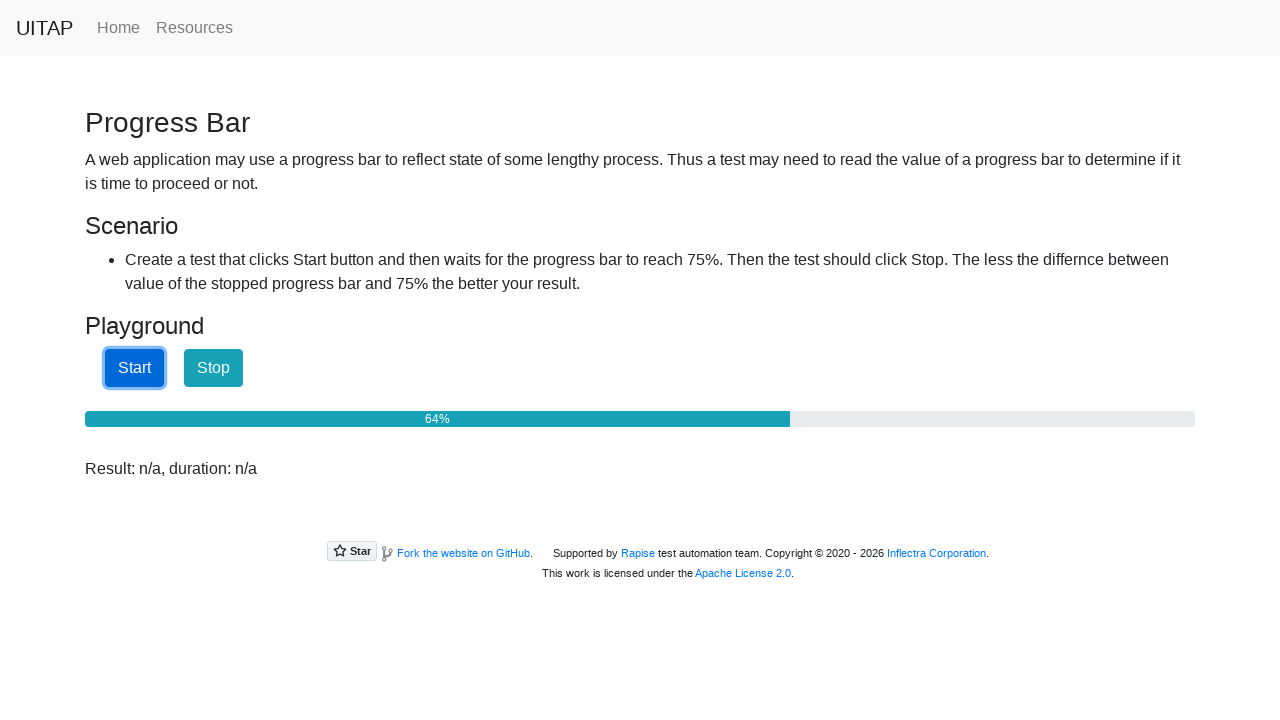

Checked progress bar: 64%
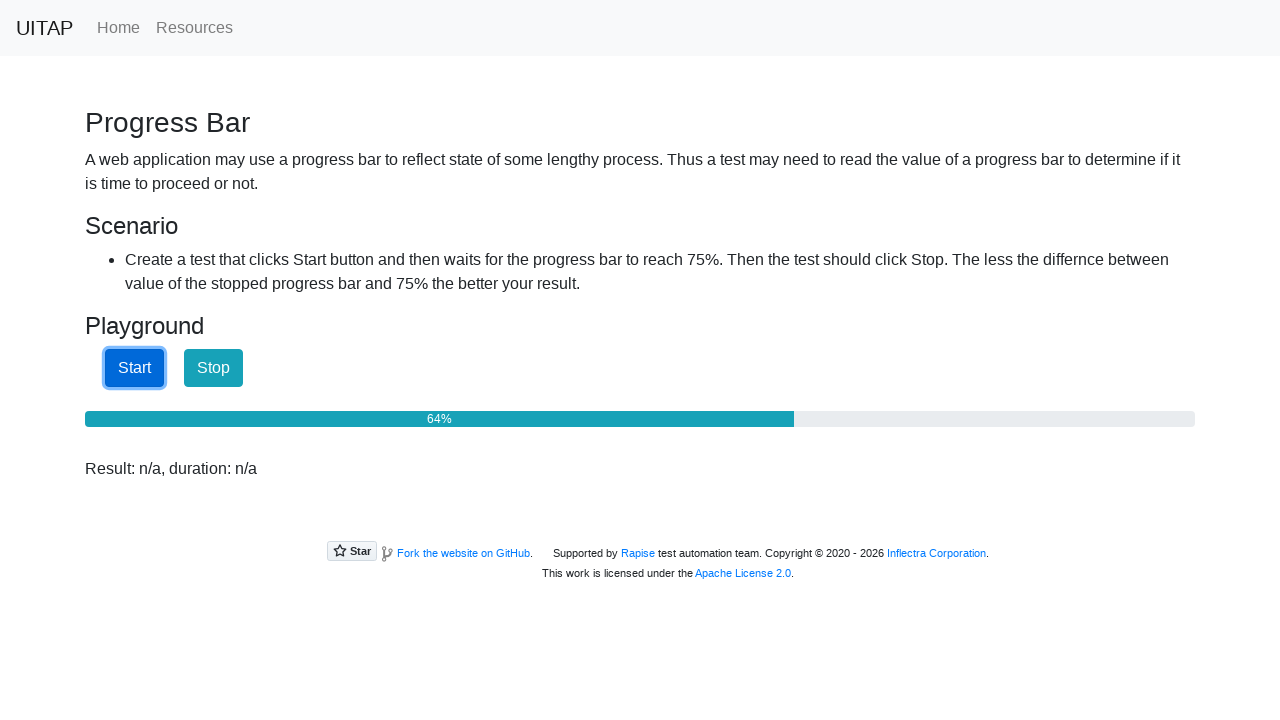

Checked progress bar: 65%
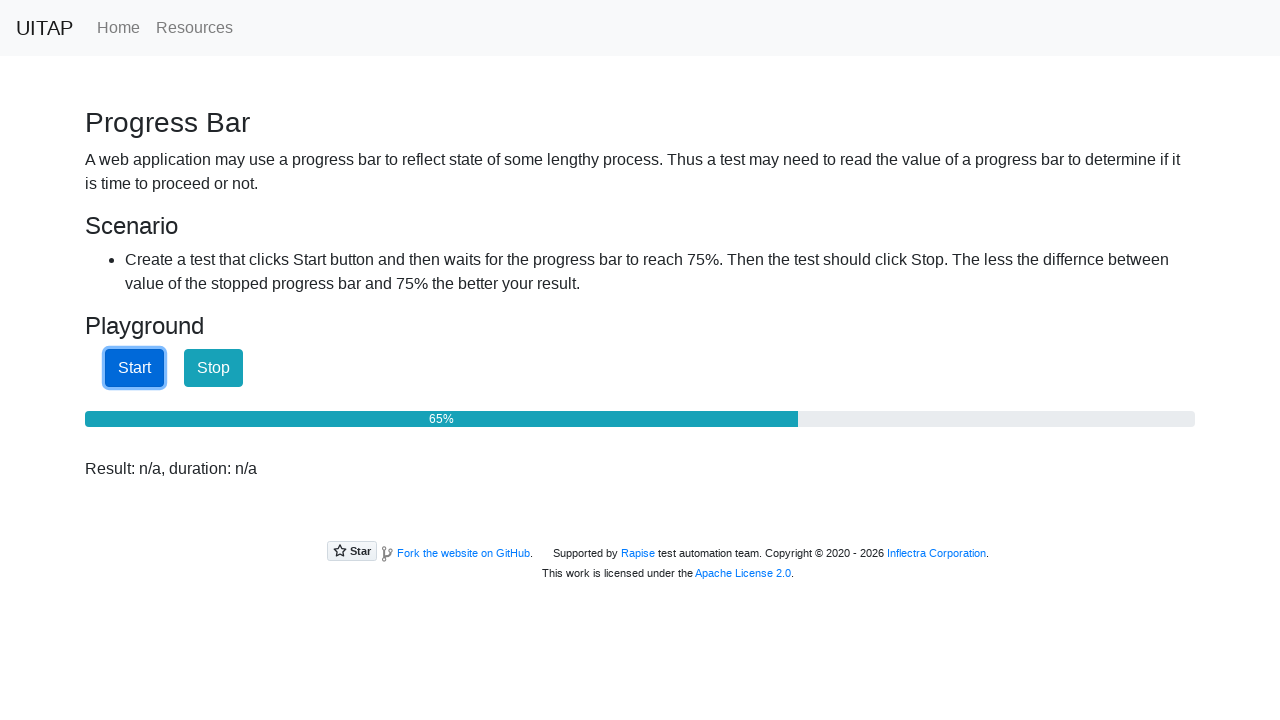

Checked progress bar: 65%
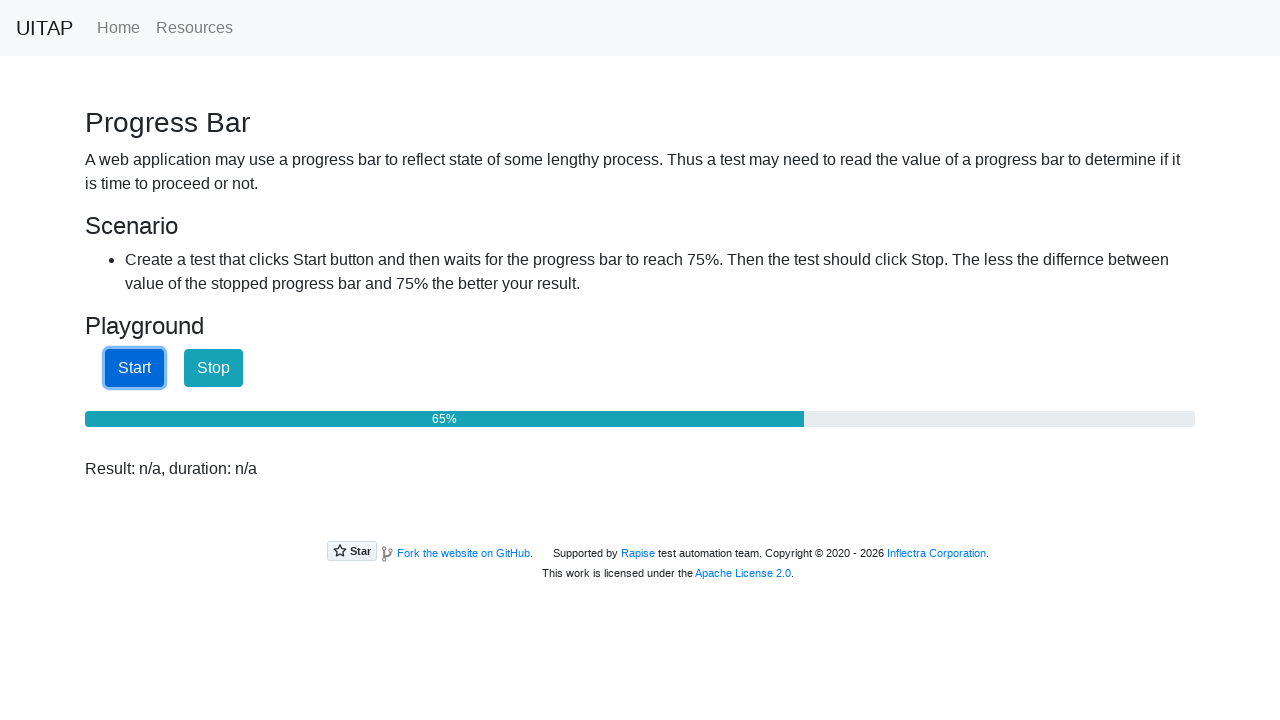

Checked progress bar: 65%
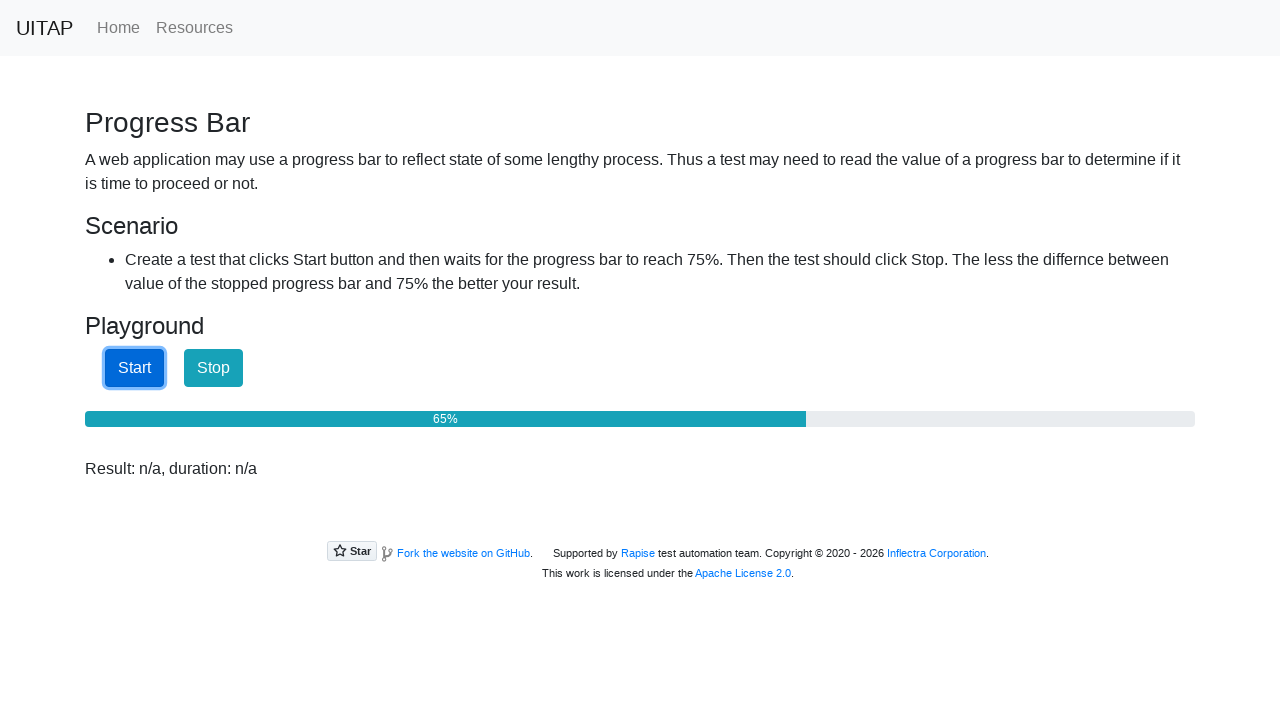

Checked progress bar: 66%
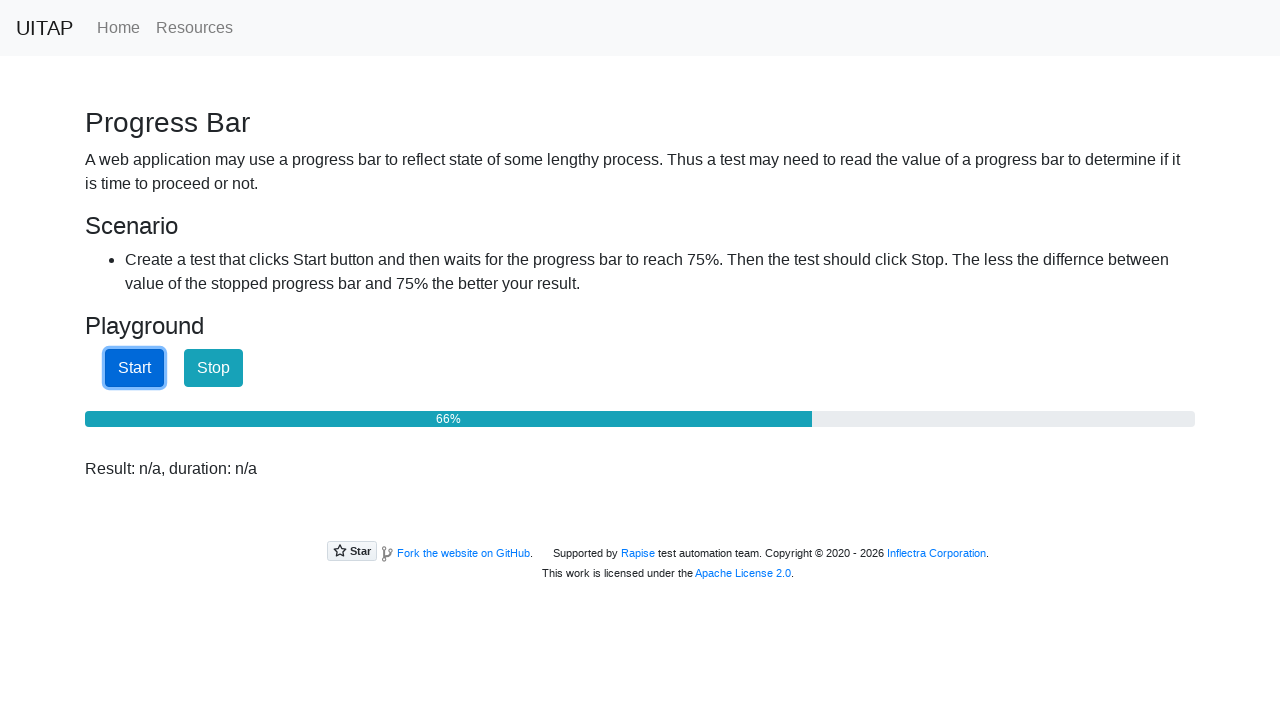

Checked progress bar: 66%
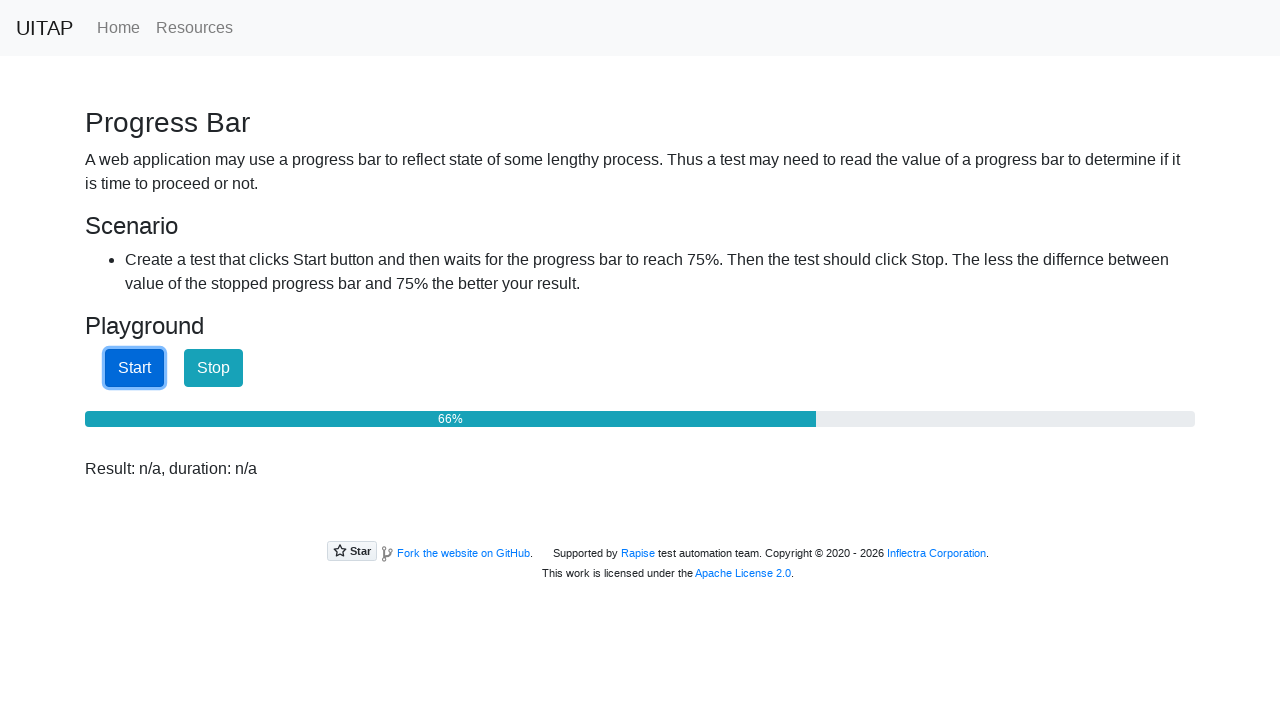

Checked progress bar: 67%
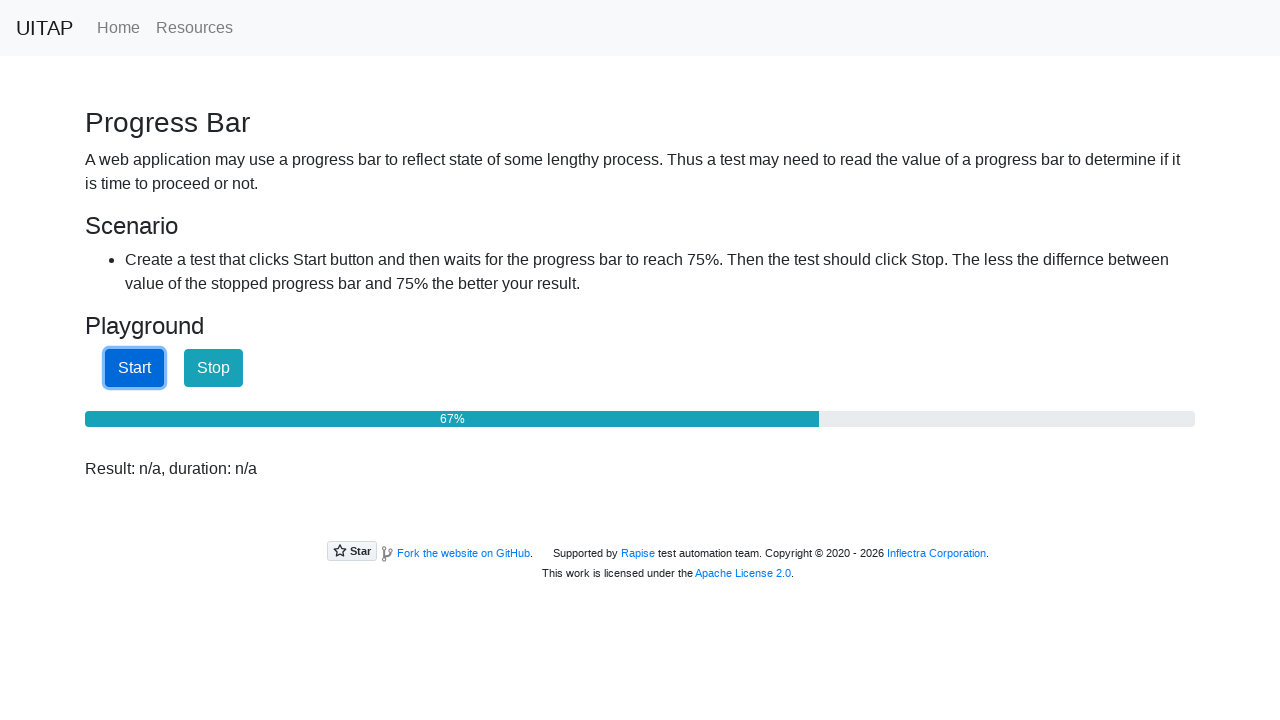

Checked progress bar: 67%
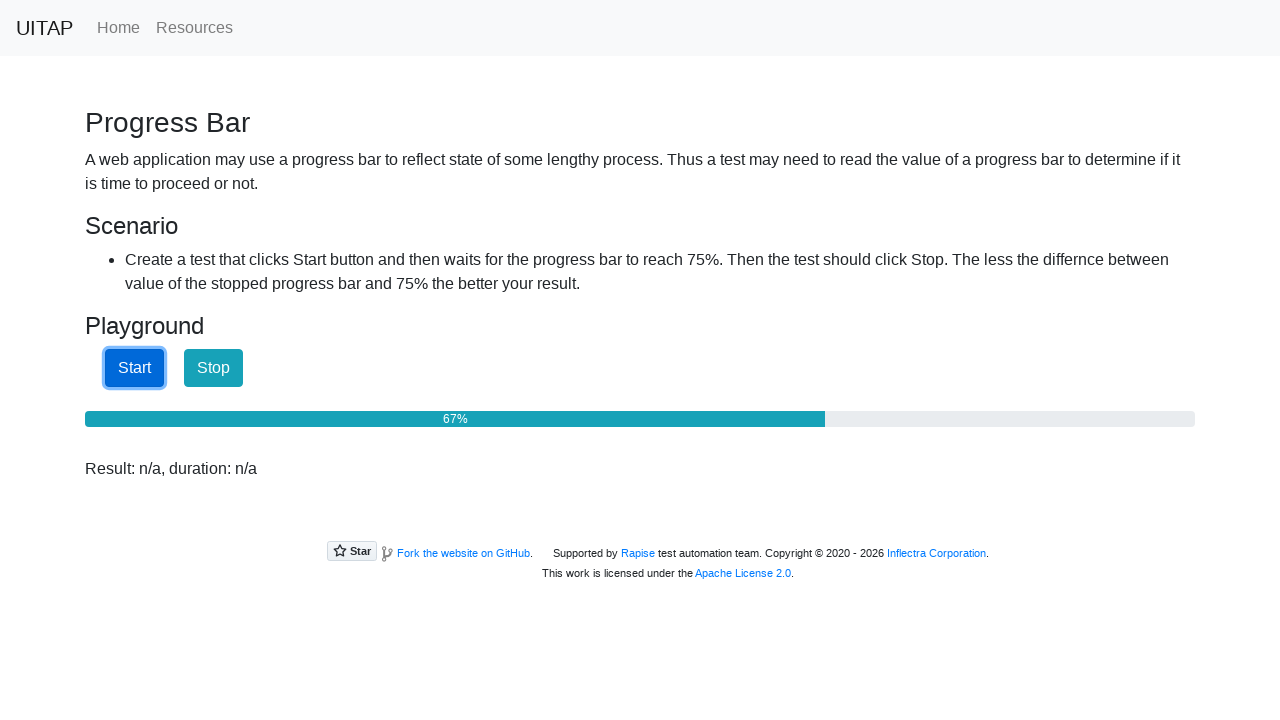

Checked progress bar: 67%
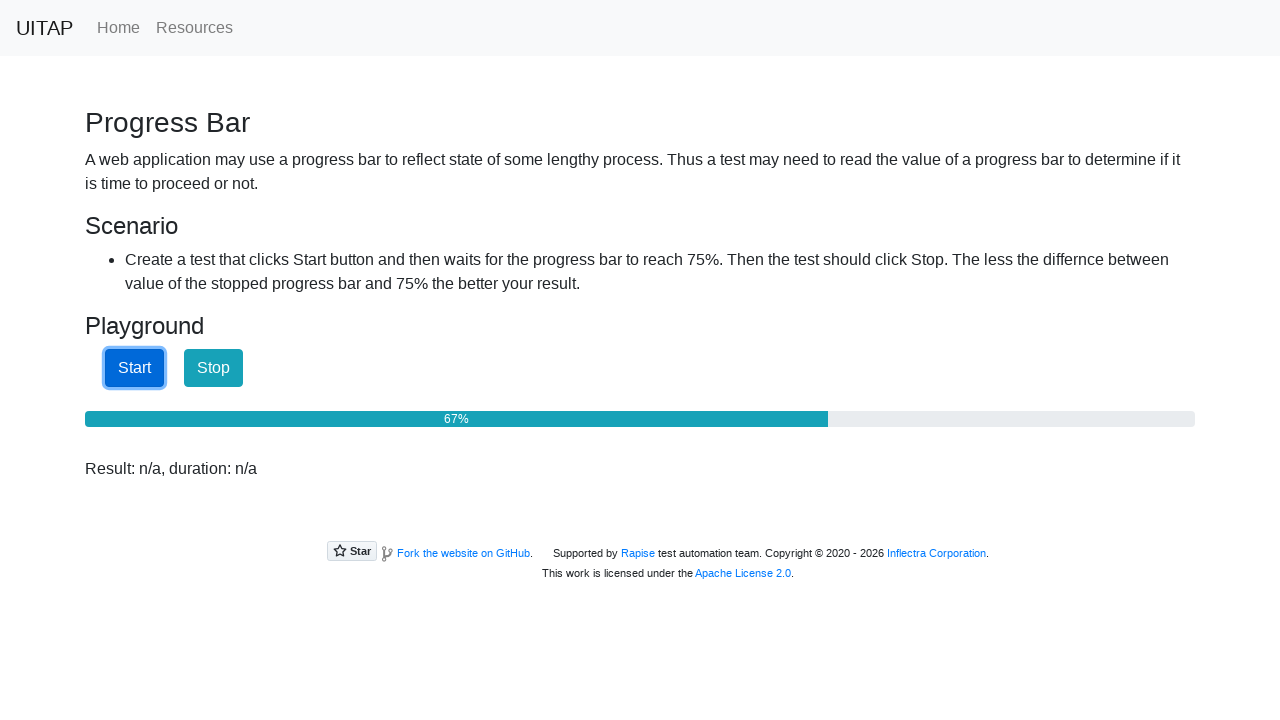

Checked progress bar: 68%
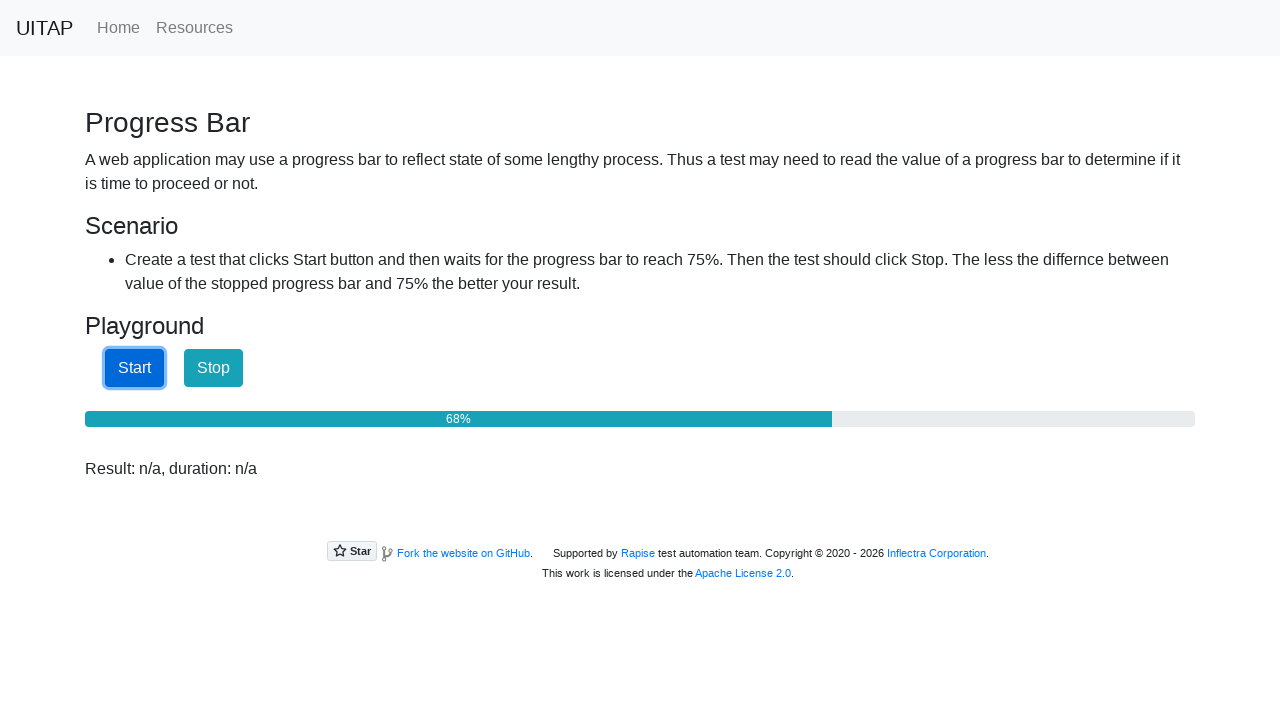

Checked progress bar: 68%
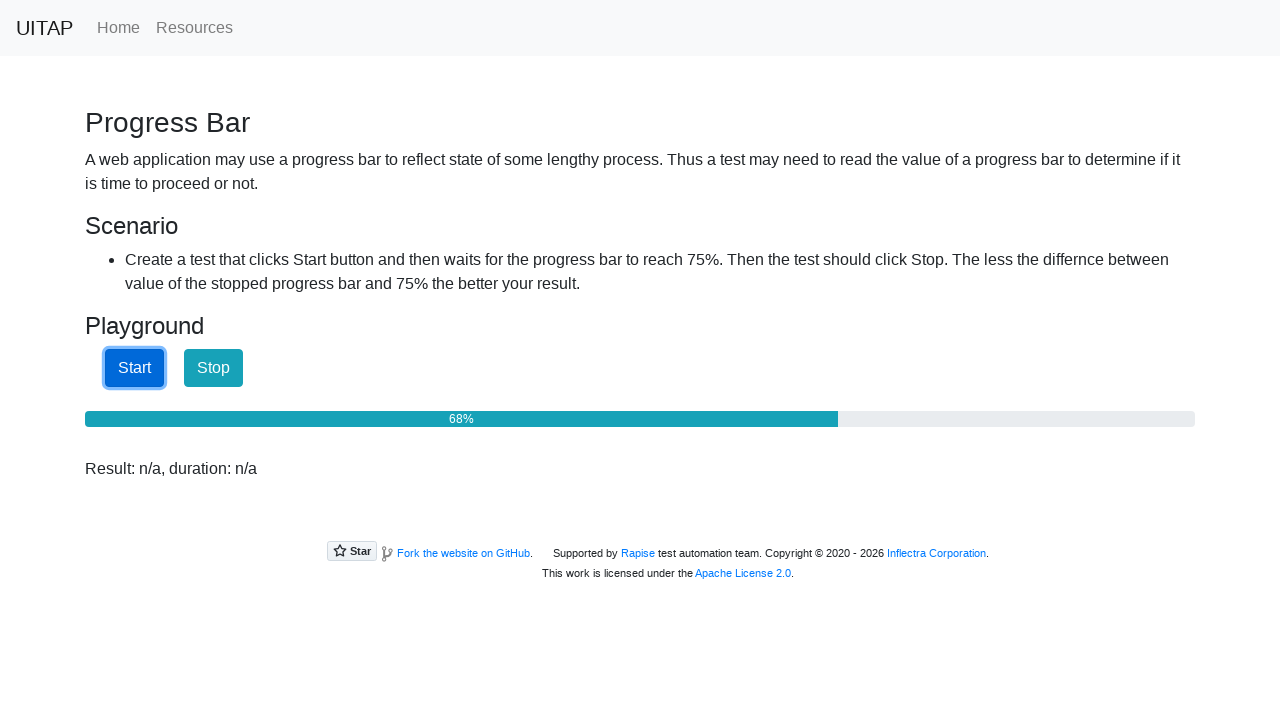

Checked progress bar: 68%
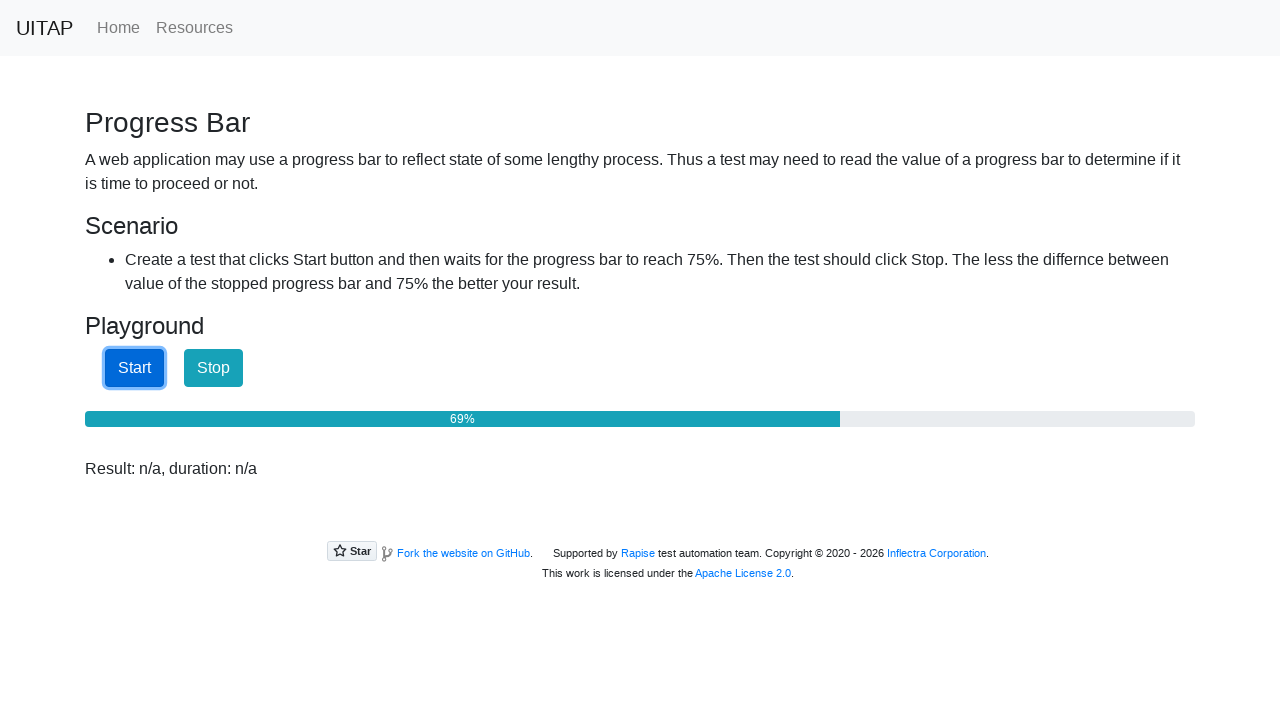

Checked progress bar: 69%
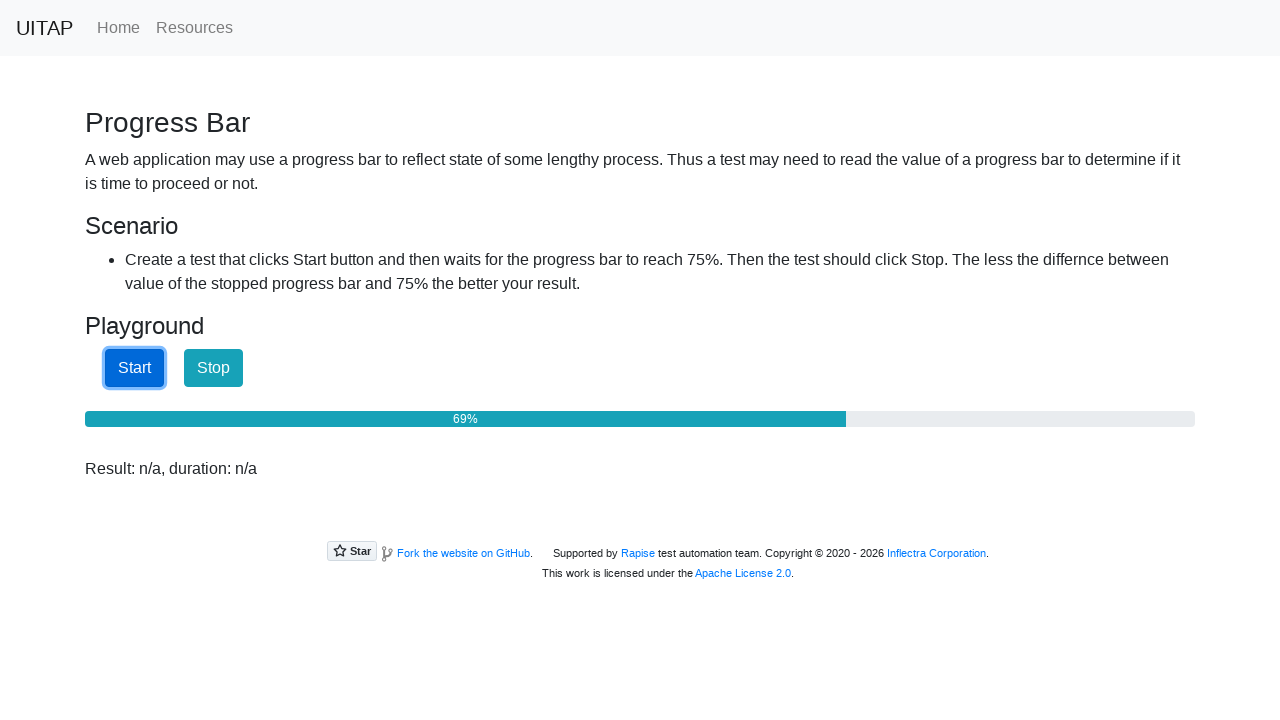

Checked progress bar: 69%
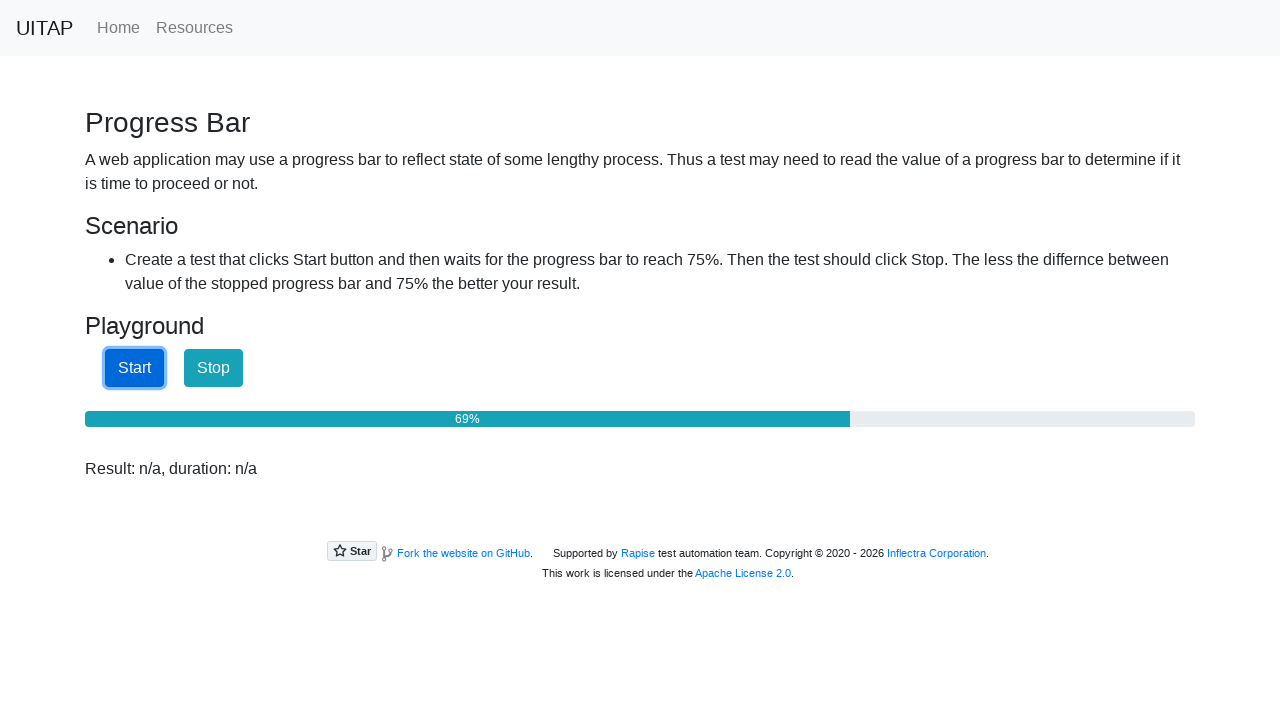

Checked progress bar: 70%
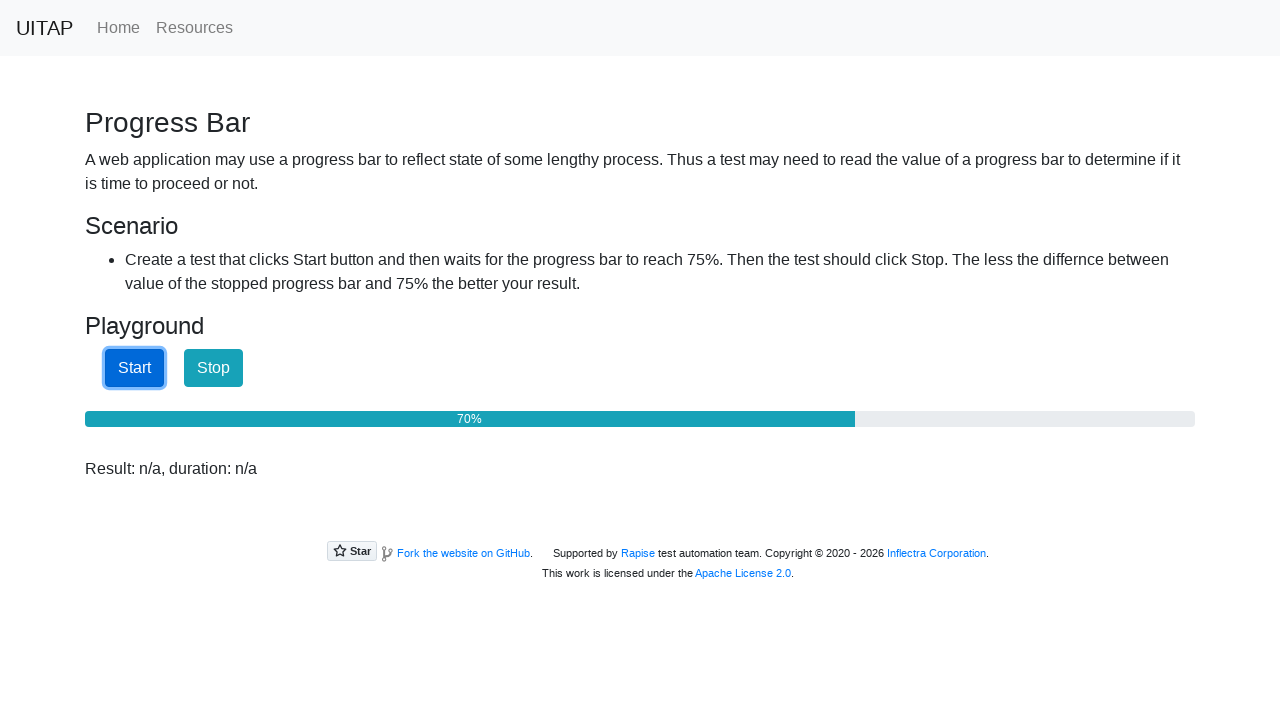

Checked progress bar: 70%
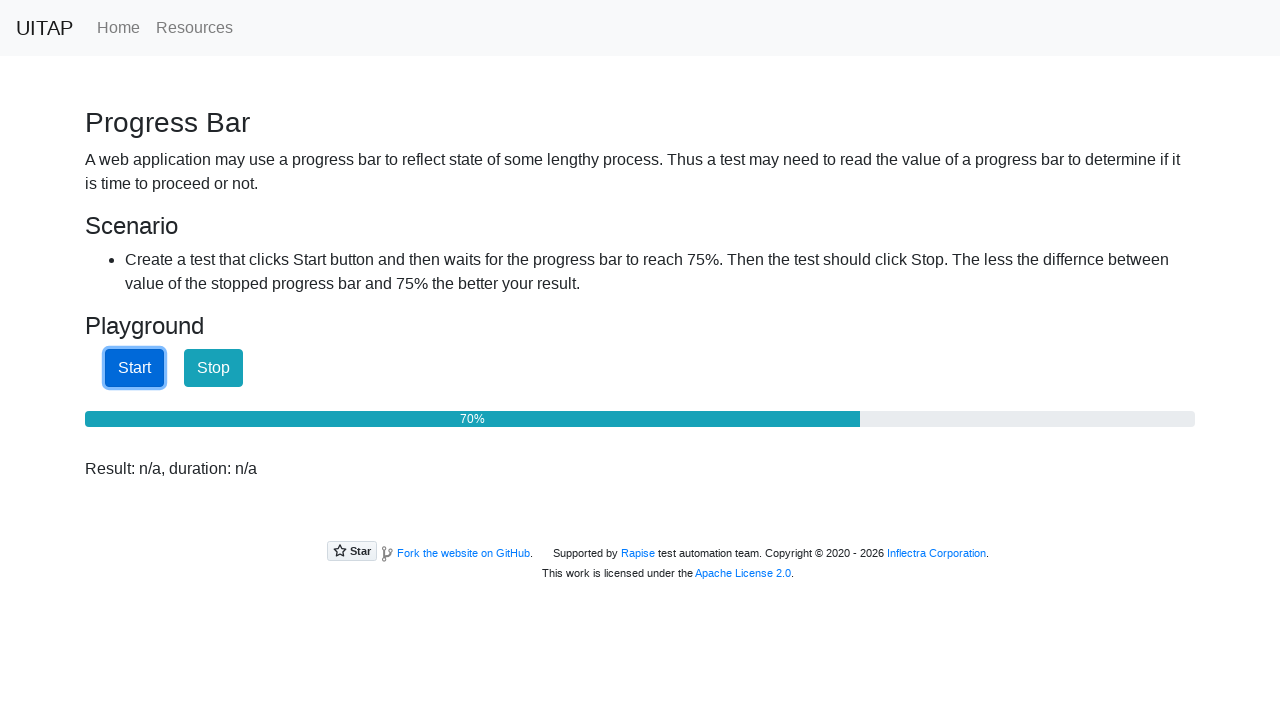

Checked progress bar: 70%
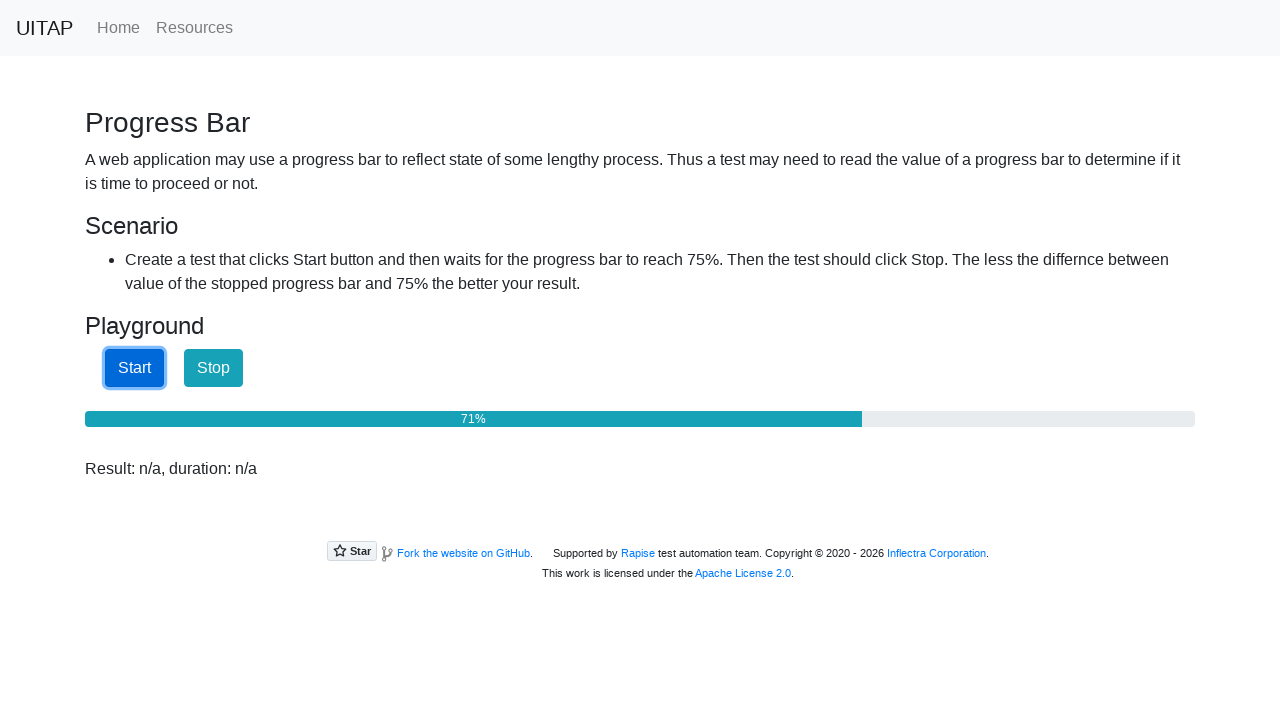

Checked progress bar: 71%
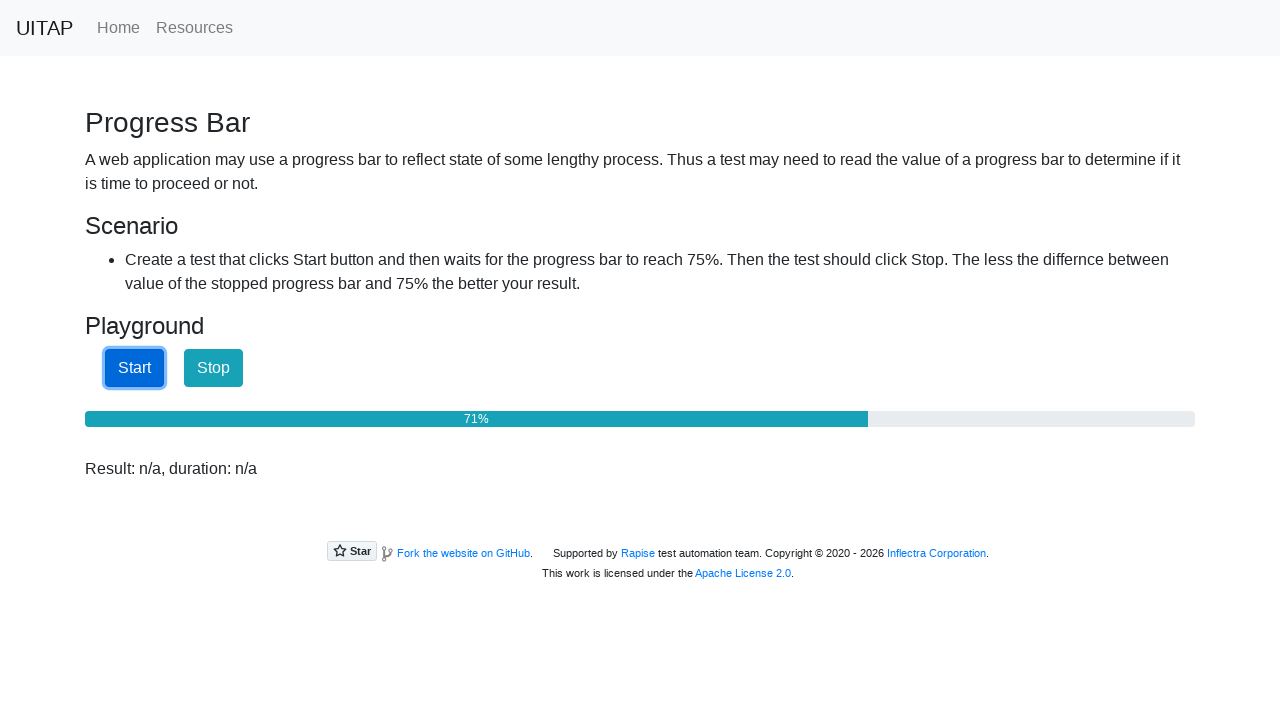

Checked progress bar: 71%
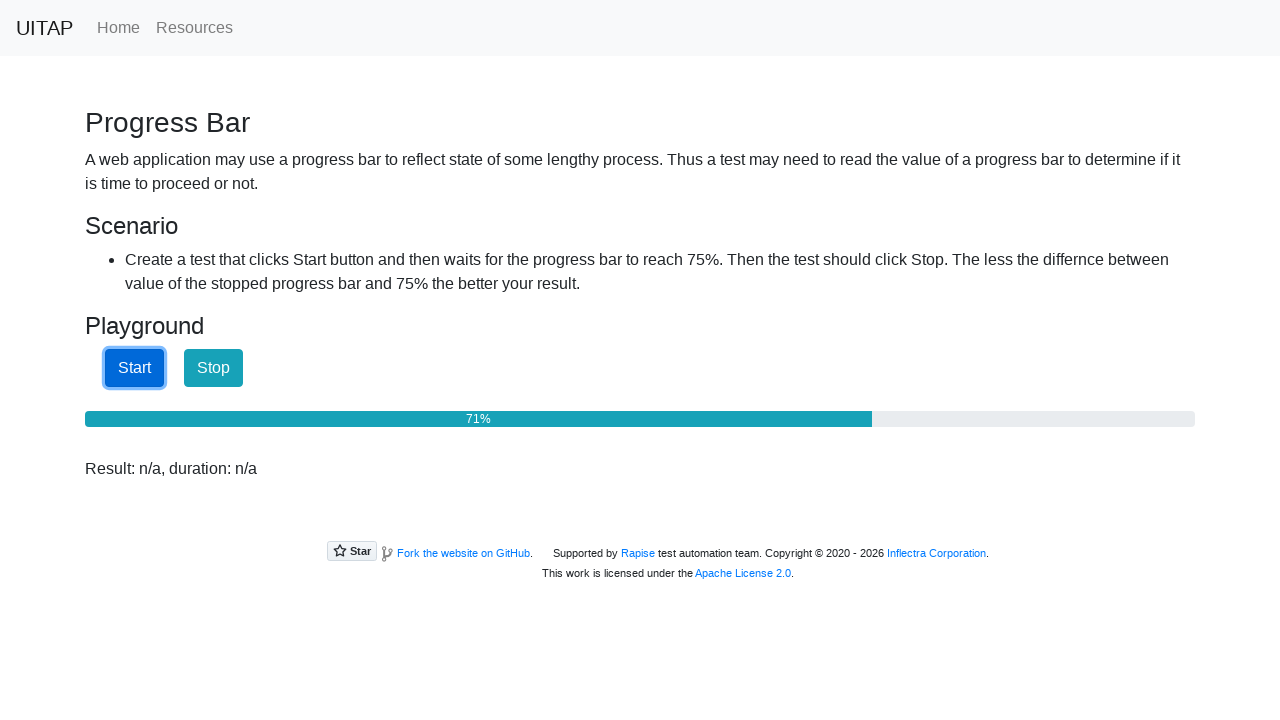

Checked progress bar: 72%
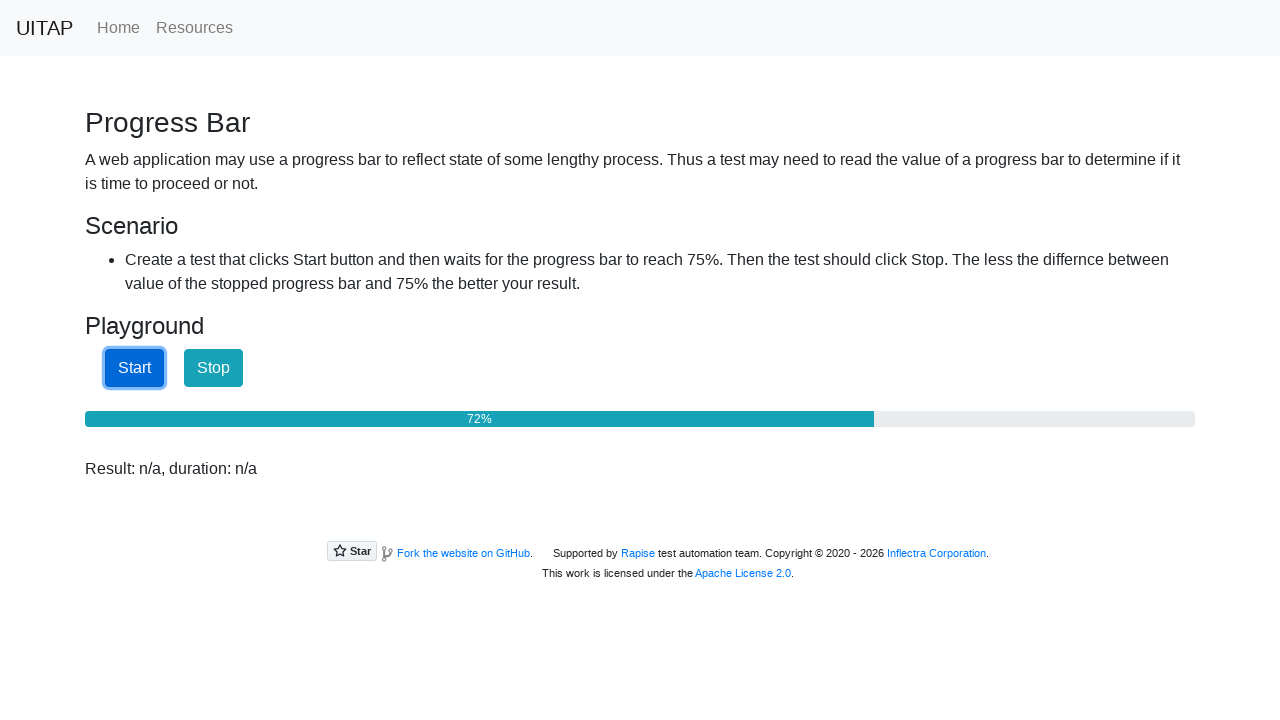

Checked progress bar: 72%
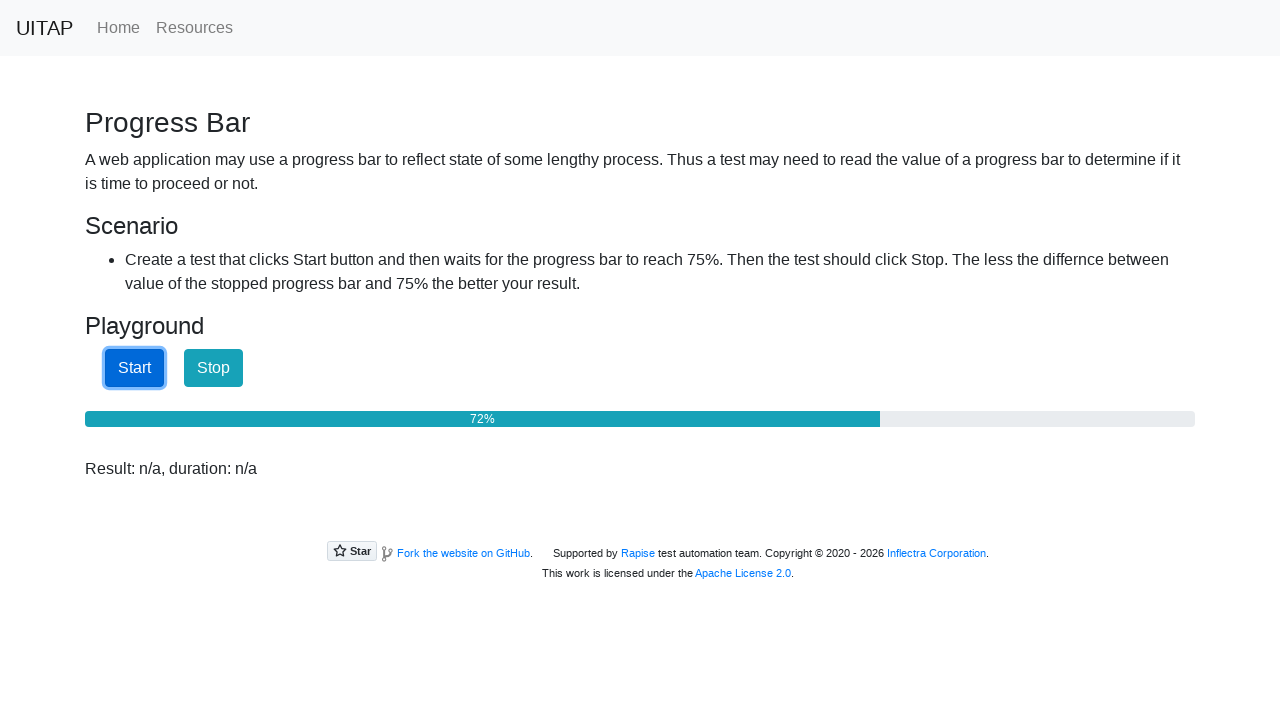

Checked progress bar: 72%
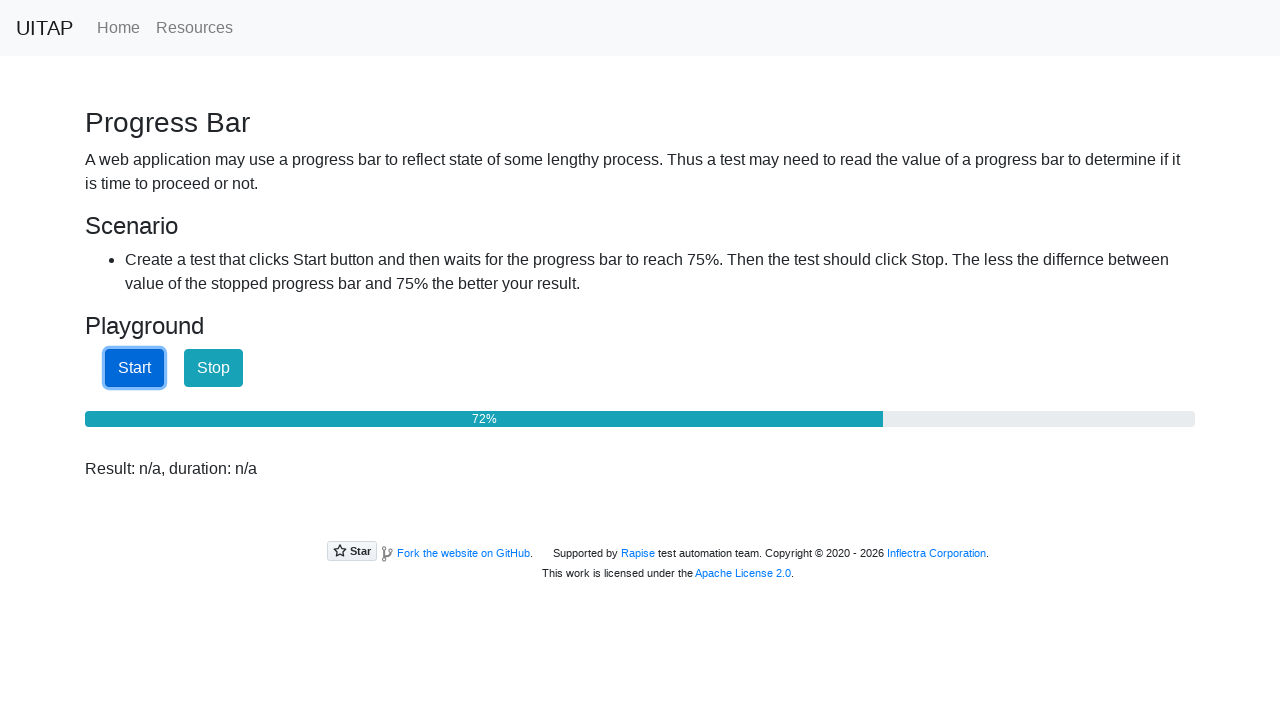

Checked progress bar: 73%
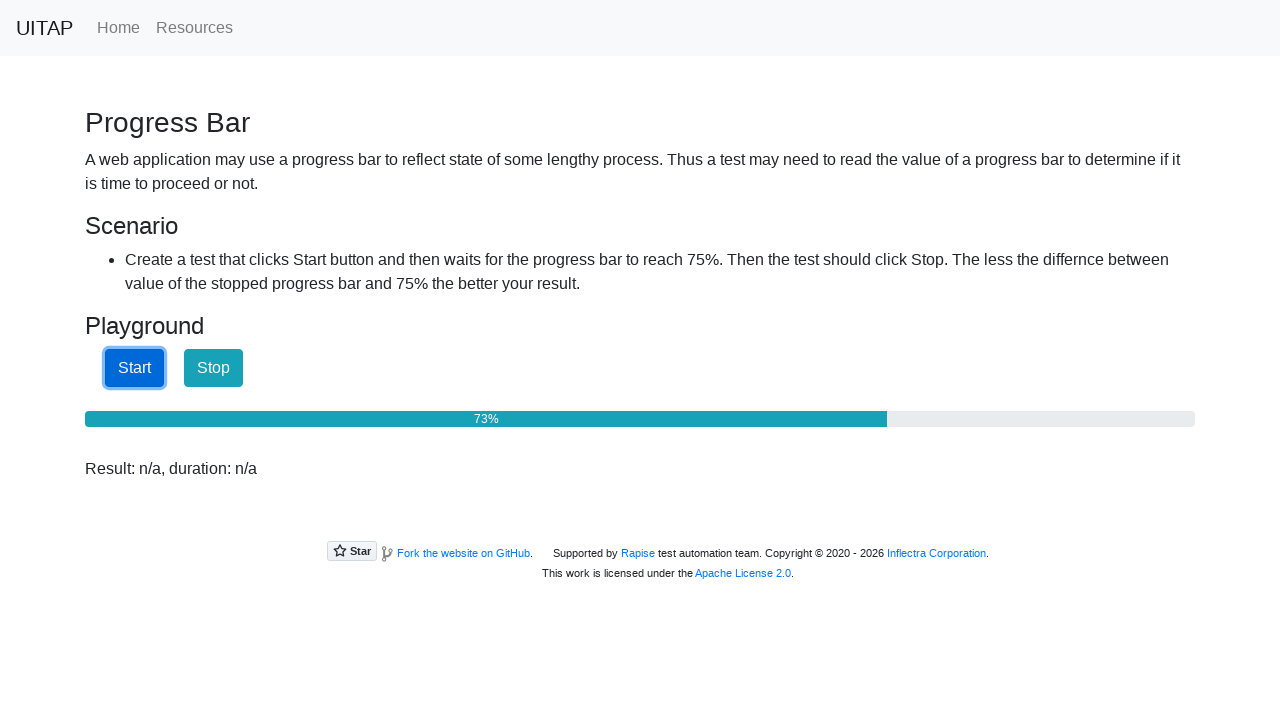

Checked progress bar: 73%
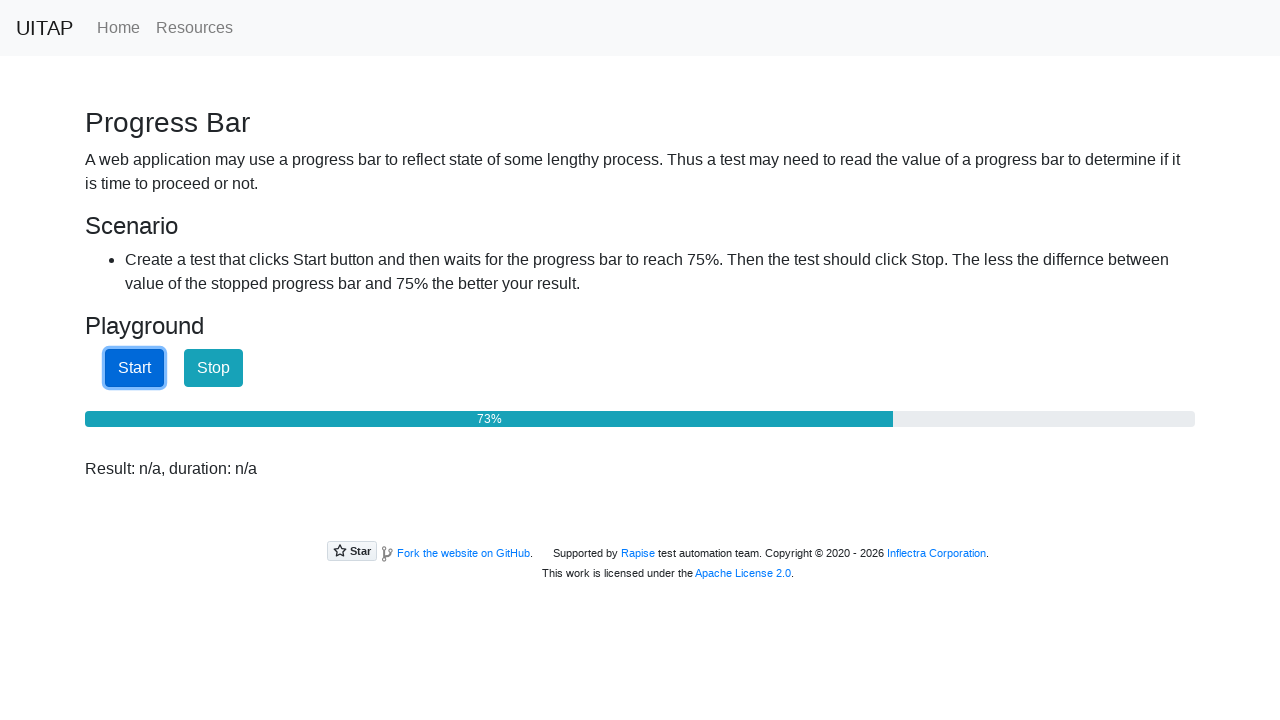

Checked progress bar: 73%
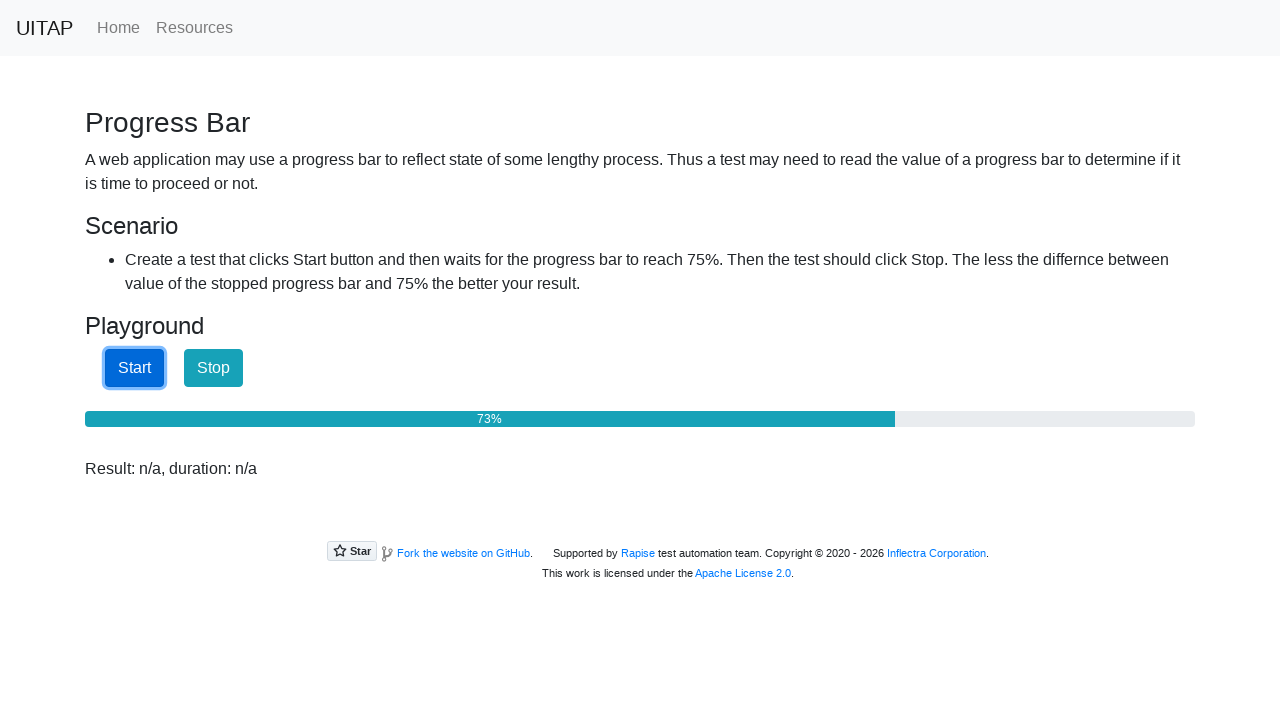

Checked progress bar: 74%
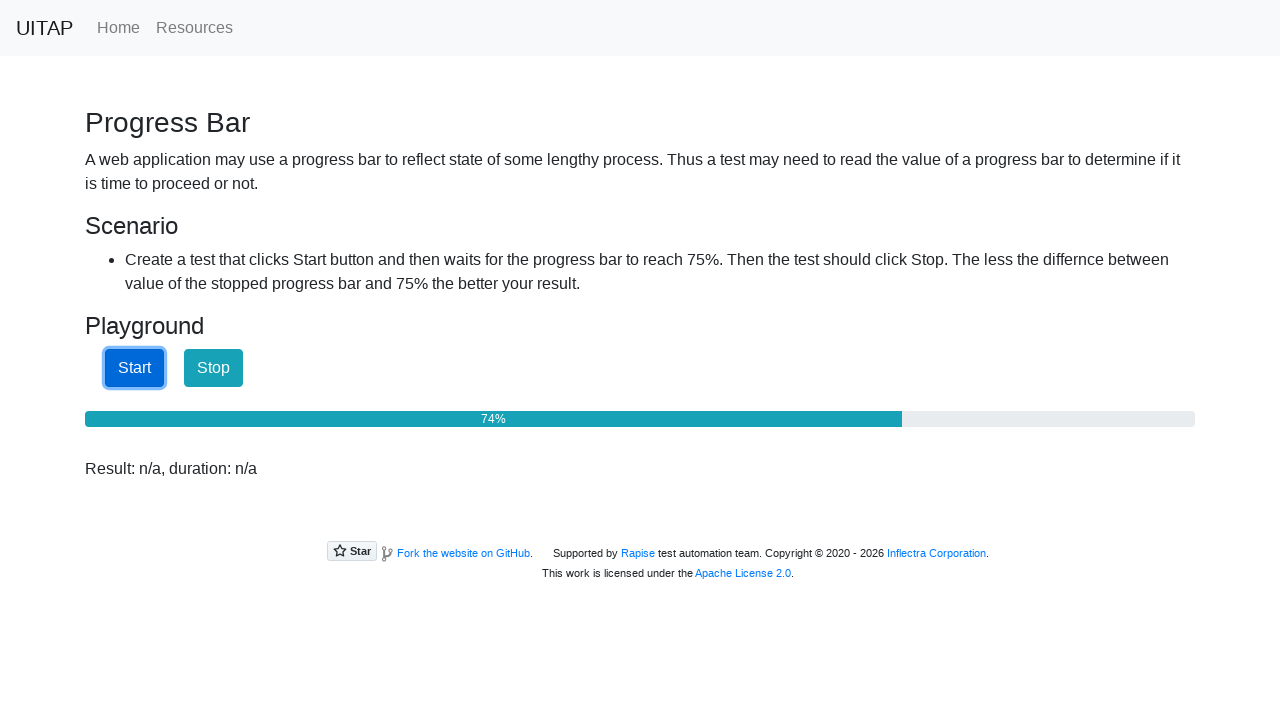

Checked progress bar: 74%
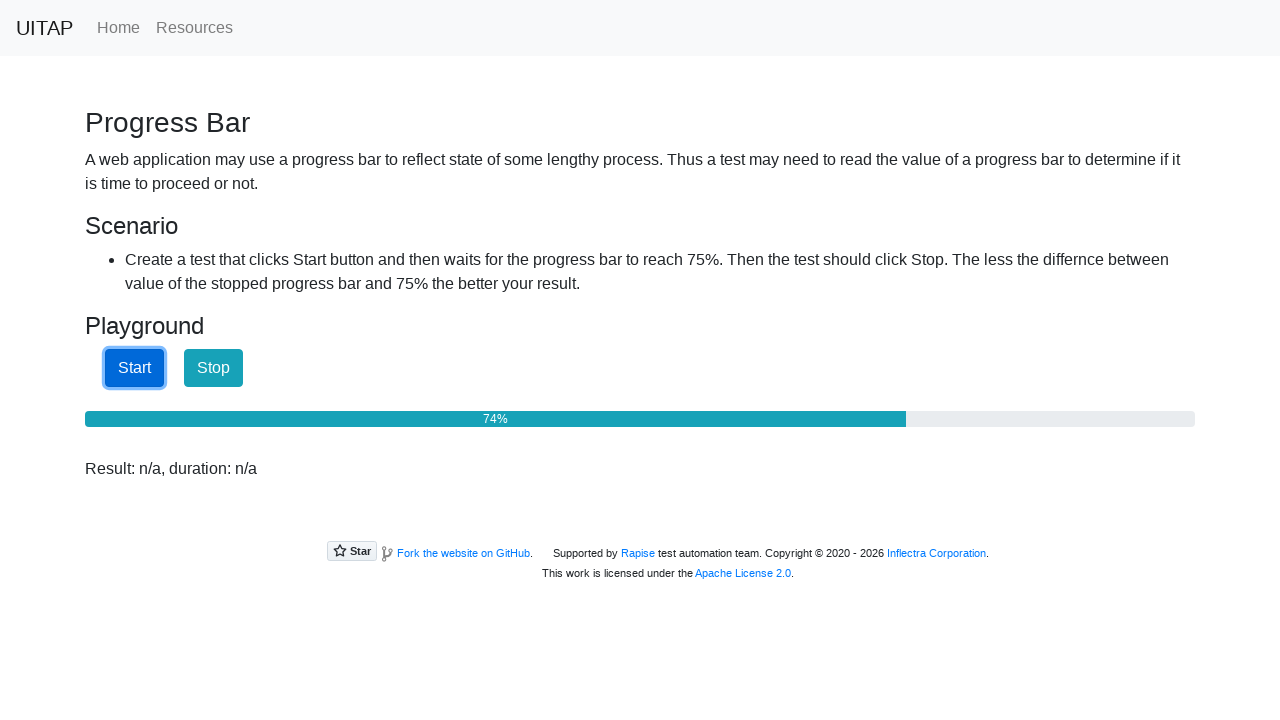

Checked progress bar: 75%
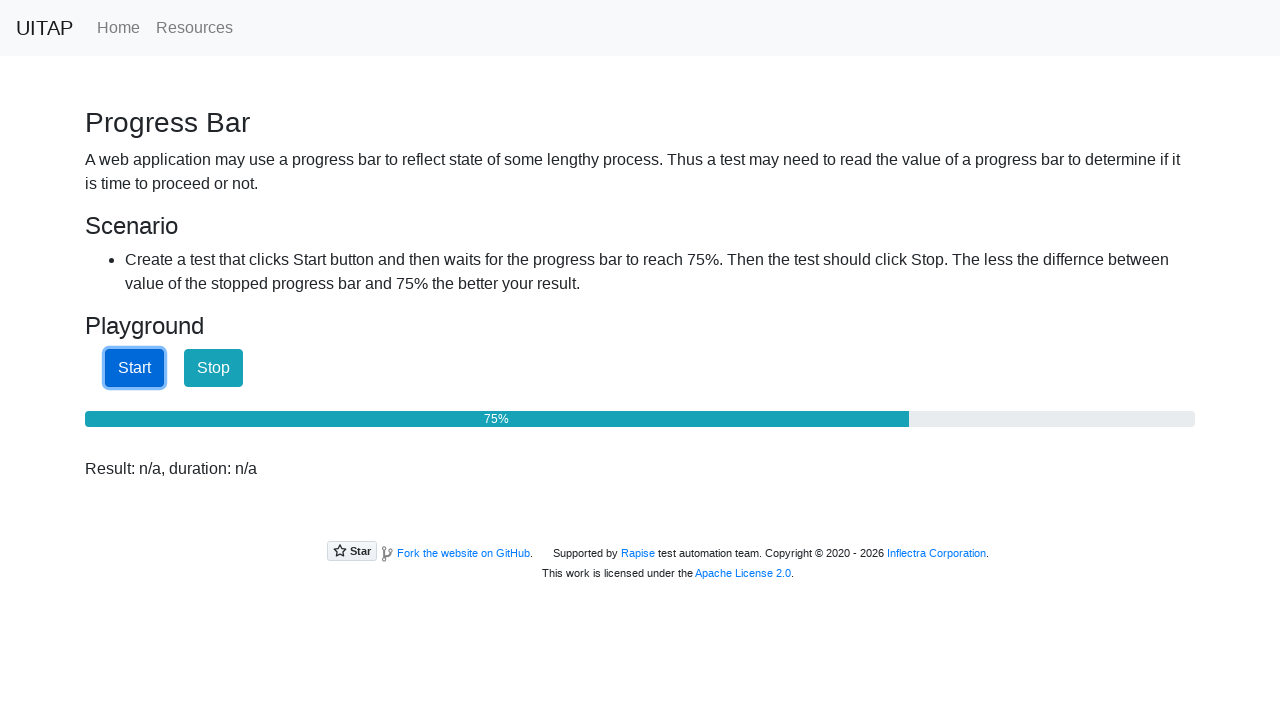

Clicked stop button when progress bar reached 75% at (214, 368) on #stopButton
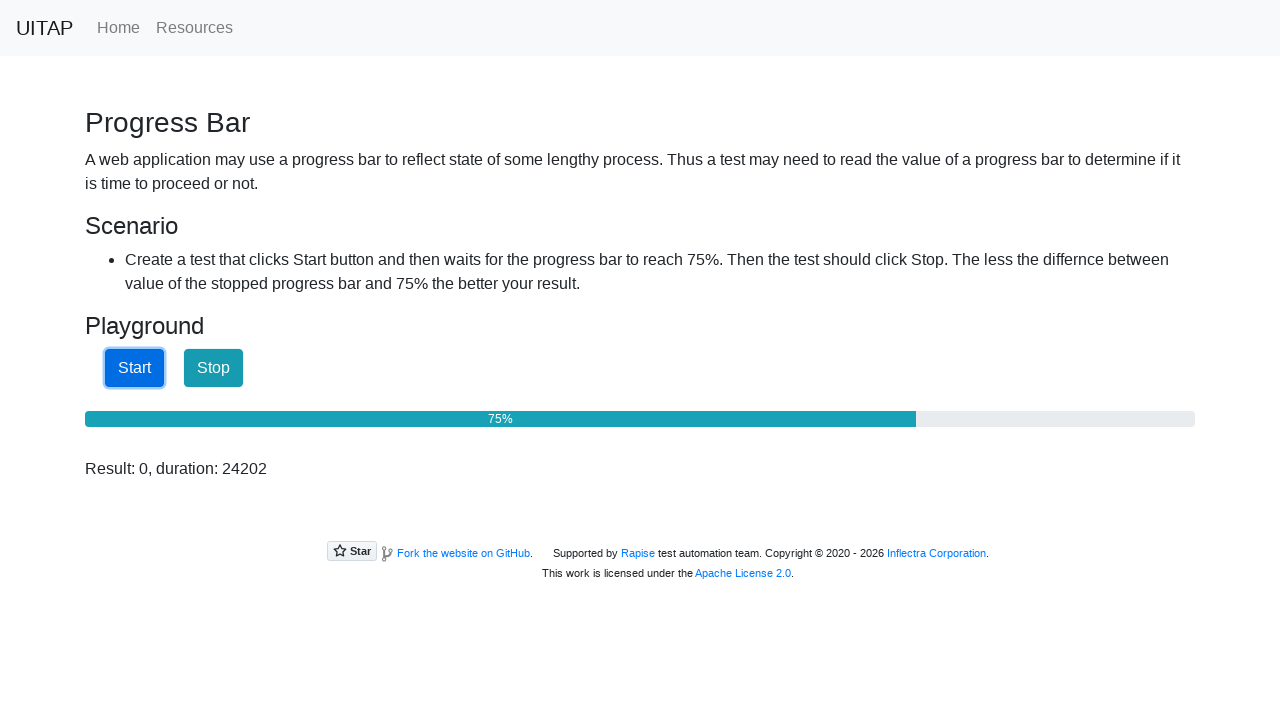

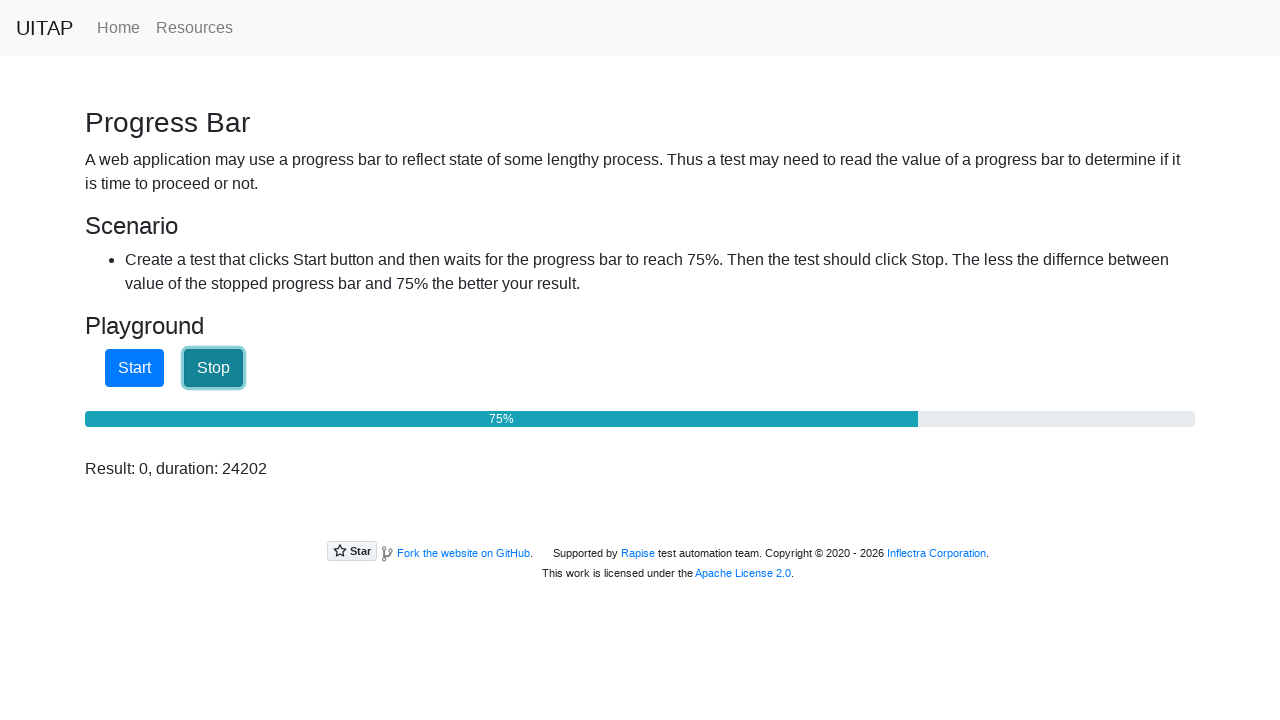